Tests filling out a large form by entering text into all input fields and clicking the submit button

Starting URL: http://suninjuly.github.io/huge_form.html

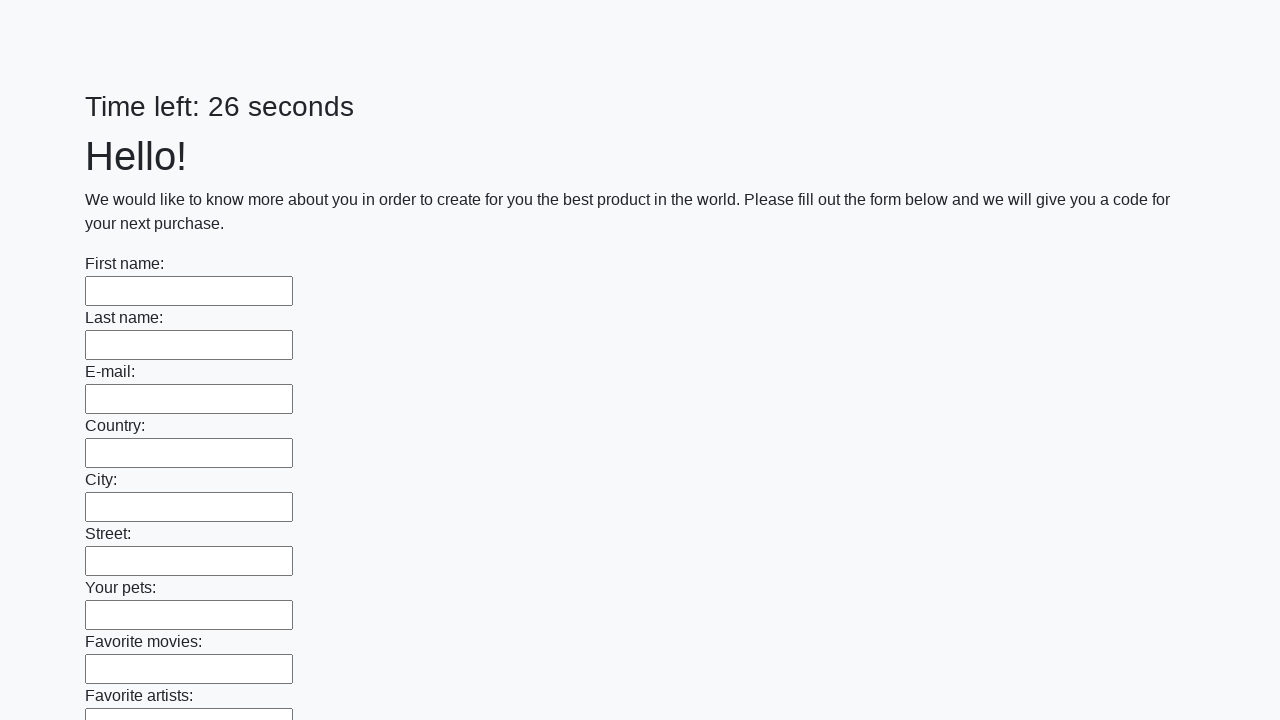

Located all input elements on the huge form
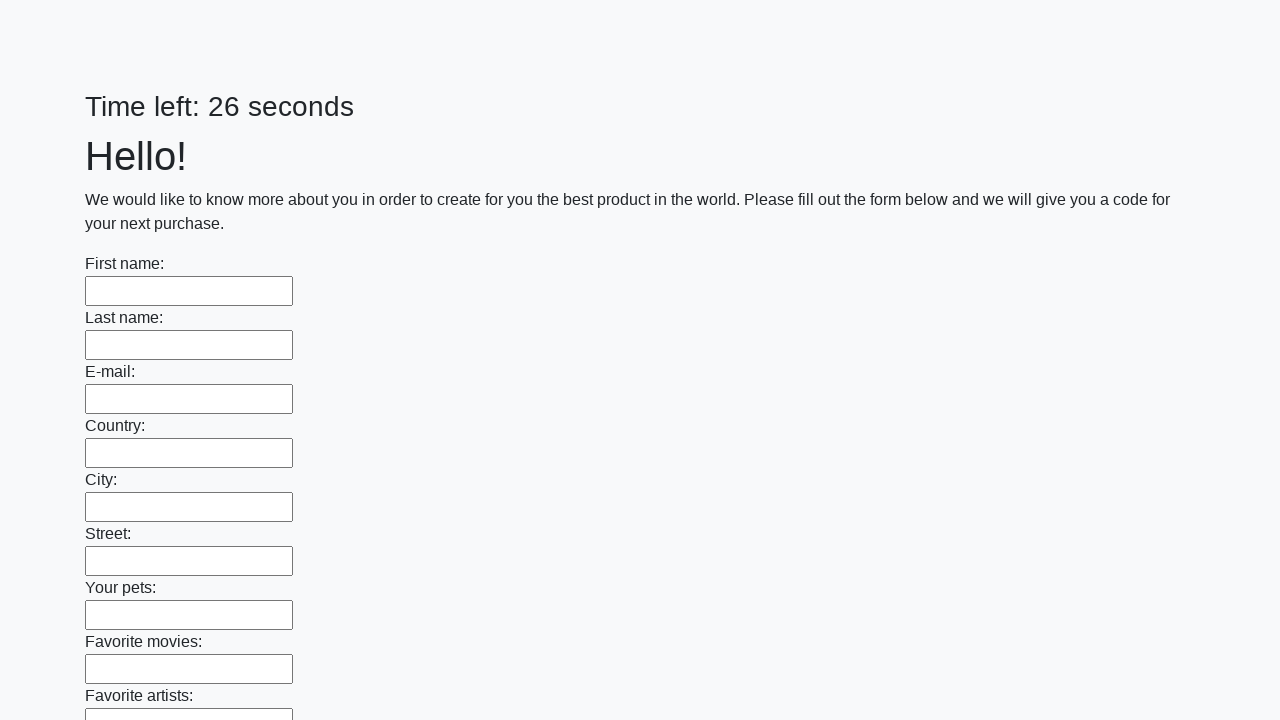

Filled input field with 'TestValue123' on input >> nth=0
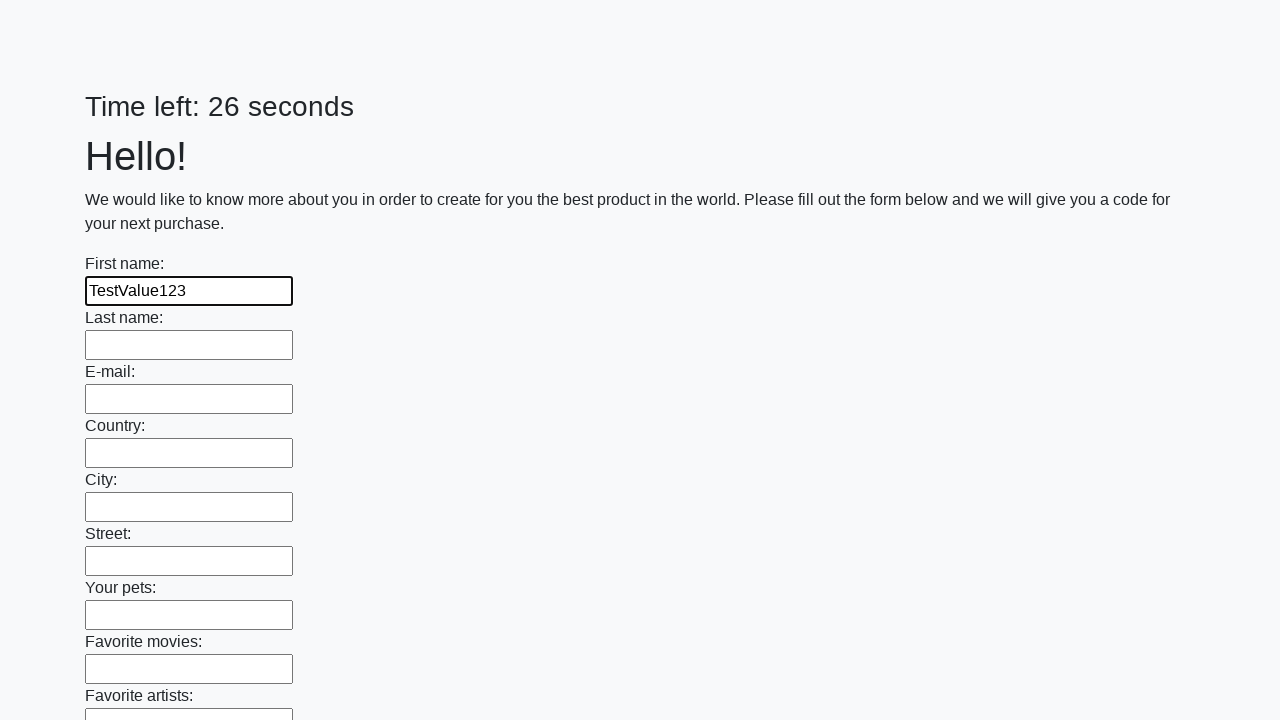

Filled input field with 'TestValue123' on input >> nth=1
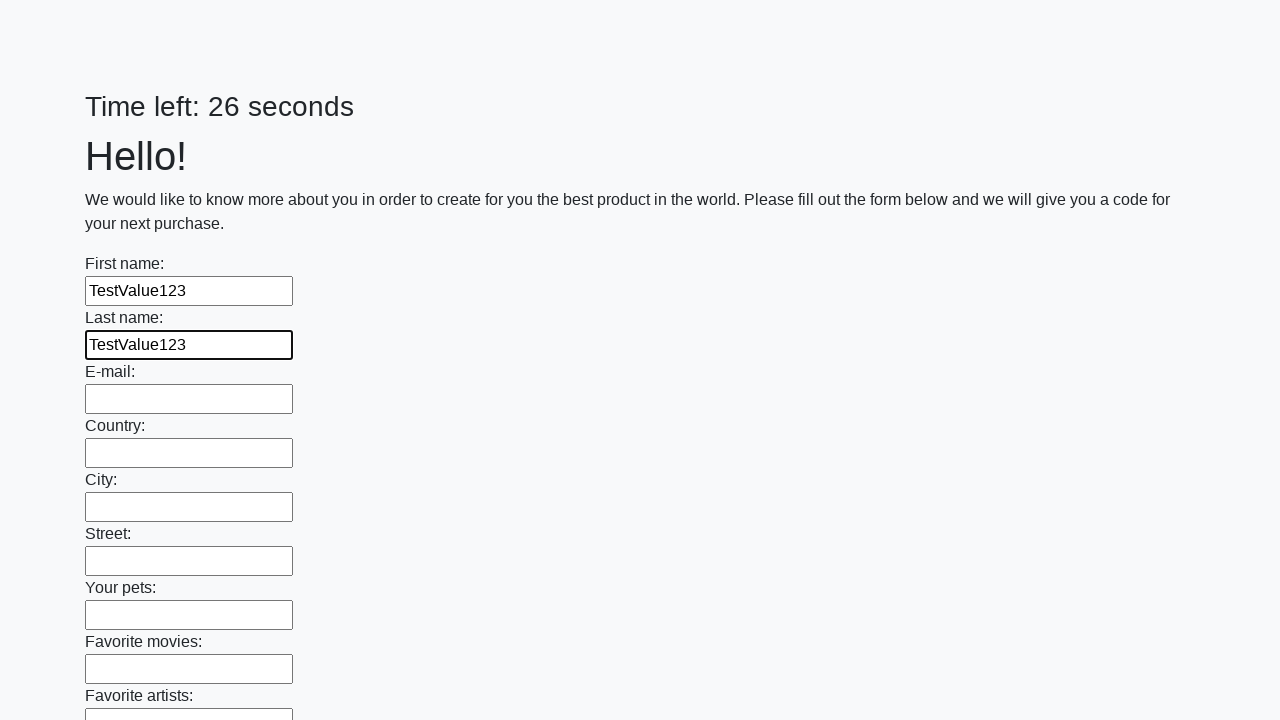

Filled input field with 'TestValue123' on input >> nth=2
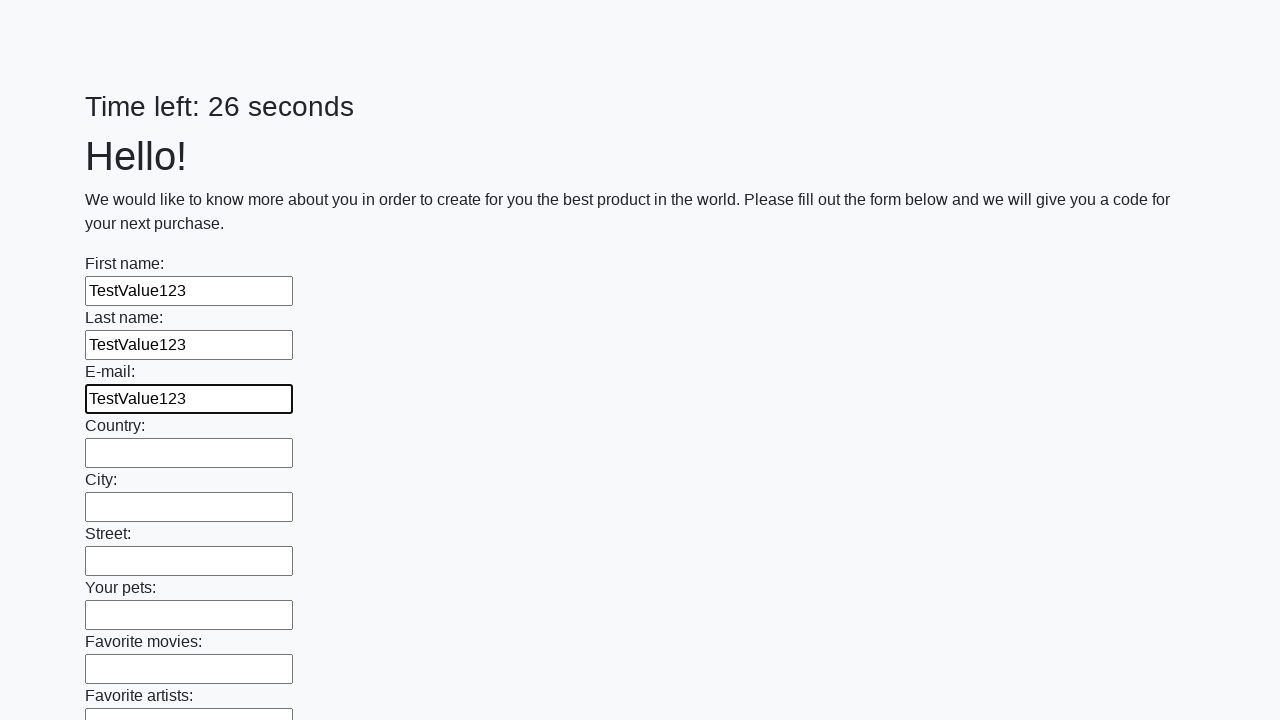

Filled input field with 'TestValue123' on input >> nth=3
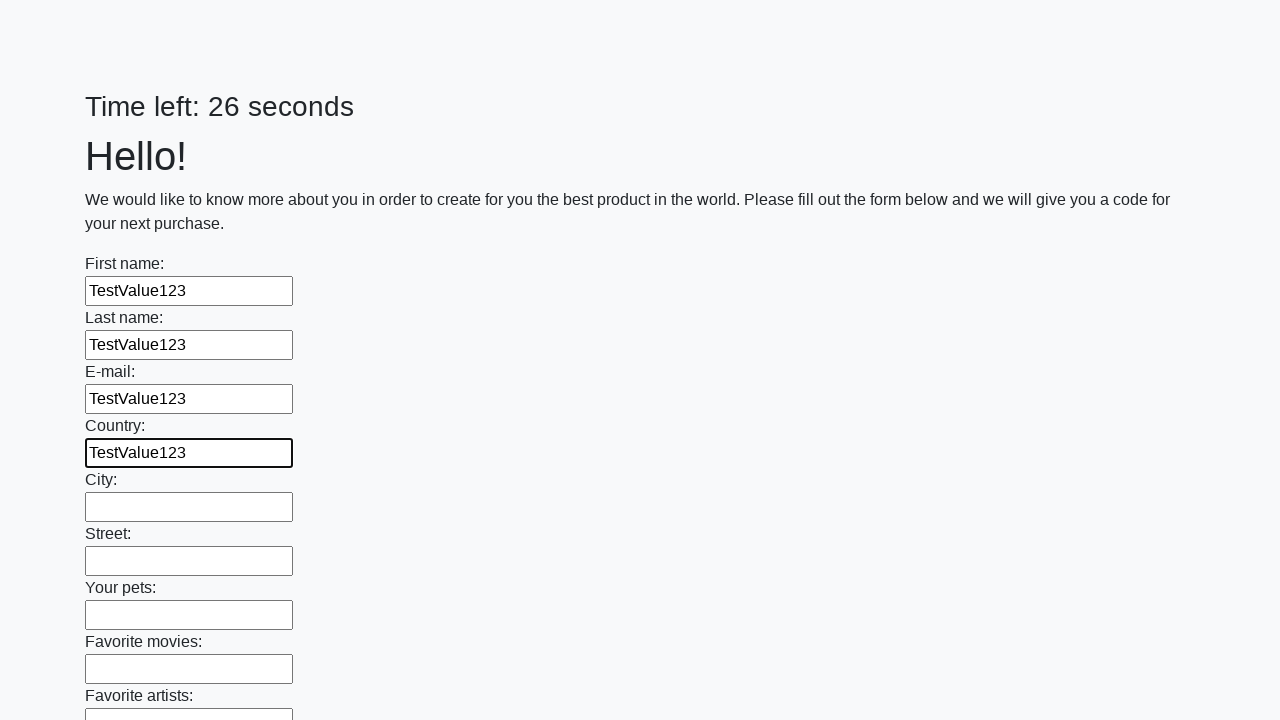

Filled input field with 'TestValue123' on input >> nth=4
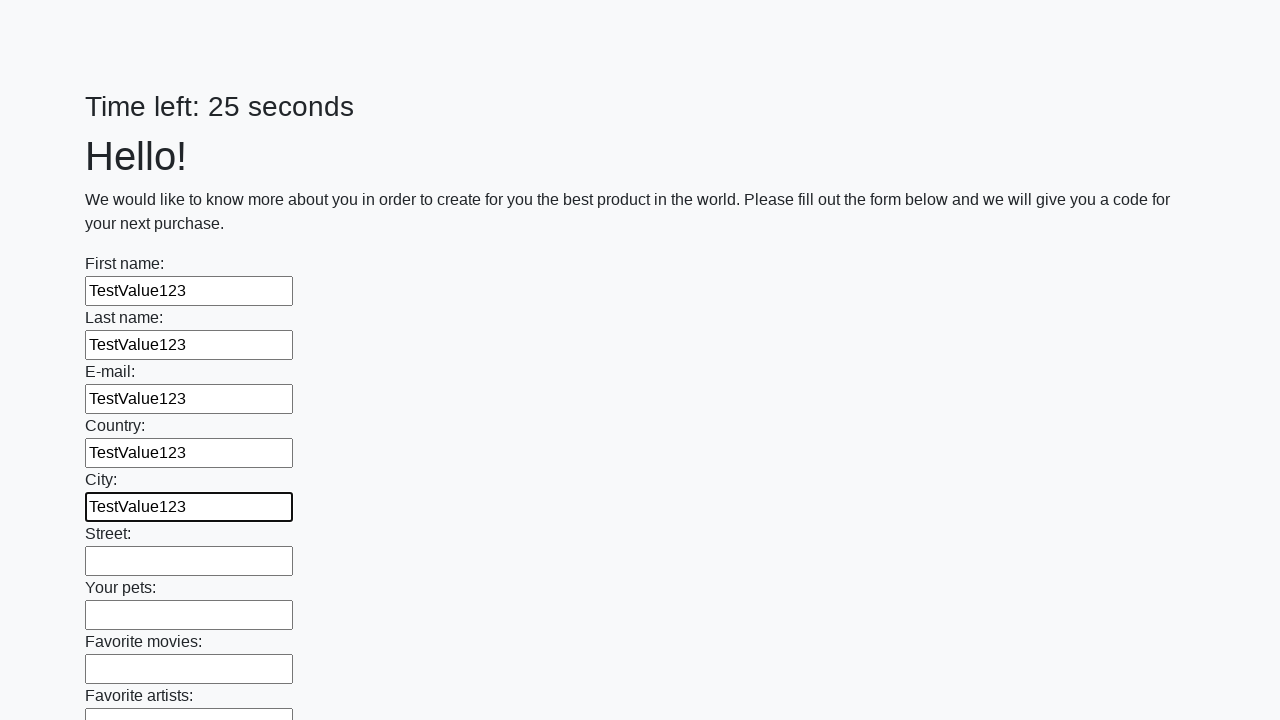

Filled input field with 'TestValue123' on input >> nth=5
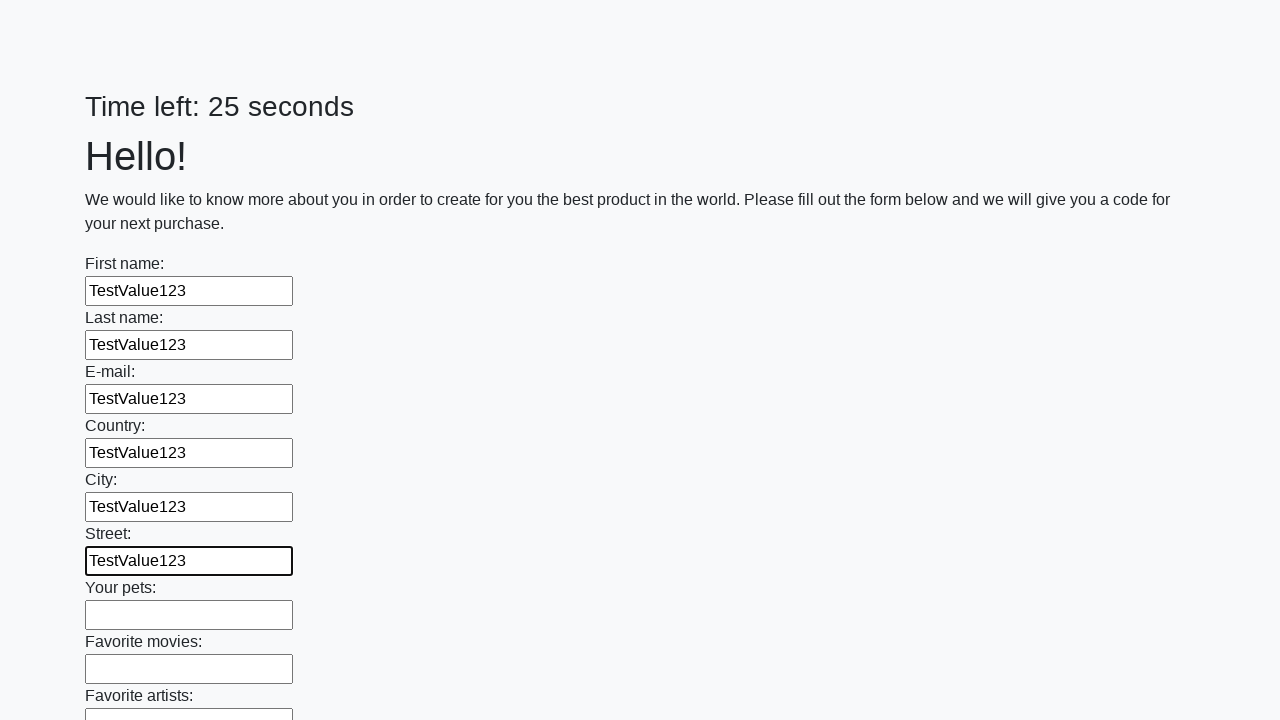

Filled input field with 'TestValue123' on input >> nth=6
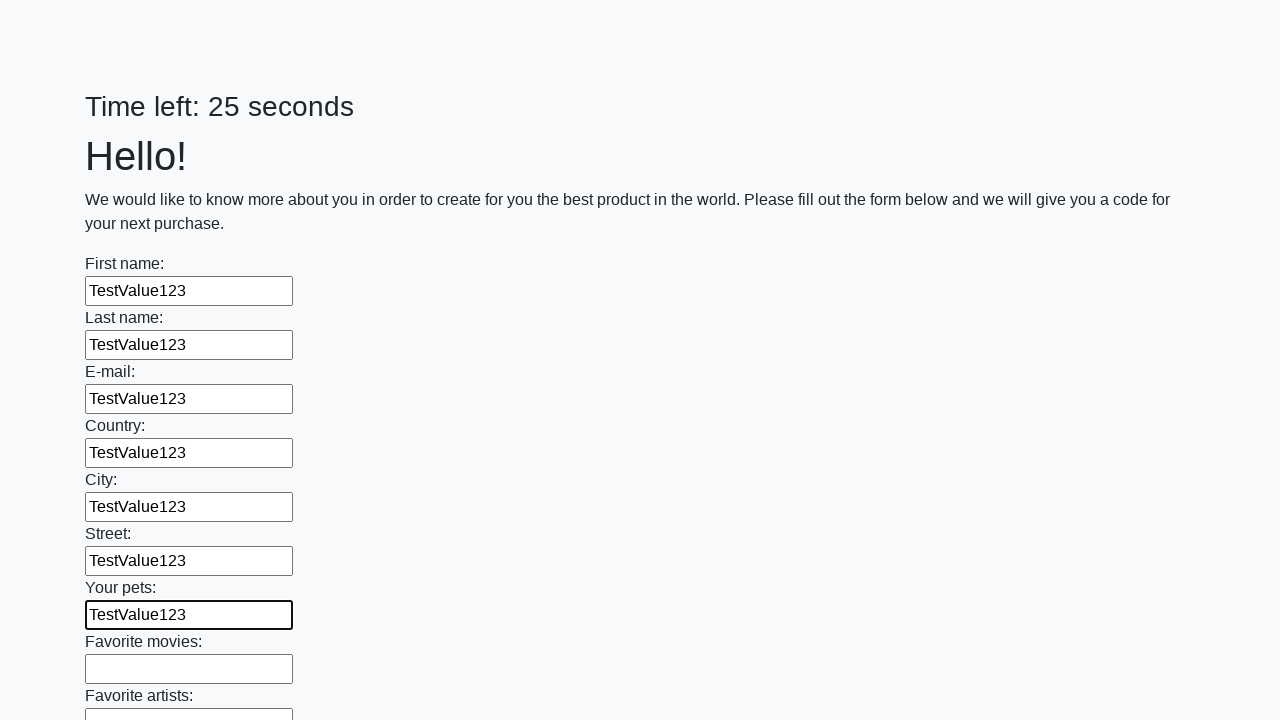

Filled input field with 'TestValue123' on input >> nth=7
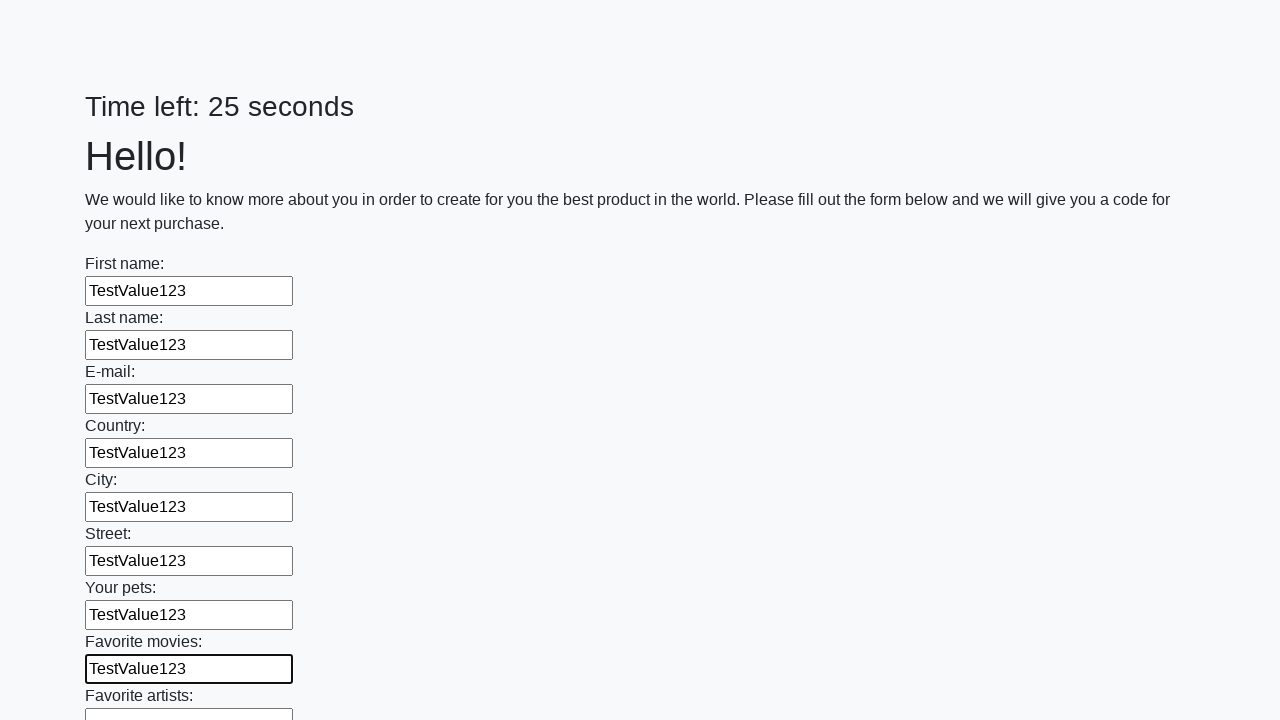

Filled input field with 'TestValue123' on input >> nth=8
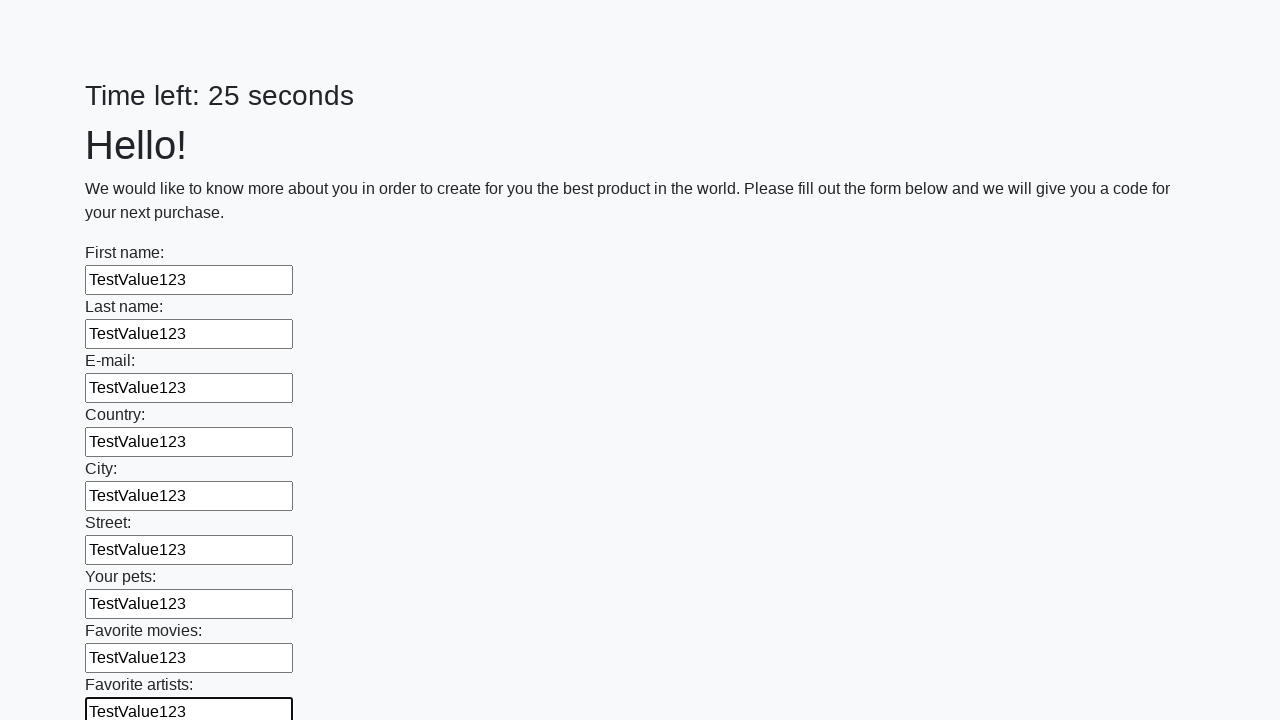

Filled input field with 'TestValue123' on input >> nth=9
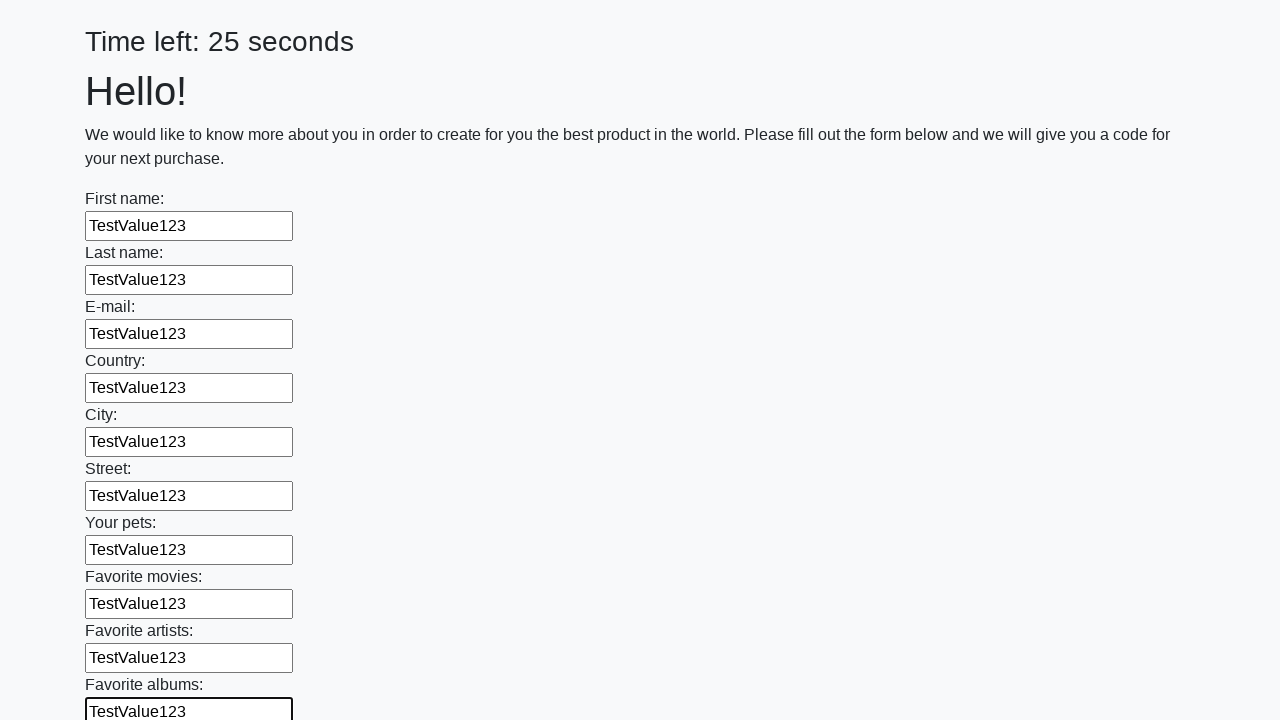

Filled input field with 'TestValue123' on input >> nth=10
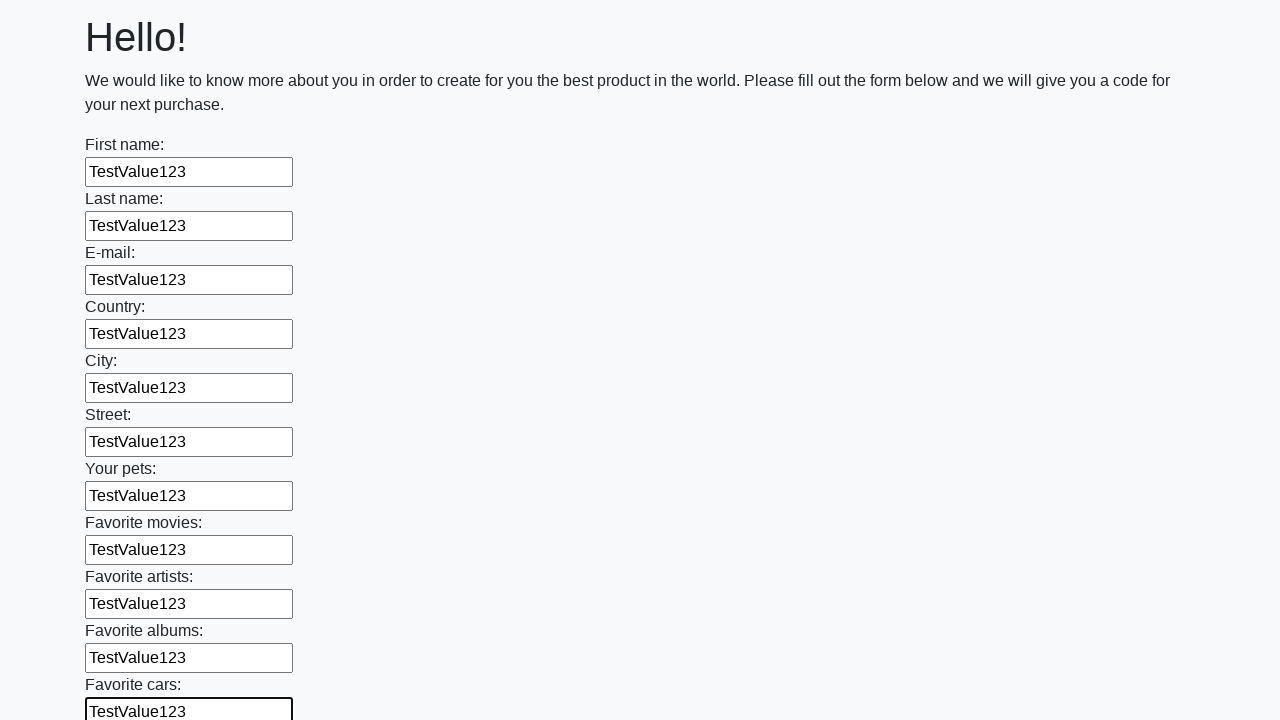

Filled input field with 'TestValue123' on input >> nth=11
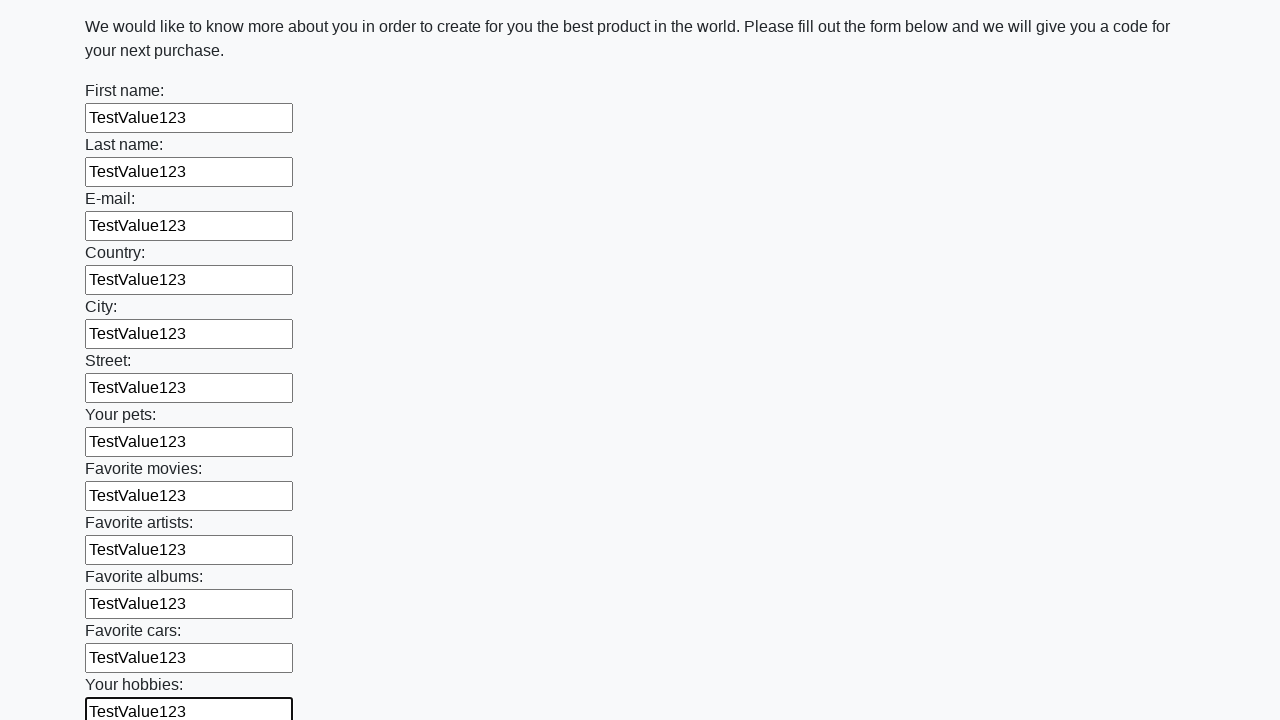

Filled input field with 'TestValue123' on input >> nth=12
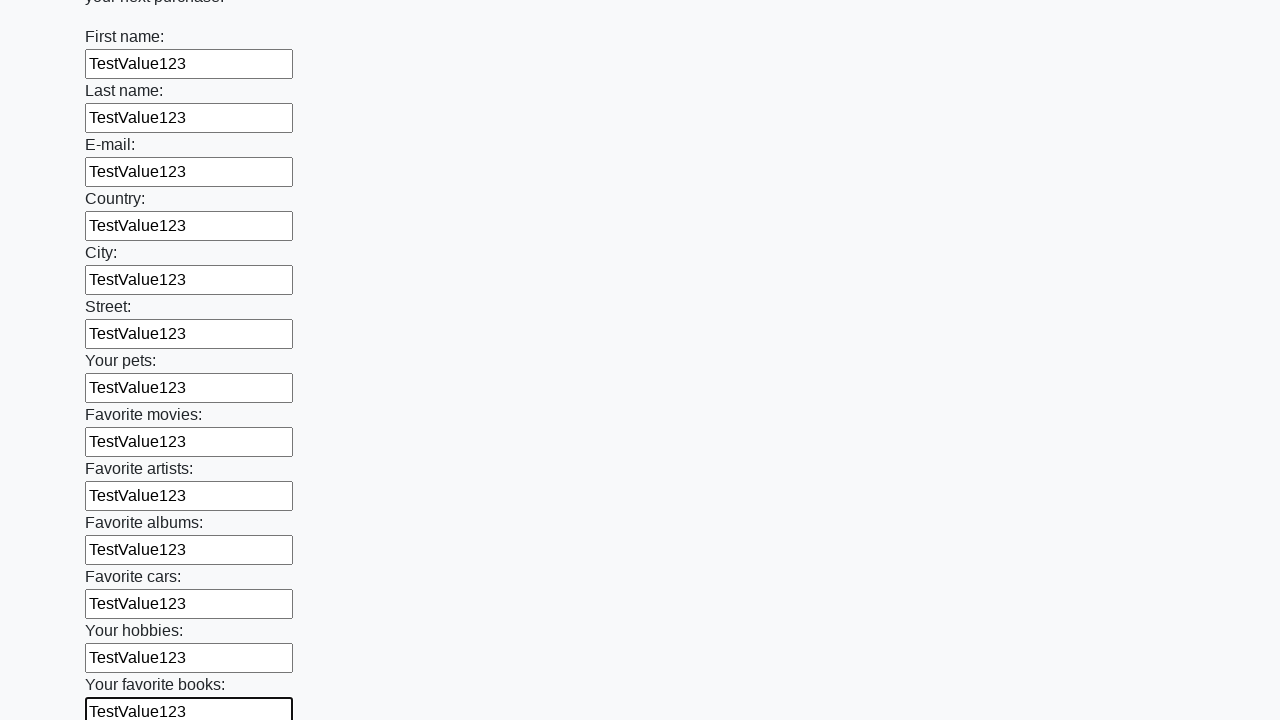

Filled input field with 'TestValue123' on input >> nth=13
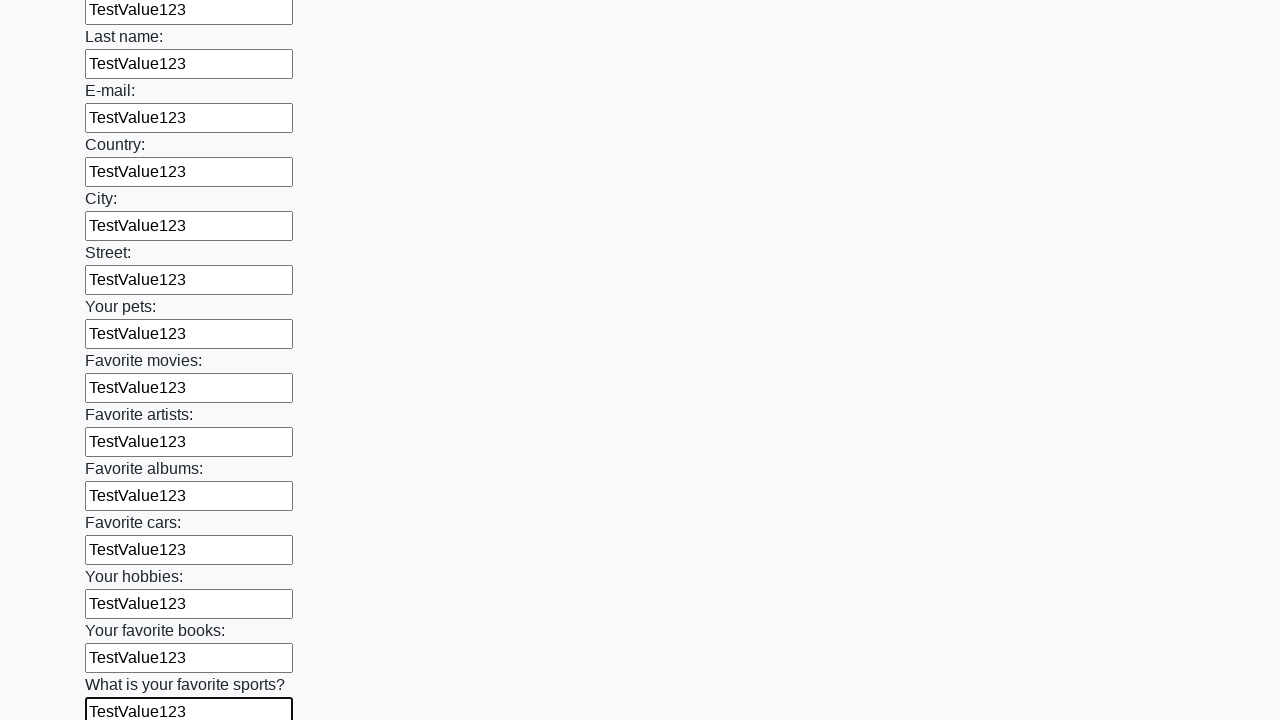

Filled input field with 'TestValue123' on input >> nth=14
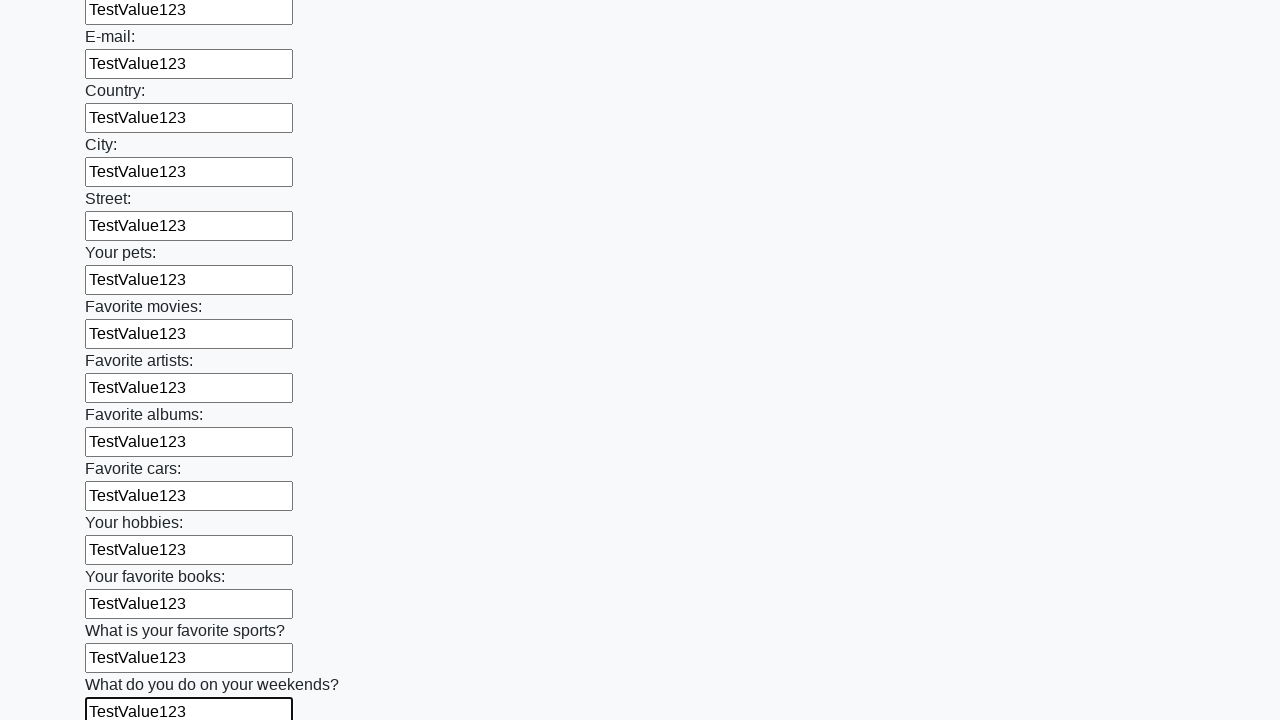

Filled input field with 'TestValue123' on input >> nth=15
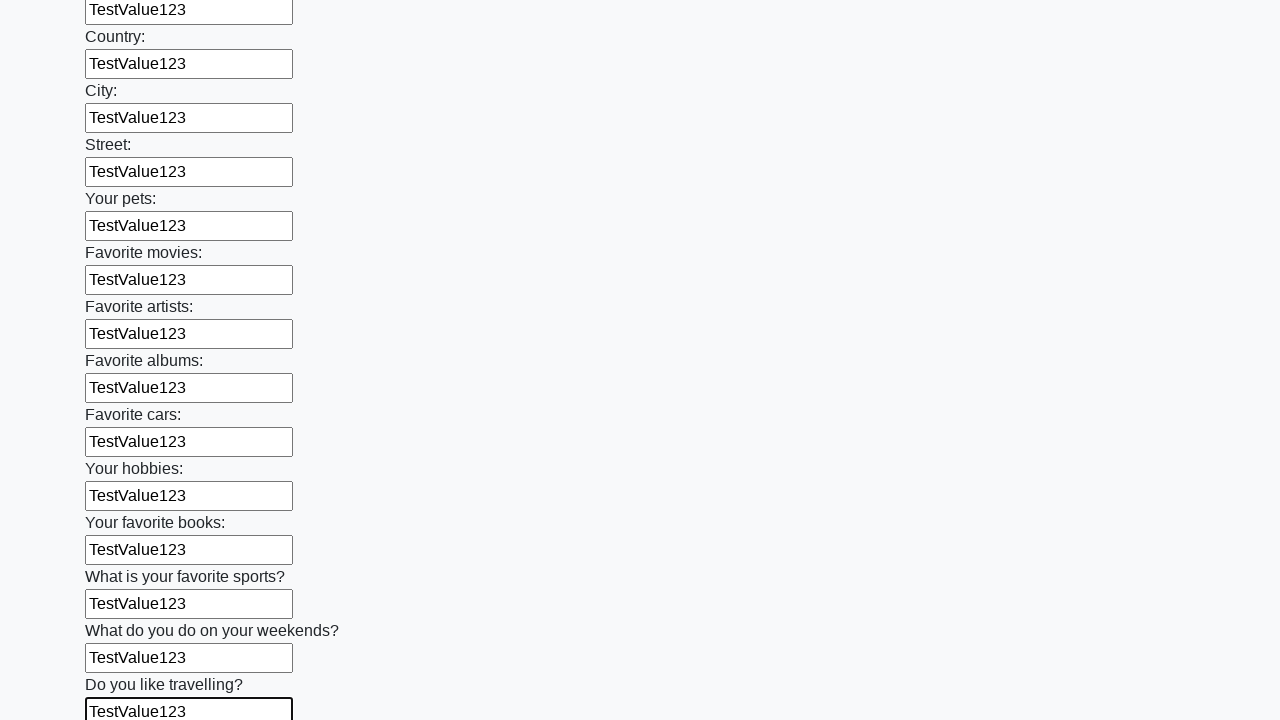

Filled input field with 'TestValue123' on input >> nth=16
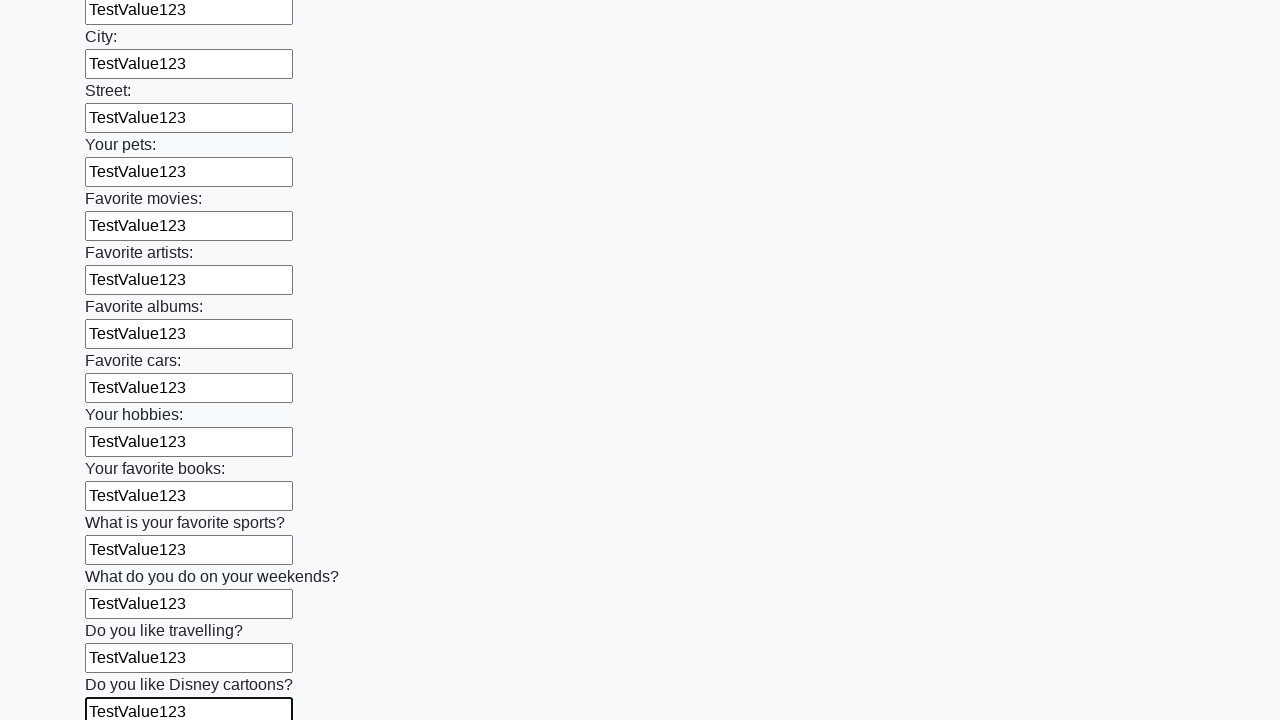

Filled input field with 'TestValue123' on input >> nth=17
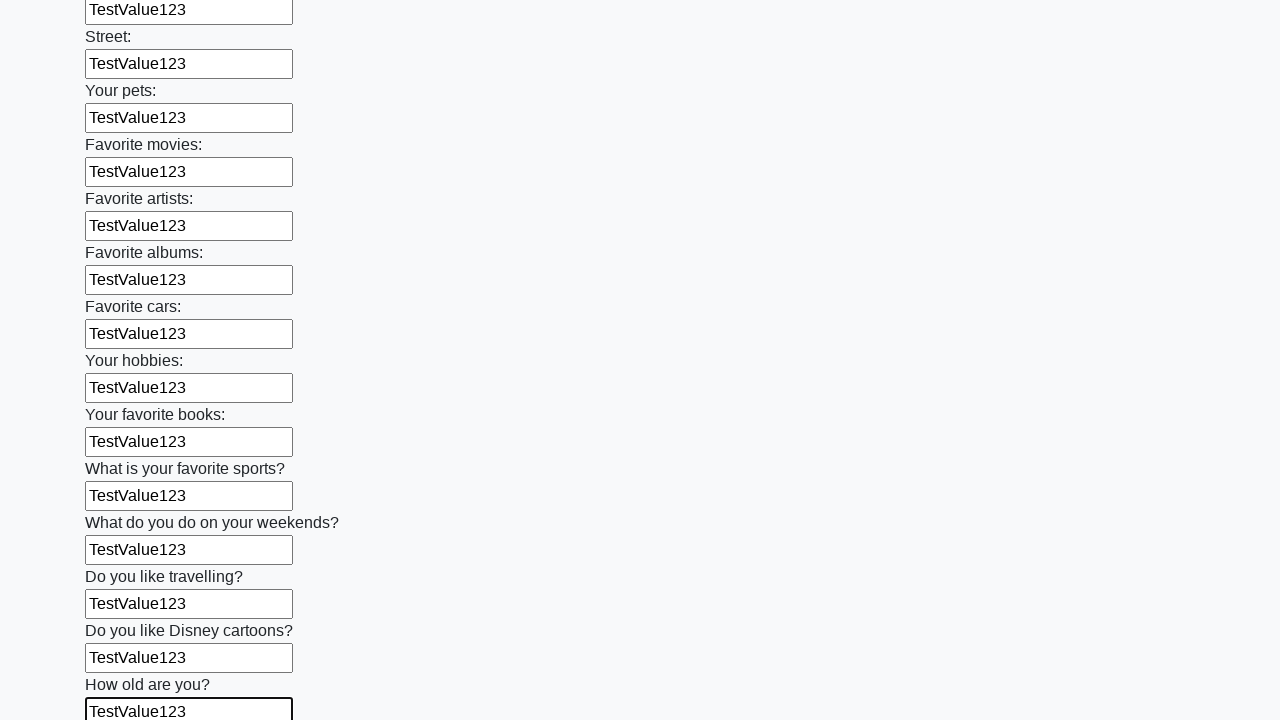

Filled input field with 'TestValue123' on input >> nth=18
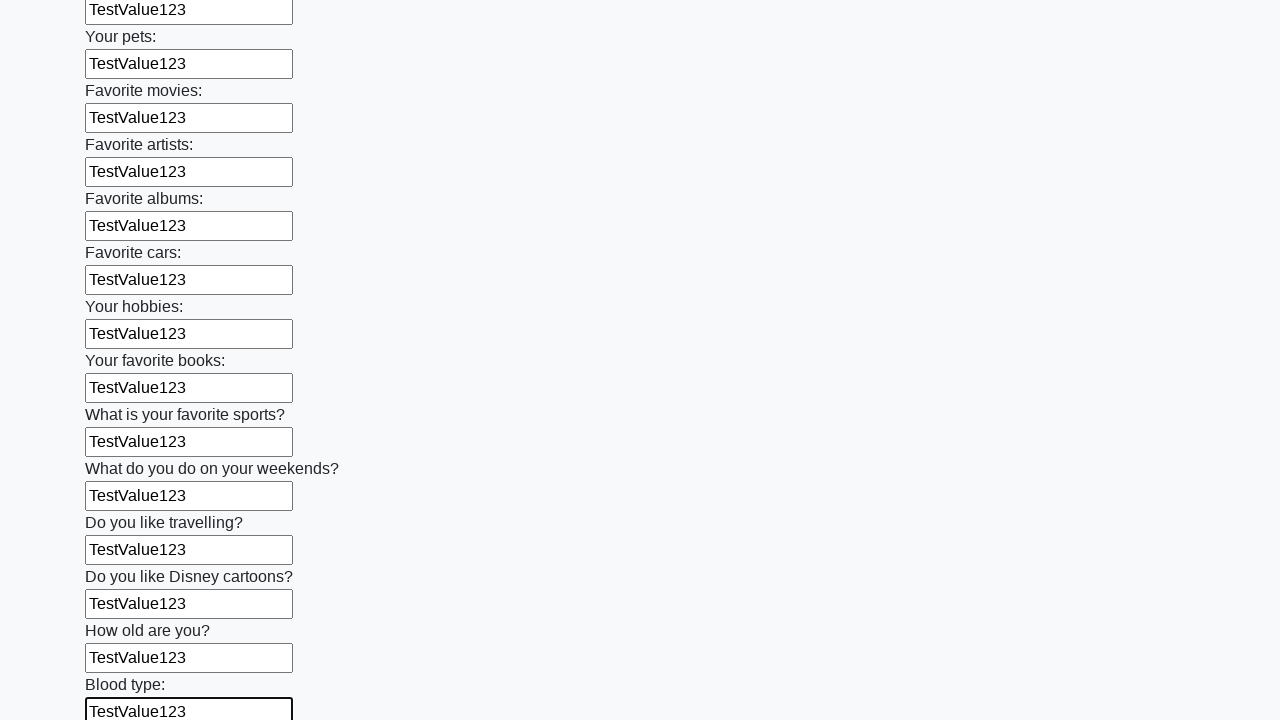

Filled input field with 'TestValue123' on input >> nth=19
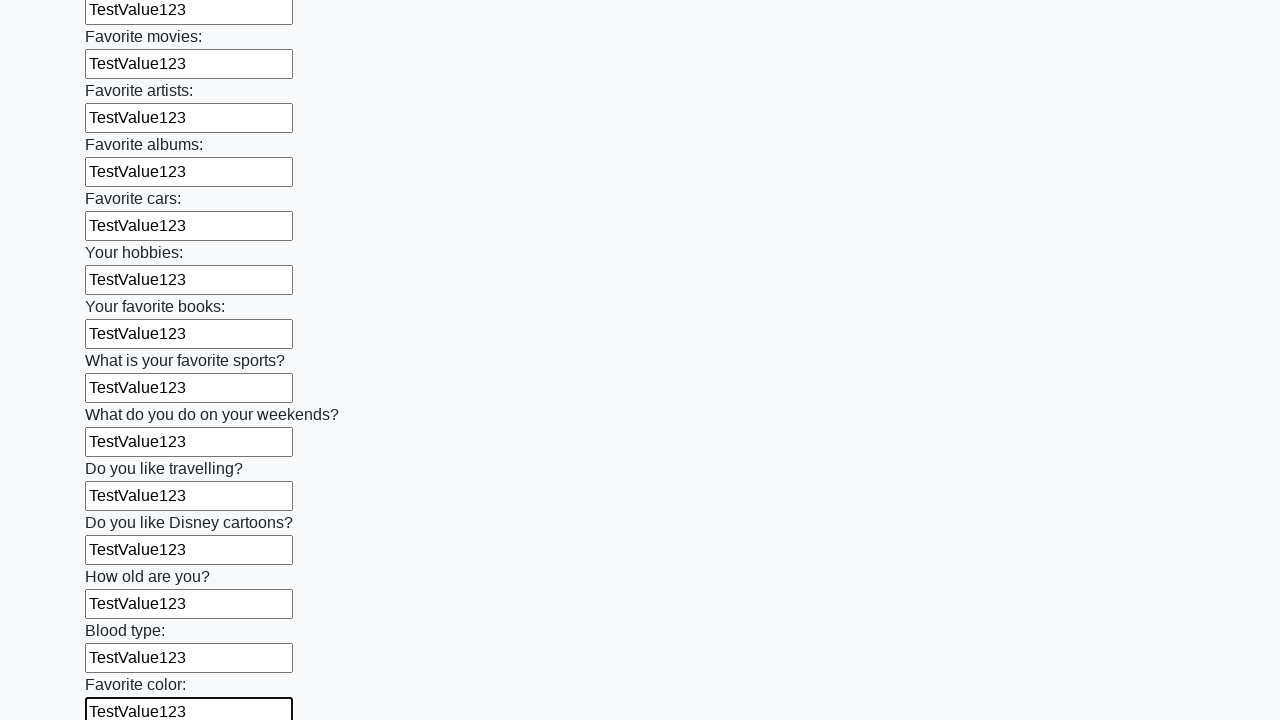

Filled input field with 'TestValue123' on input >> nth=20
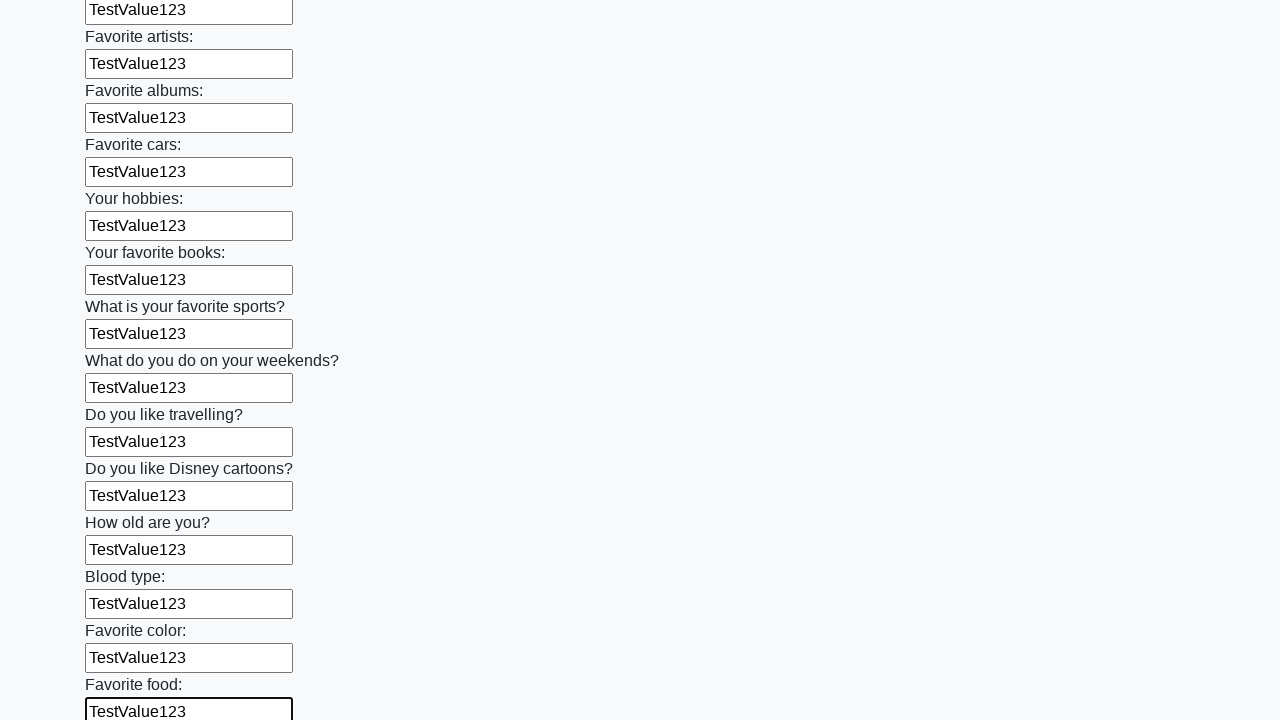

Filled input field with 'TestValue123' on input >> nth=21
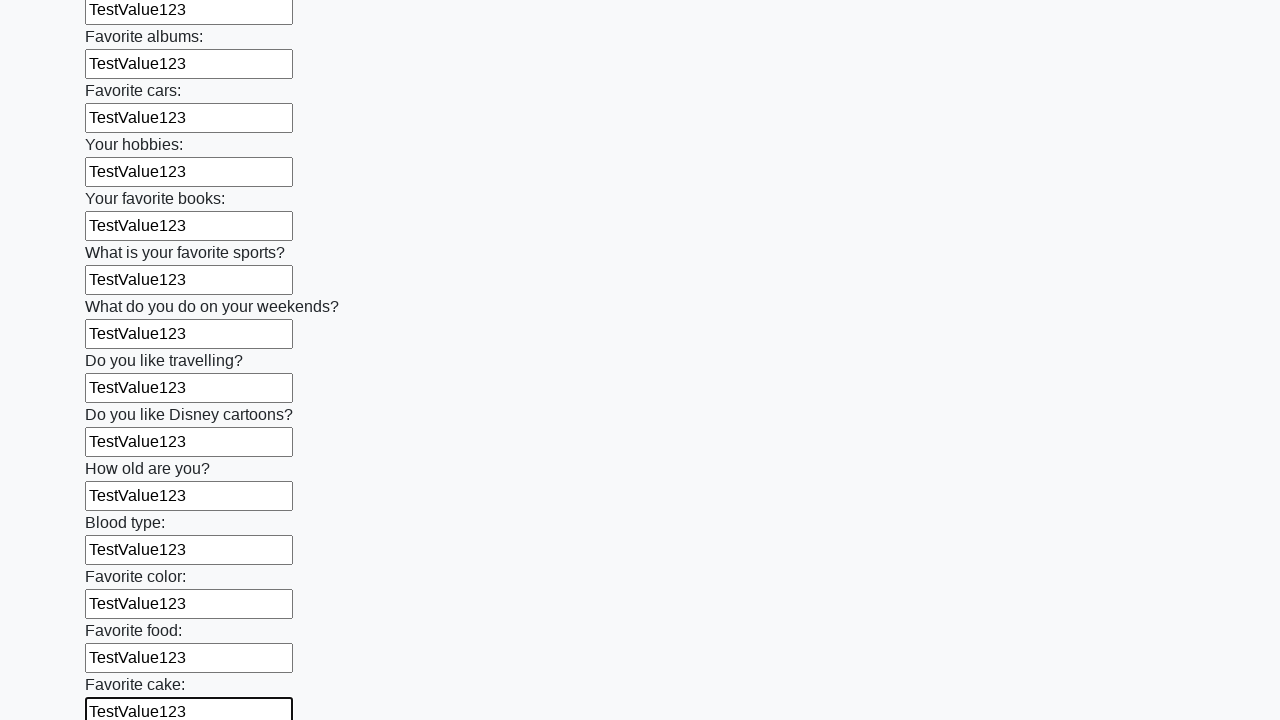

Filled input field with 'TestValue123' on input >> nth=22
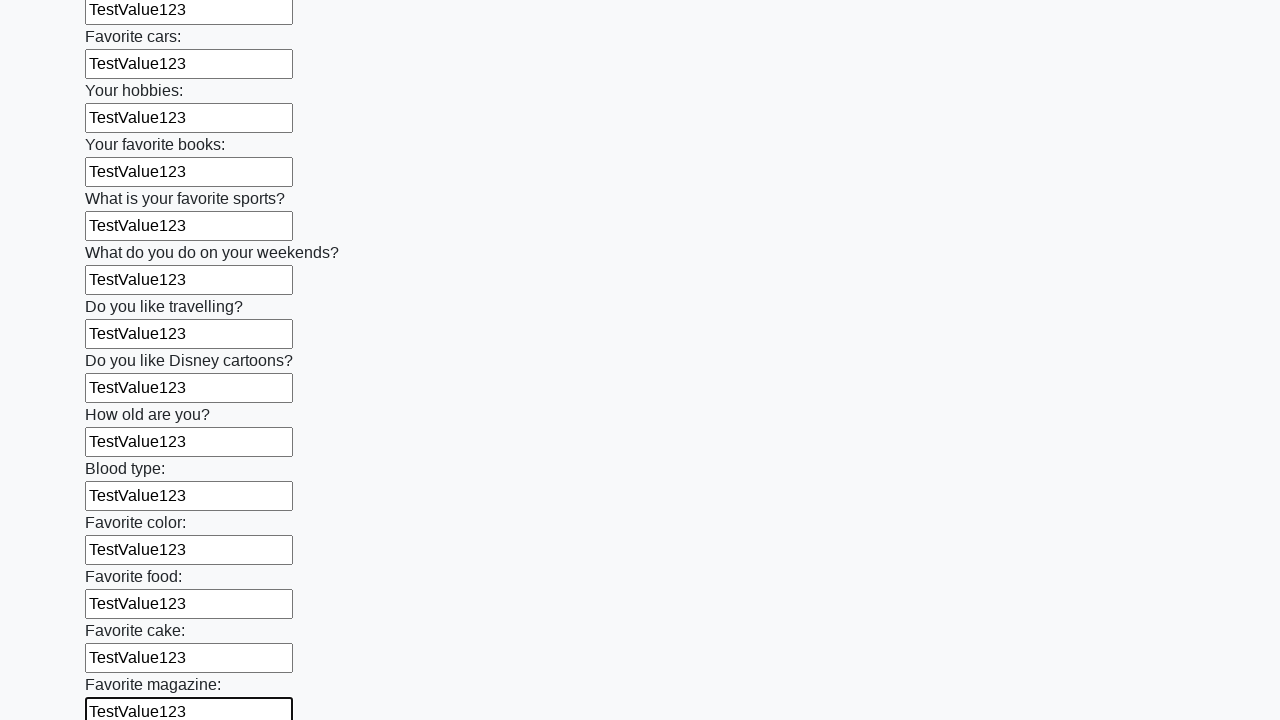

Filled input field with 'TestValue123' on input >> nth=23
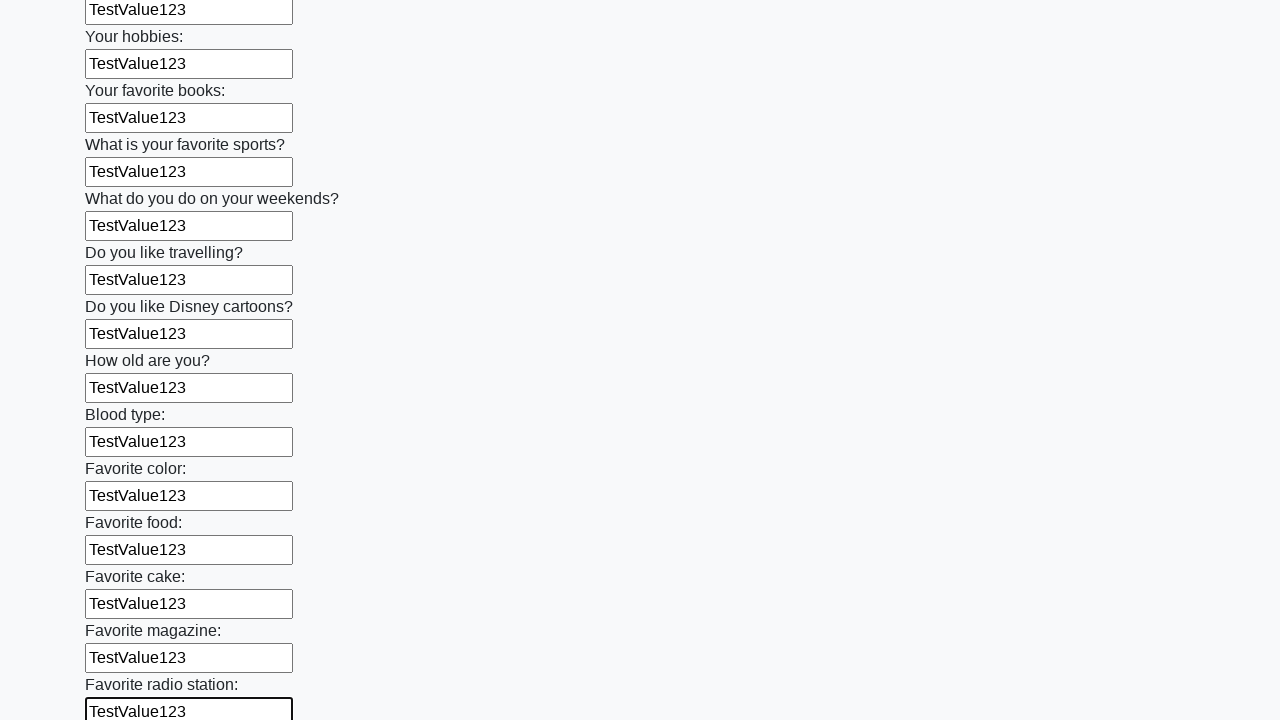

Filled input field with 'TestValue123' on input >> nth=24
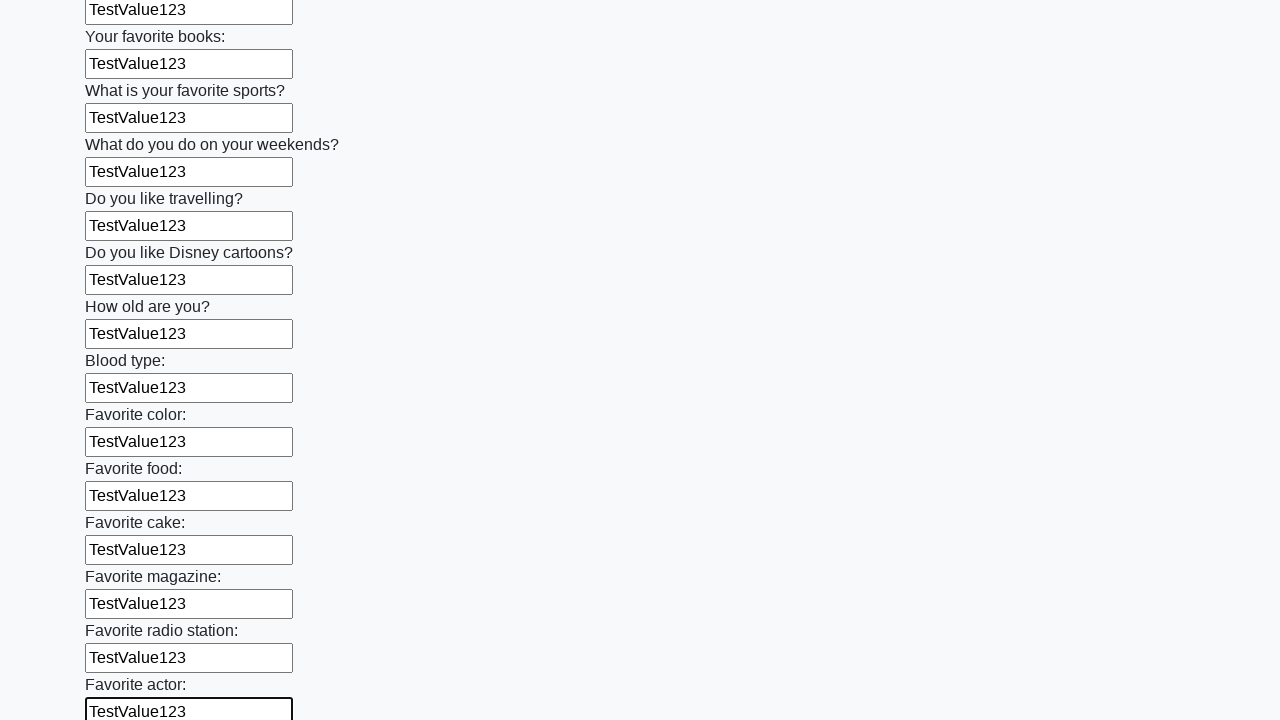

Filled input field with 'TestValue123' on input >> nth=25
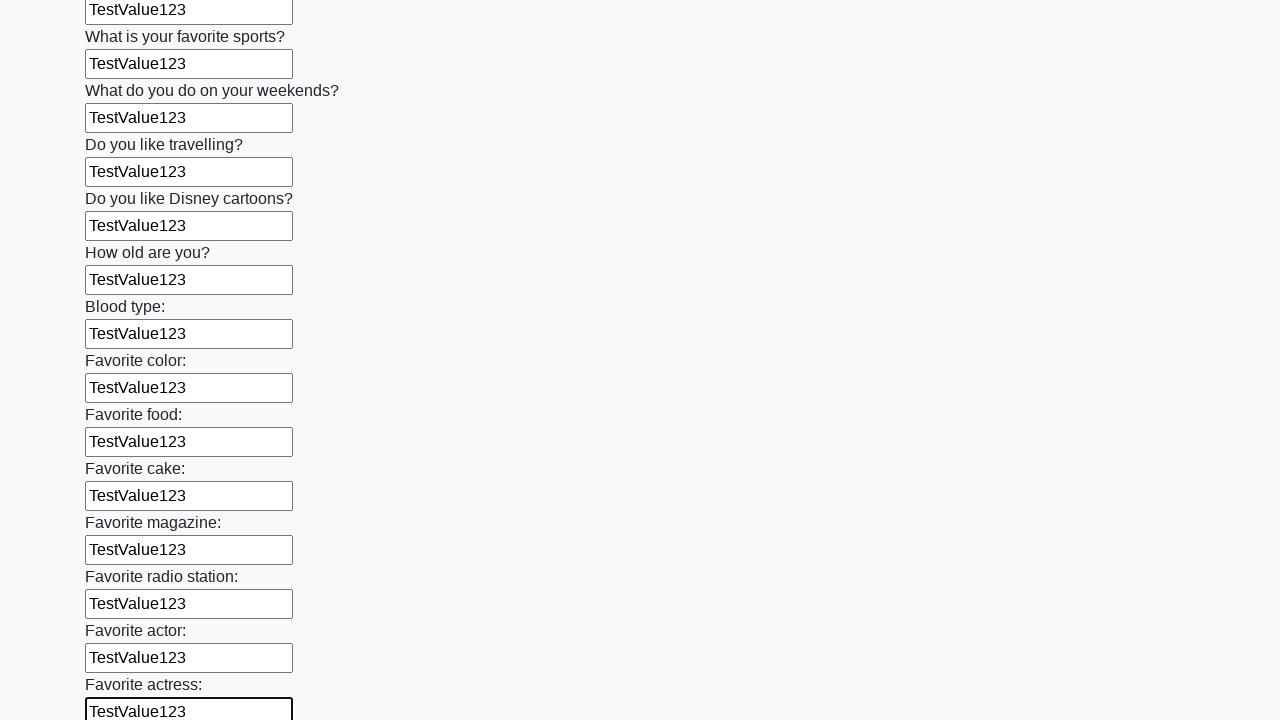

Filled input field with 'TestValue123' on input >> nth=26
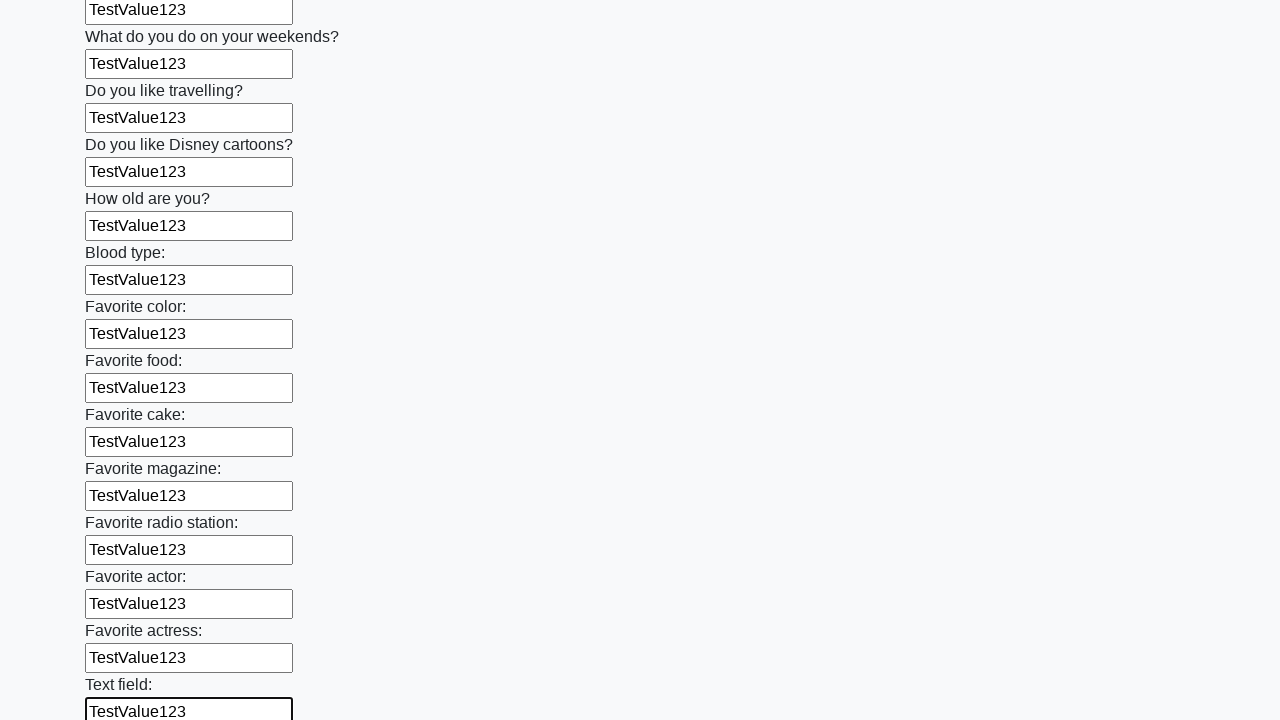

Filled input field with 'TestValue123' on input >> nth=27
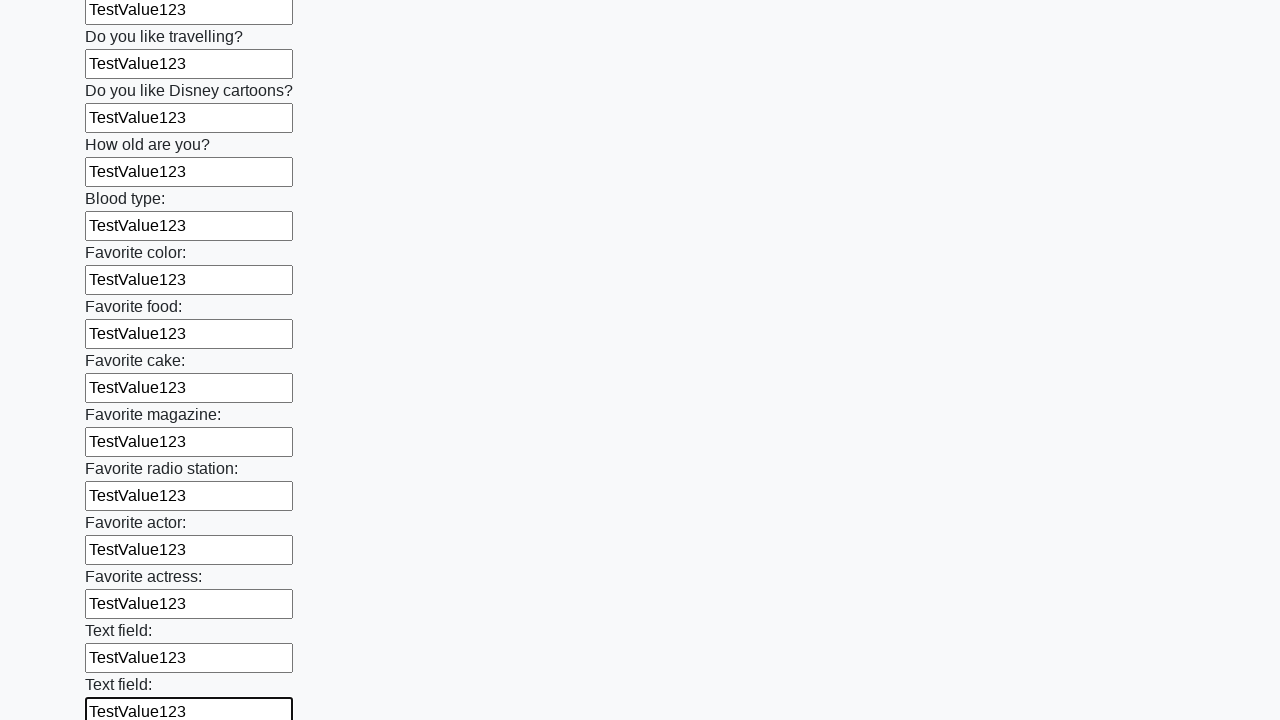

Filled input field with 'TestValue123' on input >> nth=28
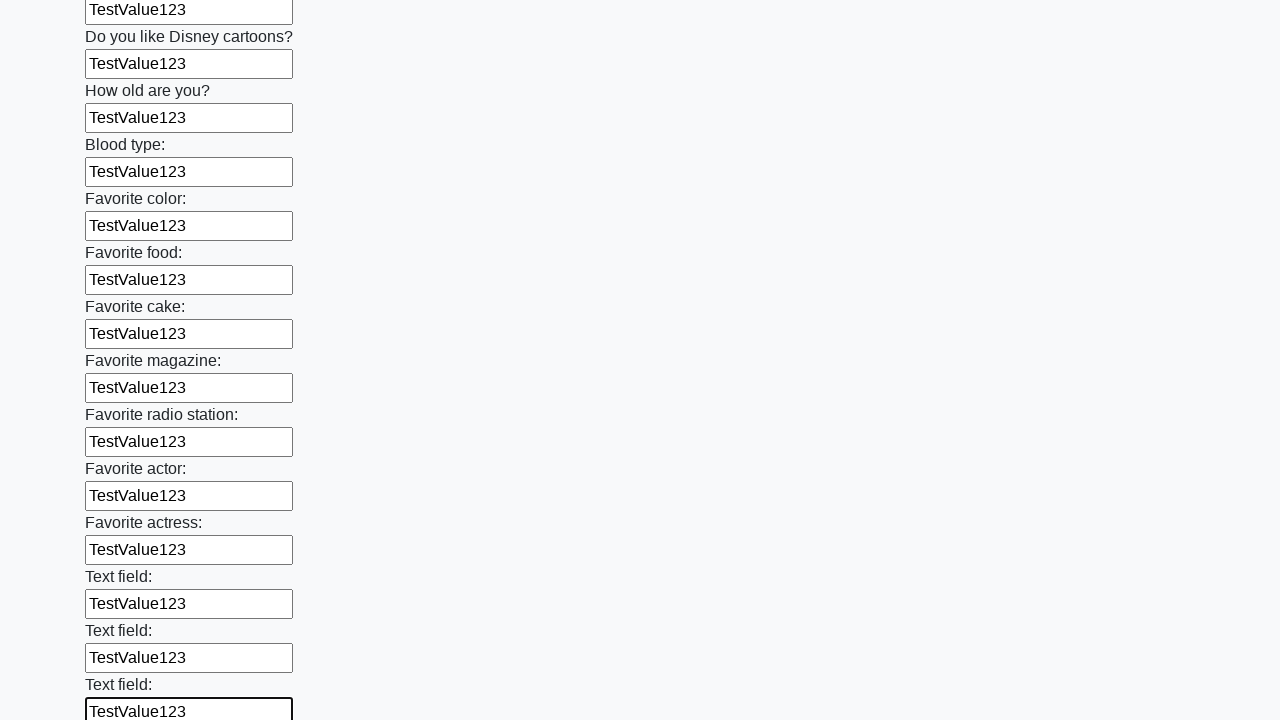

Filled input field with 'TestValue123' on input >> nth=29
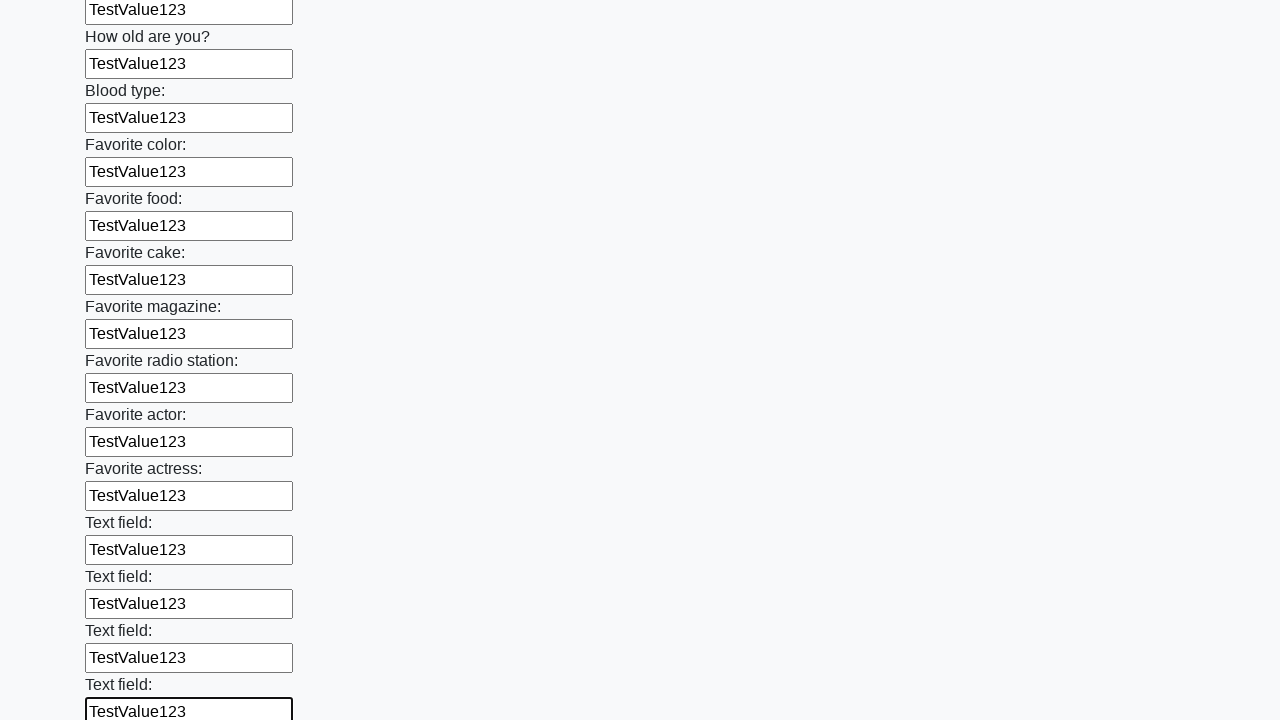

Filled input field with 'TestValue123' on input >> nth=30
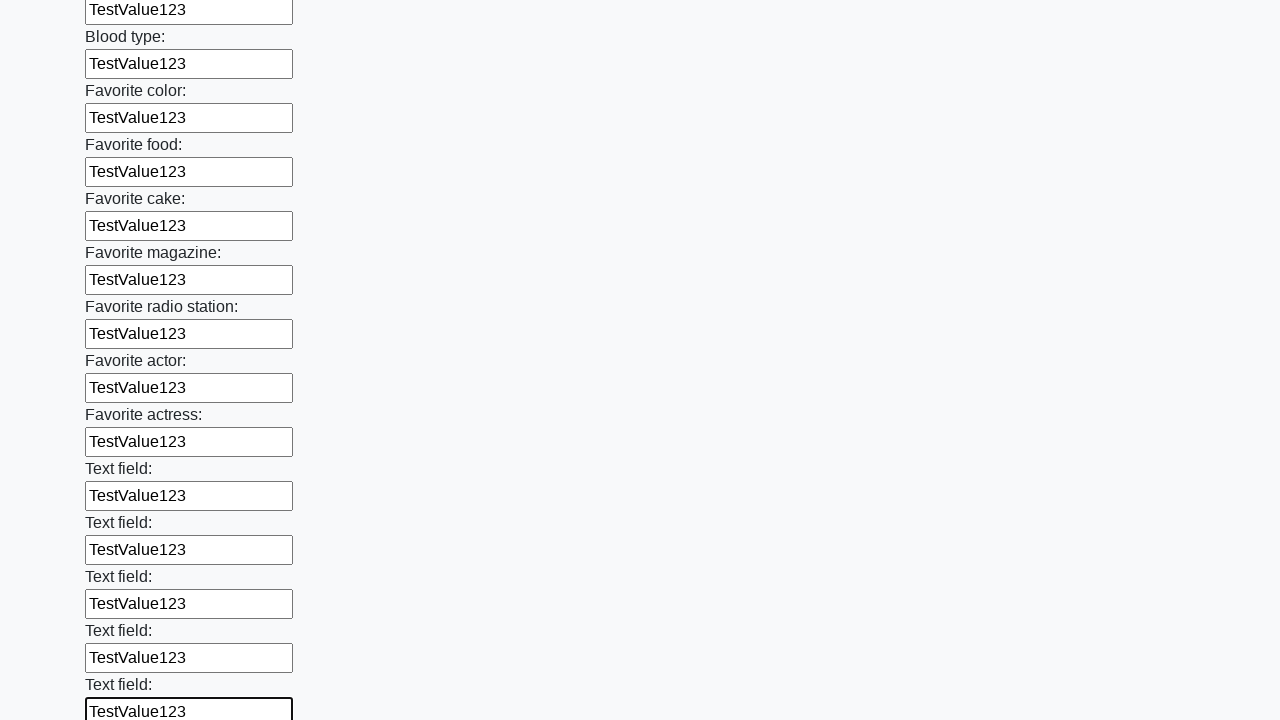

Filled input field with 'TestValue123' on input >> nth=31
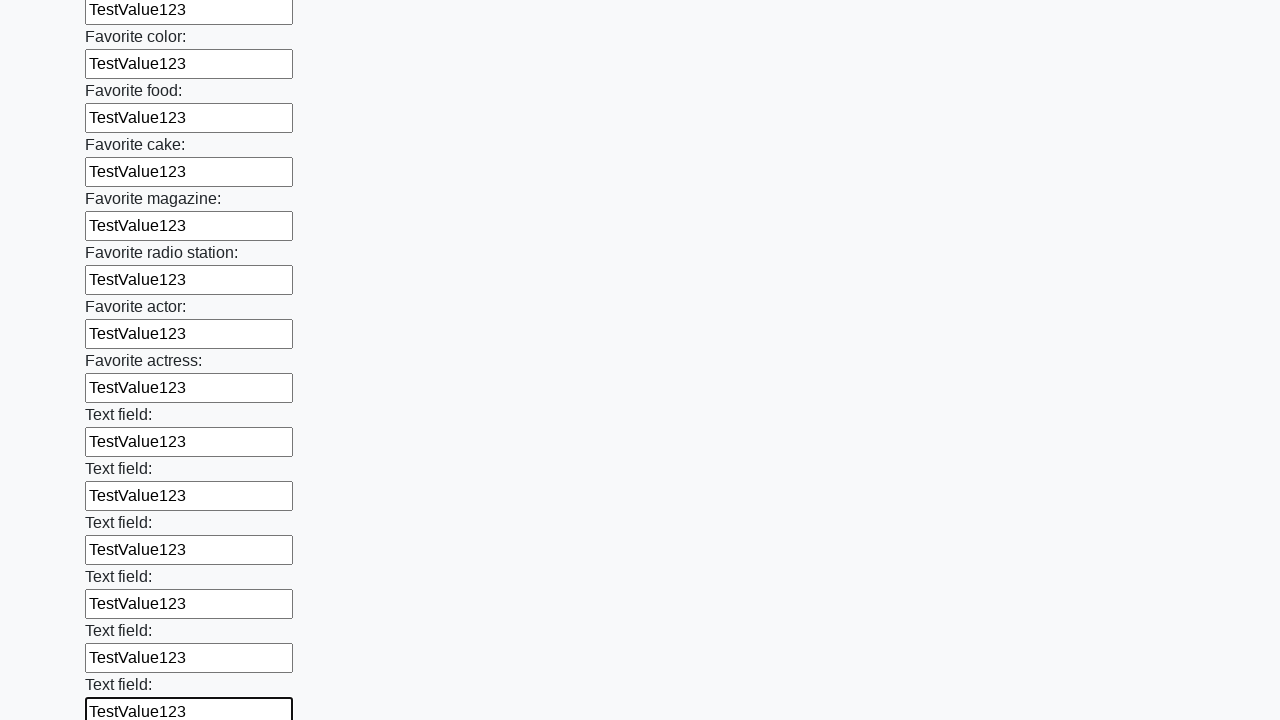

Filled input field with 'TestValue123' on input >> nth=32
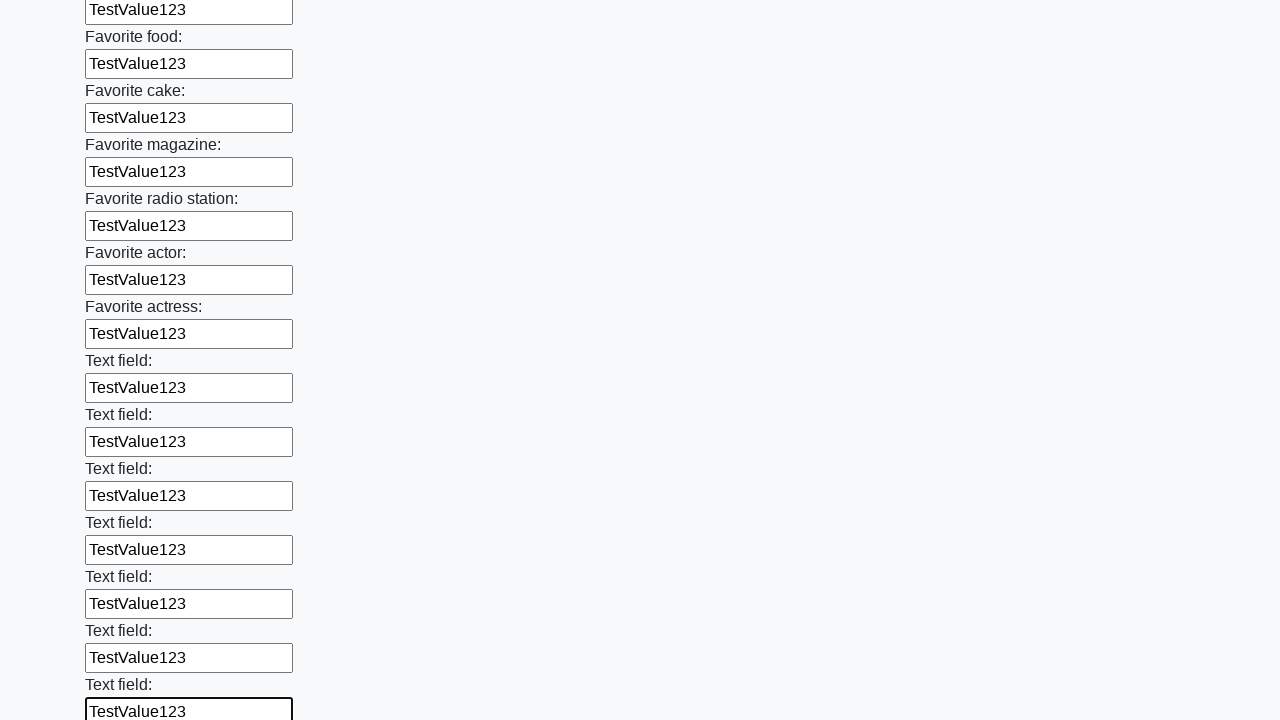

Filled input field with 'TestValue123' on input >> nth=33
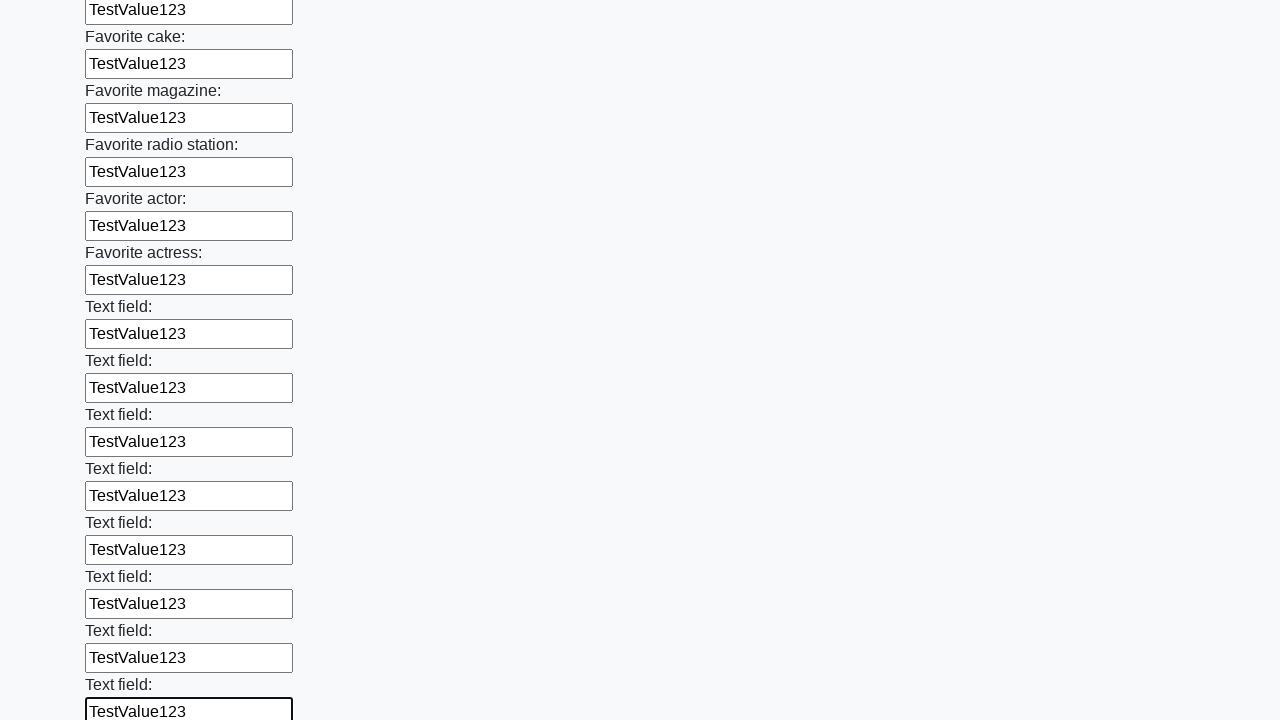

Filled input field with 'TestValue123' on input >> nth=34
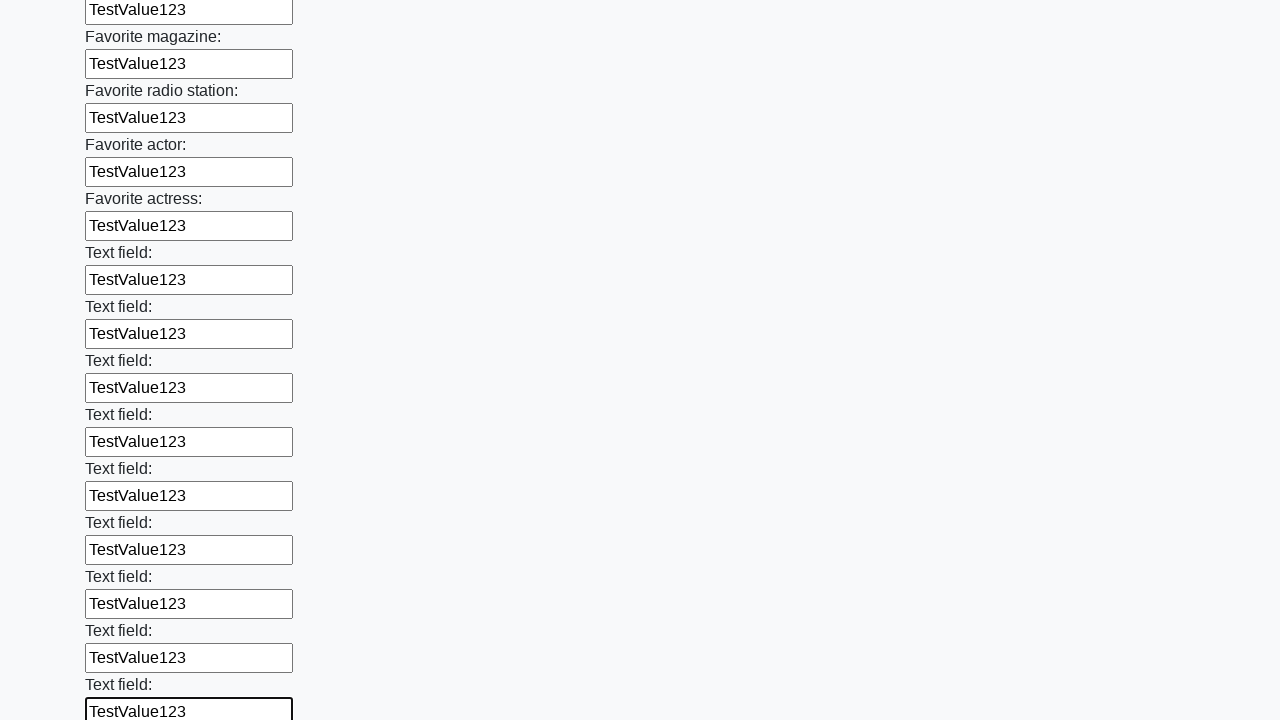

Filled input field with 'TestValue123' on input >> nth=35
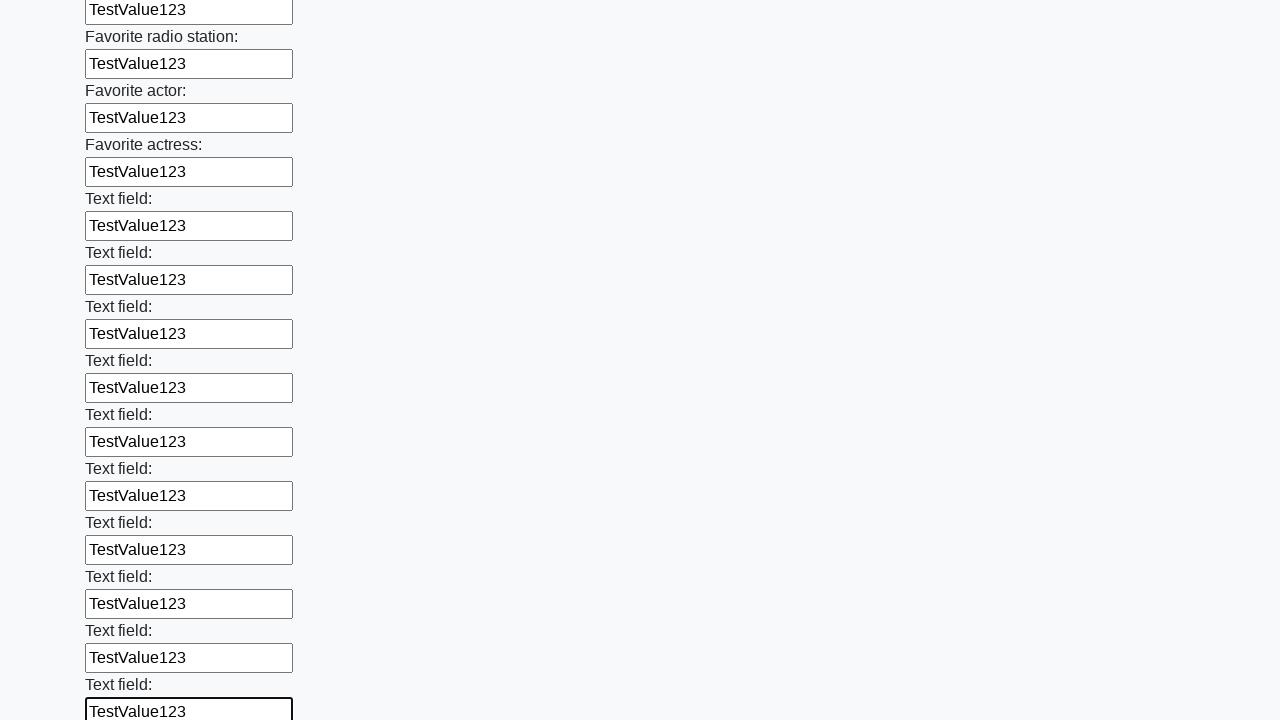

Filled input field with 'TestValue123' on input >> nth=36
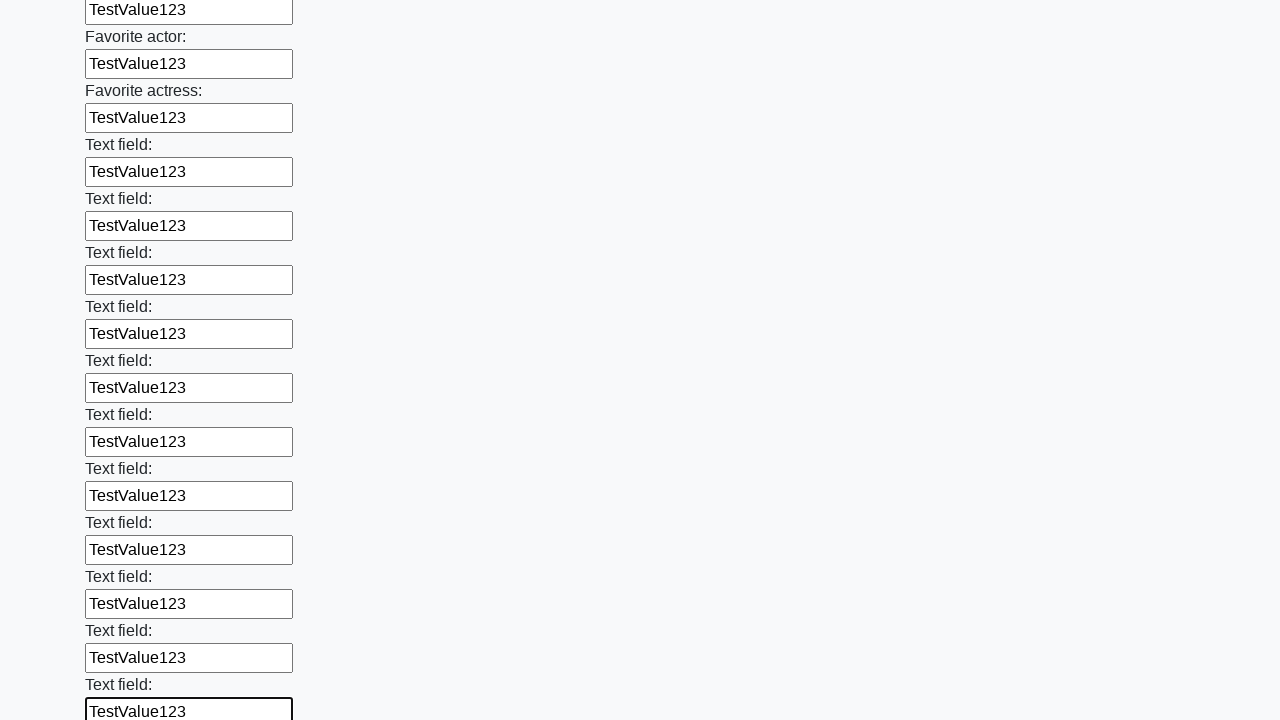

Filled input field with 'TestValue123' on input >> nth=37
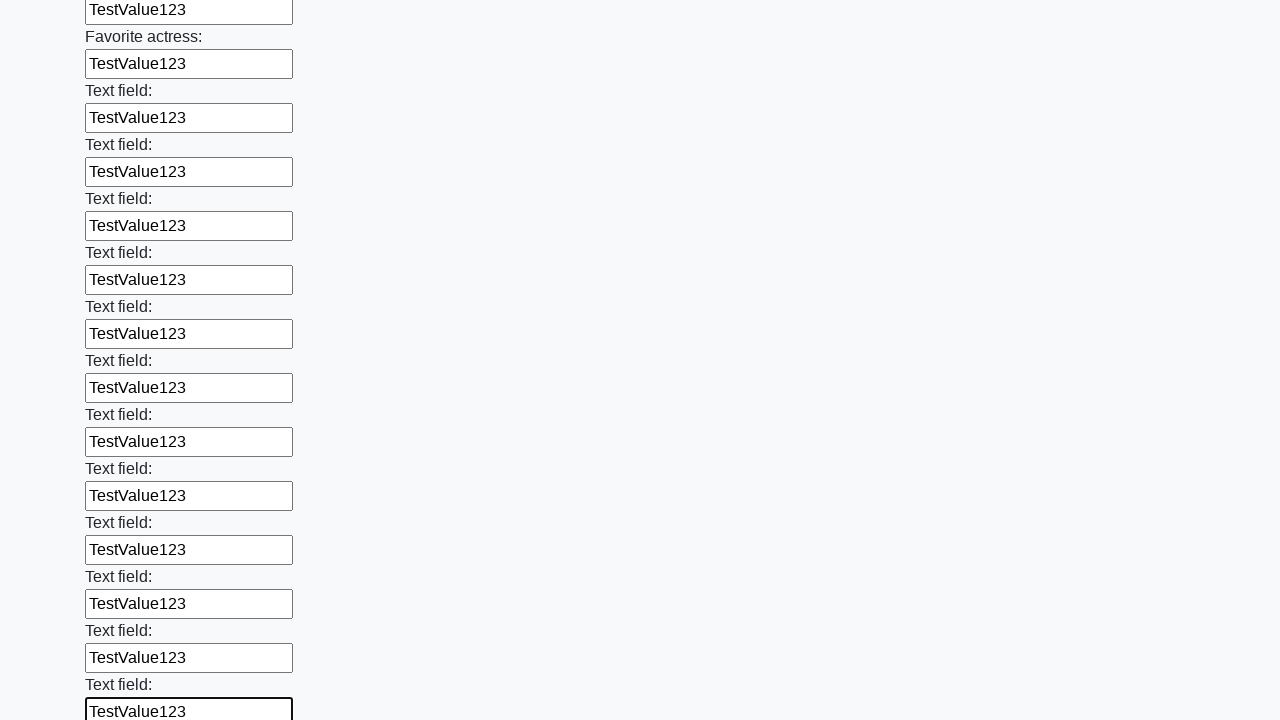

Filled input field with 'TestValue123' on input >> nth=38
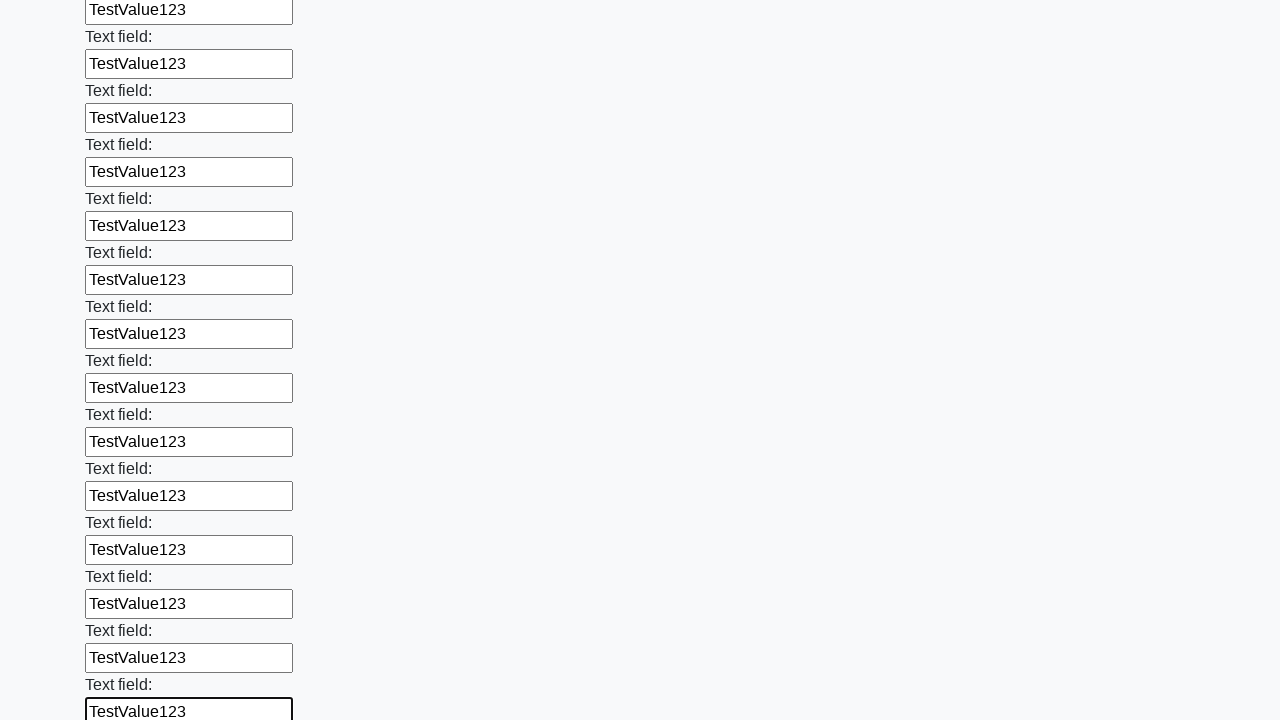

Filled input field with 'TestValue123' on input >> nth=39
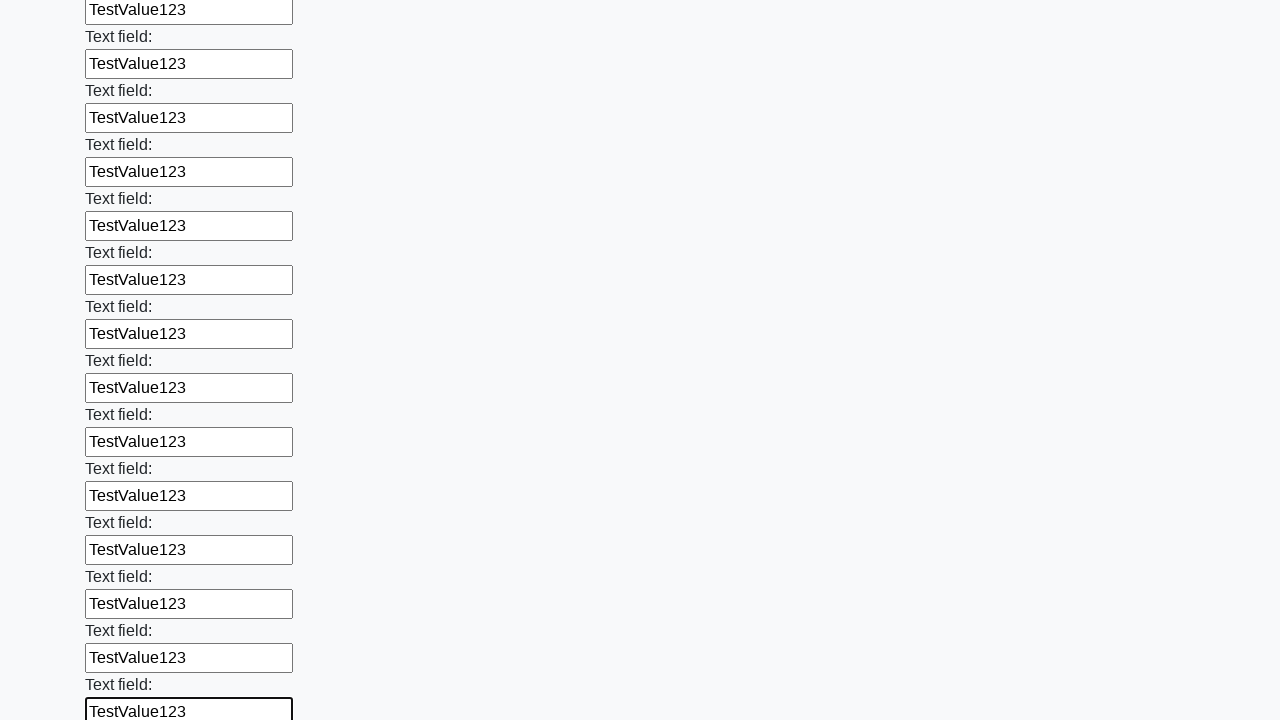

Filled input field with 'TestValue123' on input >> nth=40
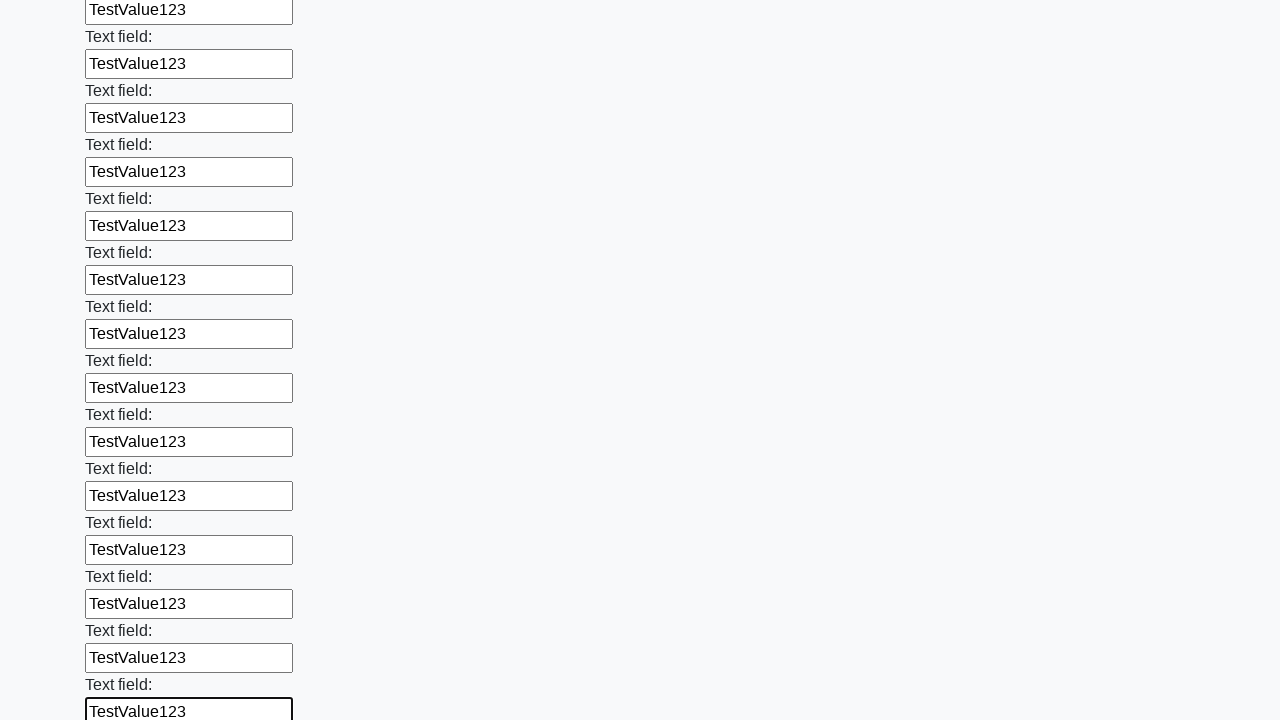

Filled input field with 'TestValue123' on input >> nth=41
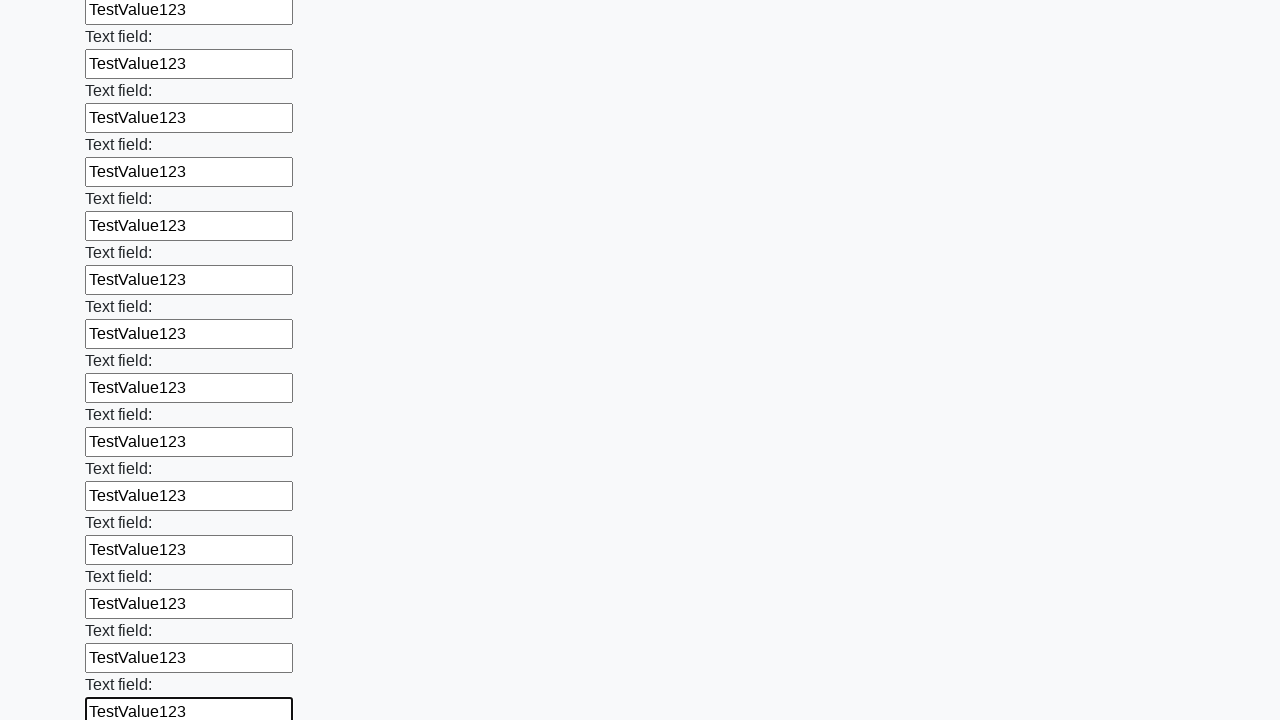

Filled input field with 'TestValue123' on input >> nth=42
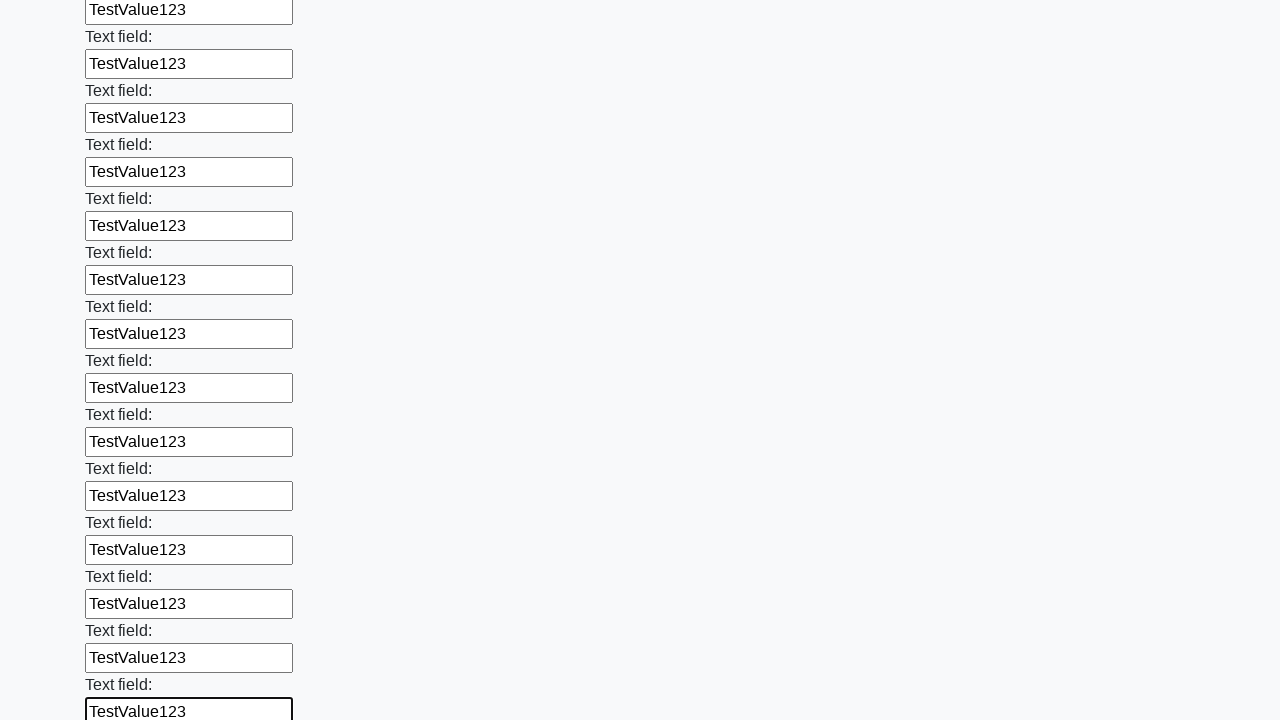

Filled input field with 'TestValue123' on input >> nth=43
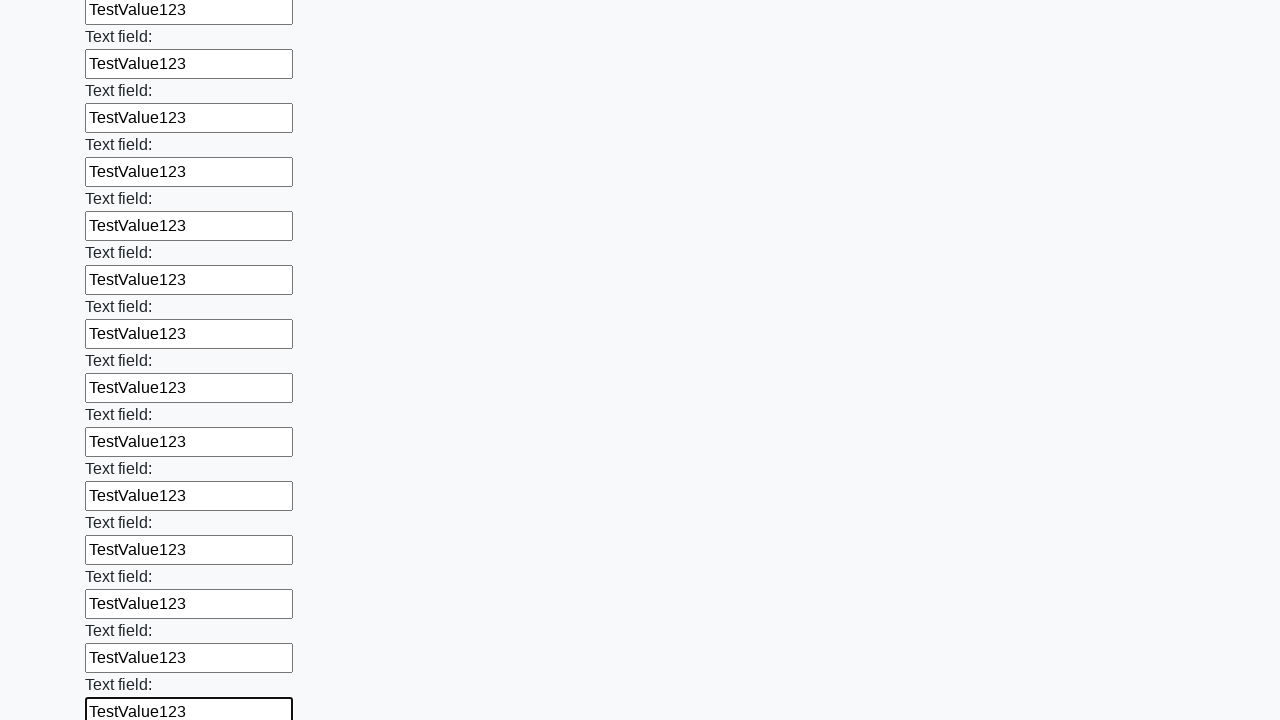

Filled input field with 'TestValue123' on input >> nth=44
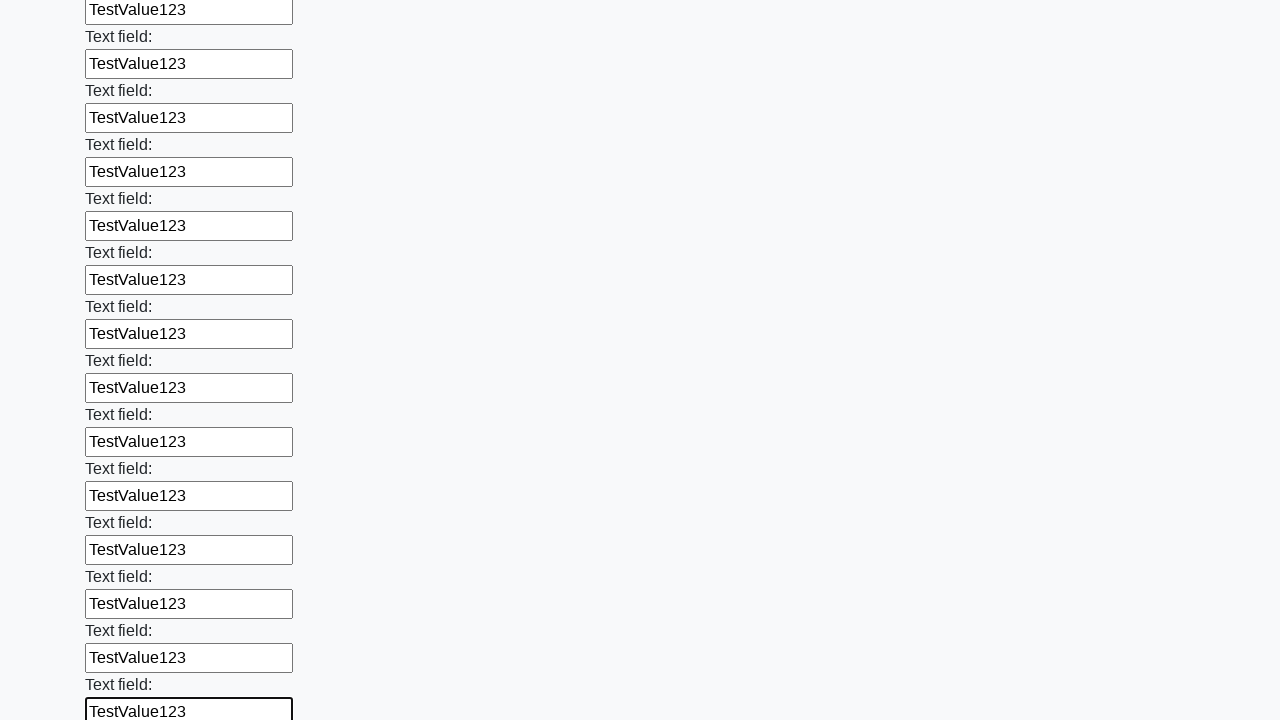

Filled input field with 'TestValue123' on input >> nth=45
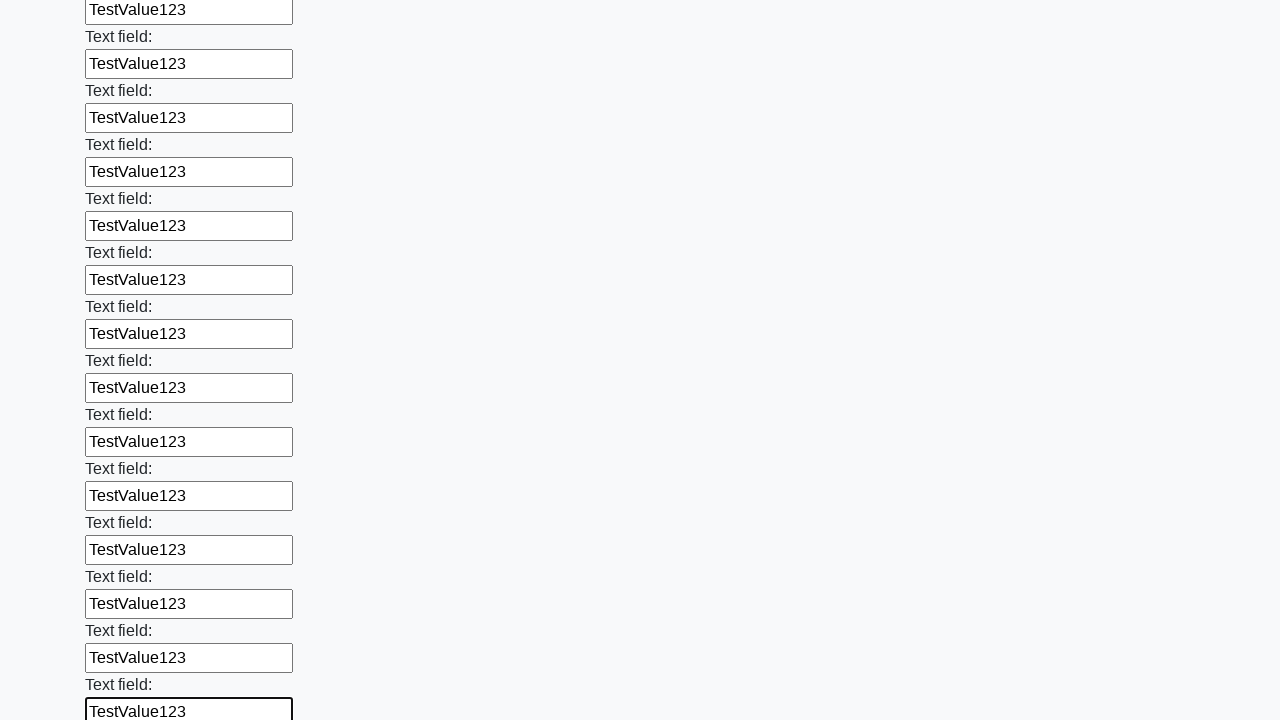

Filled input field with 'TestValue123' on input >> nth=46
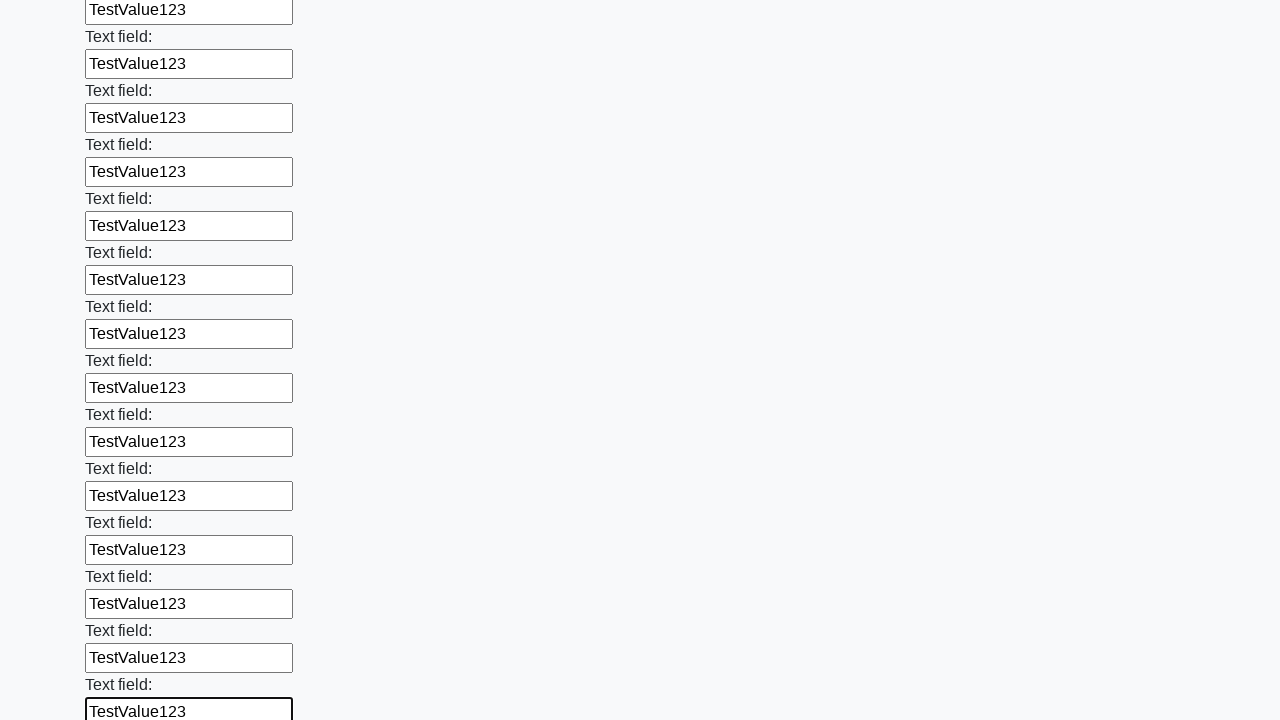

Filled input field with 'TestValue123' on input >> nth=47
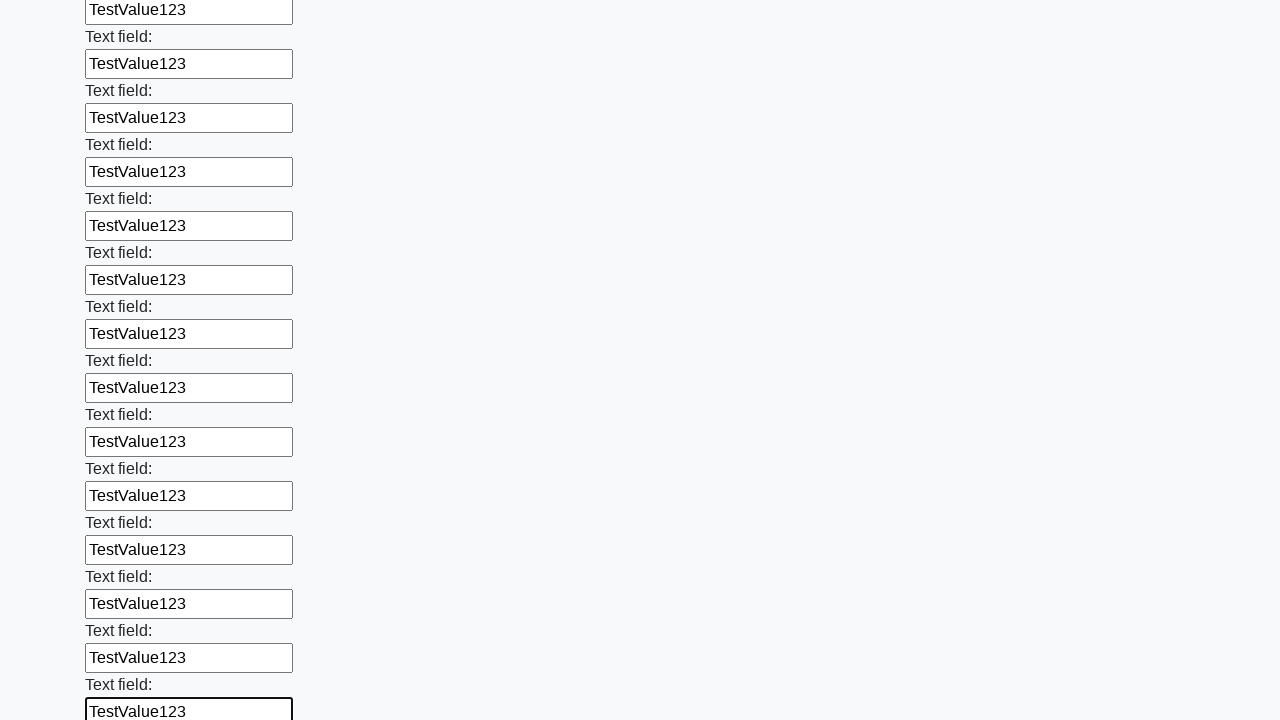

Filled input field with 'TestValue123' on input >> nth=48
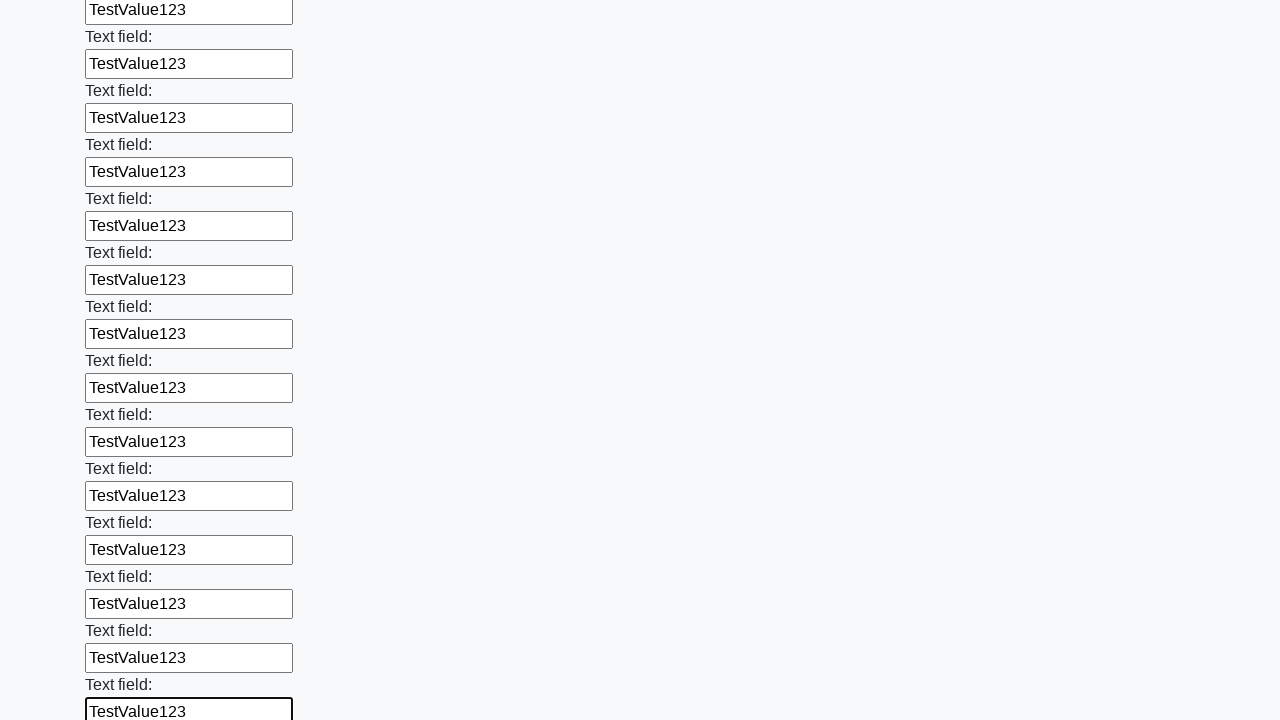

Filled input field with 'TestValue123' on input >> nth=49
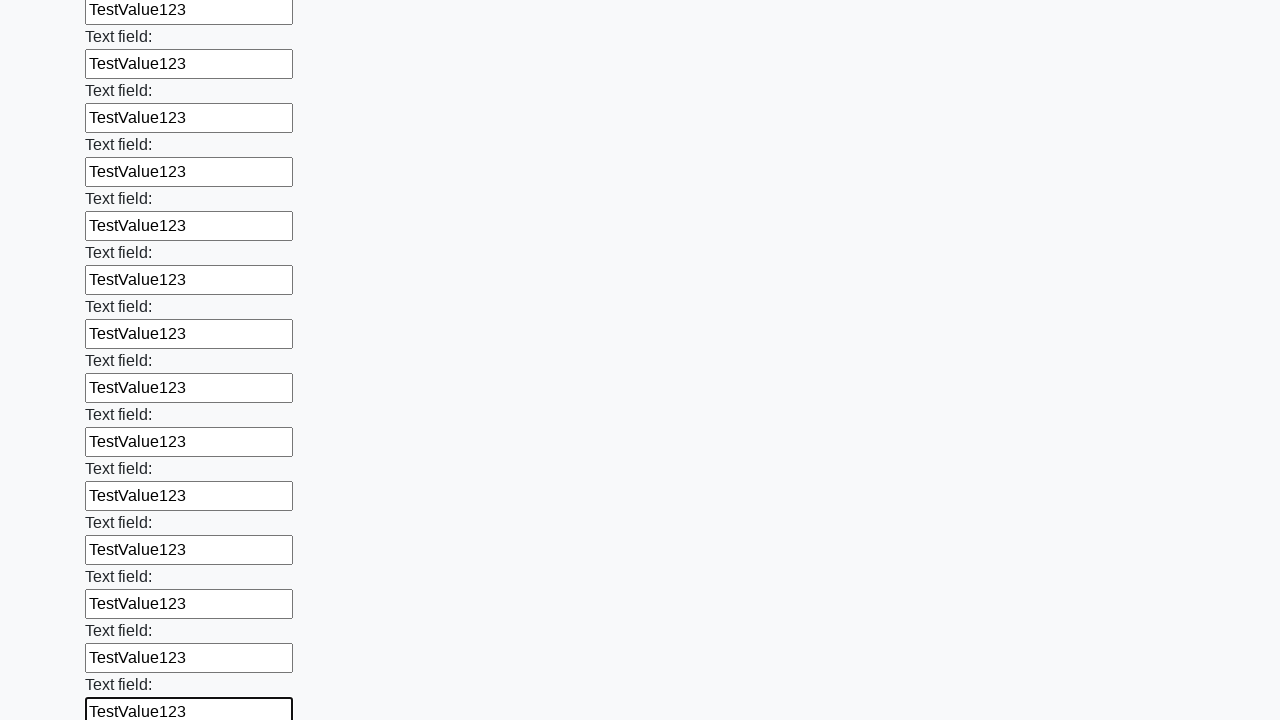

Filled input field with 'TestValue123' on input >> nth=50
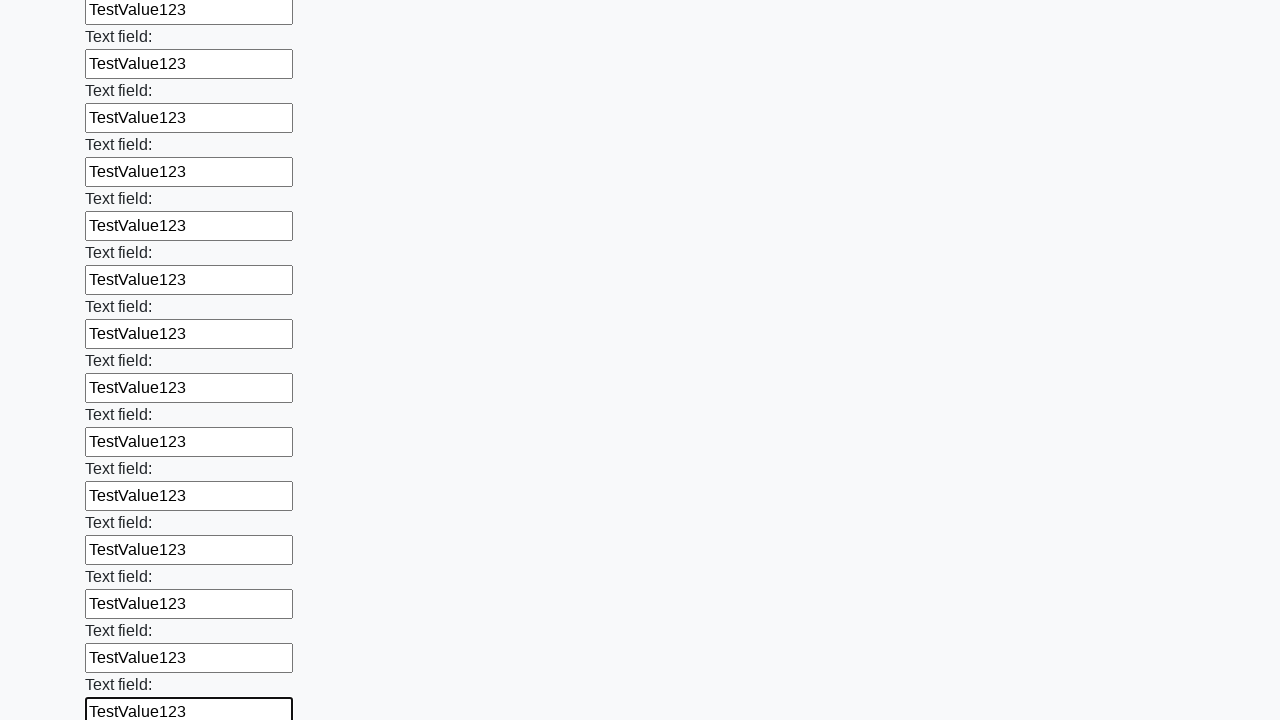

Filled input field with 'TestValue123' on input >> nth=51
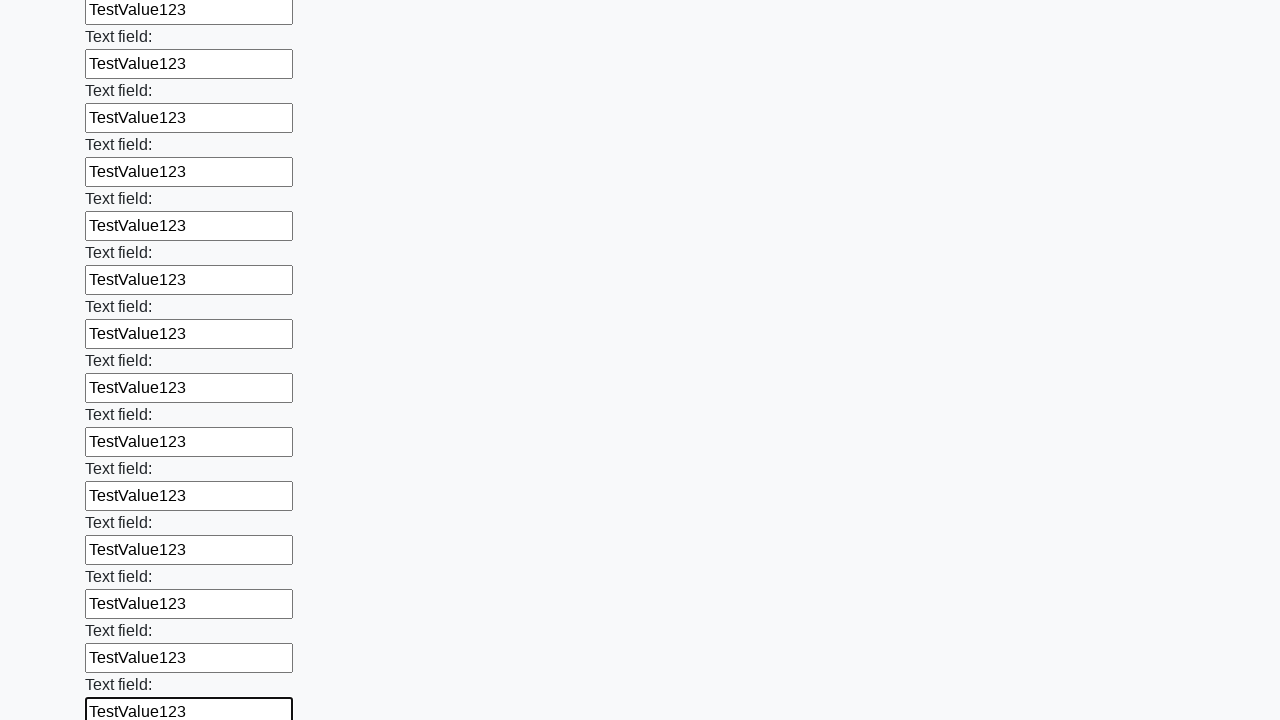

Filled input field with 'TestValue123' on input >> nth=52
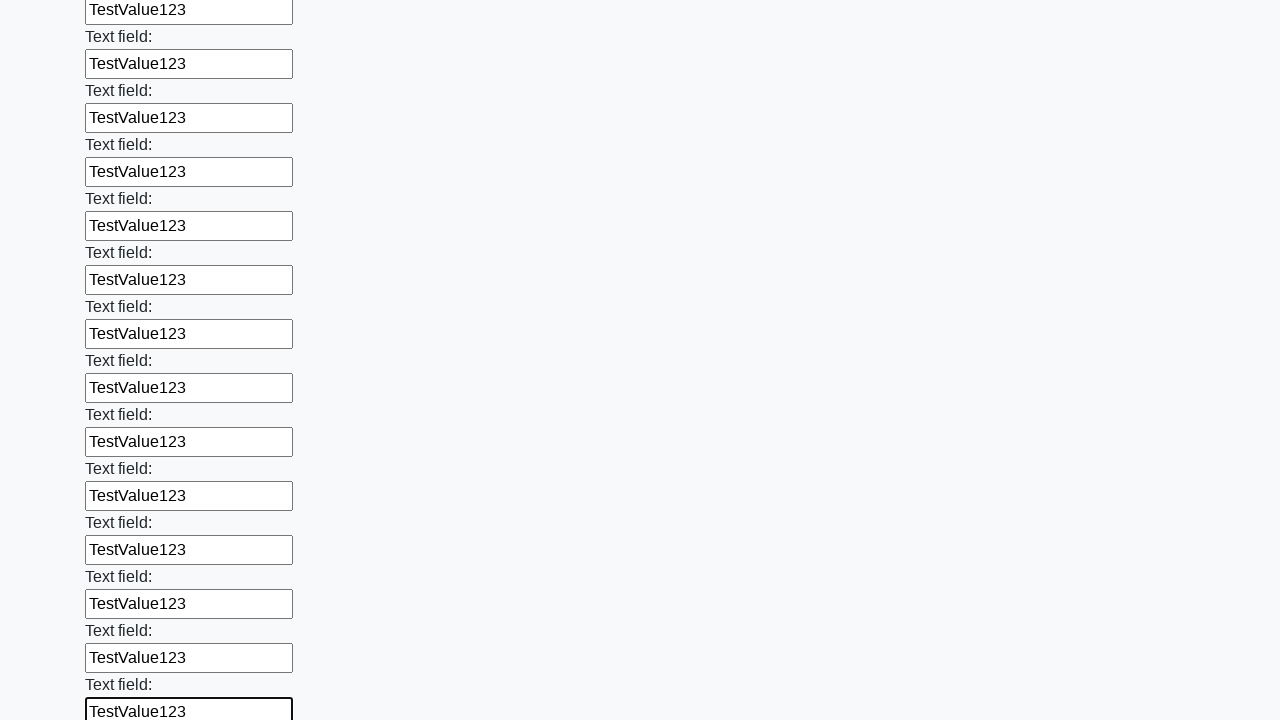

Filled input field with 'TestValue123' on input >> nth=53
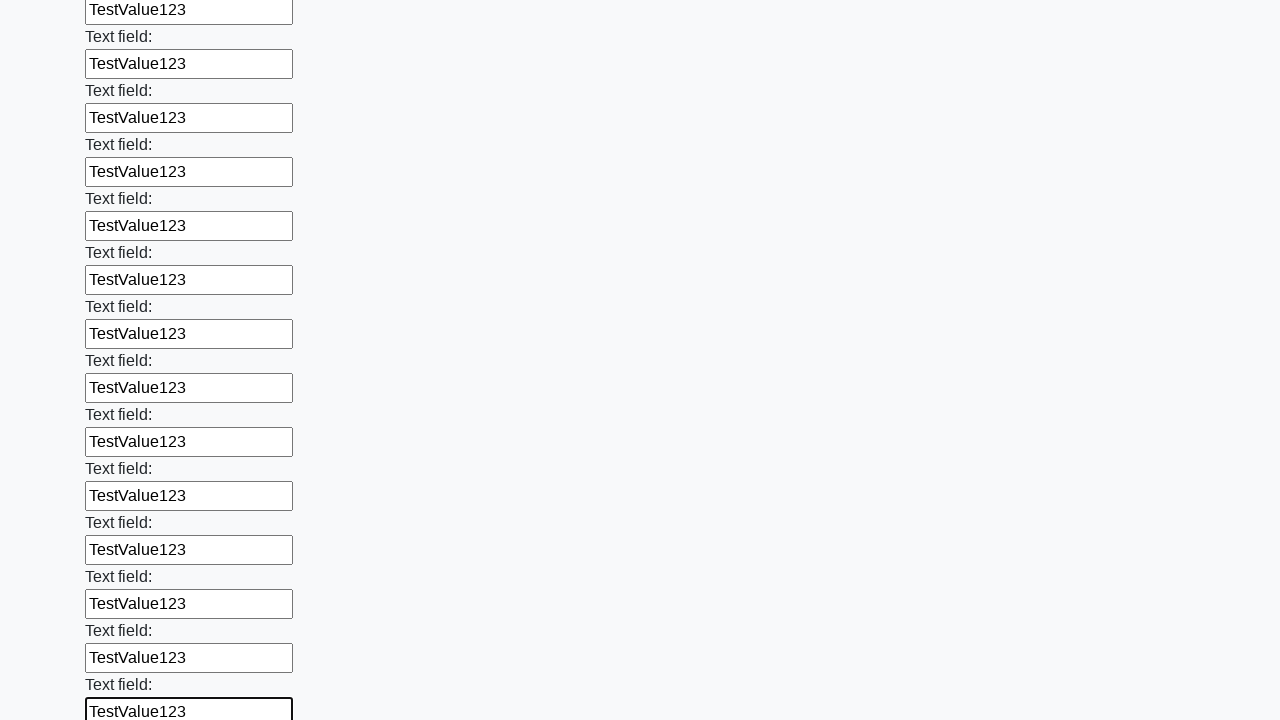

Filled input field with 'TestValue123' on input >> nth=54
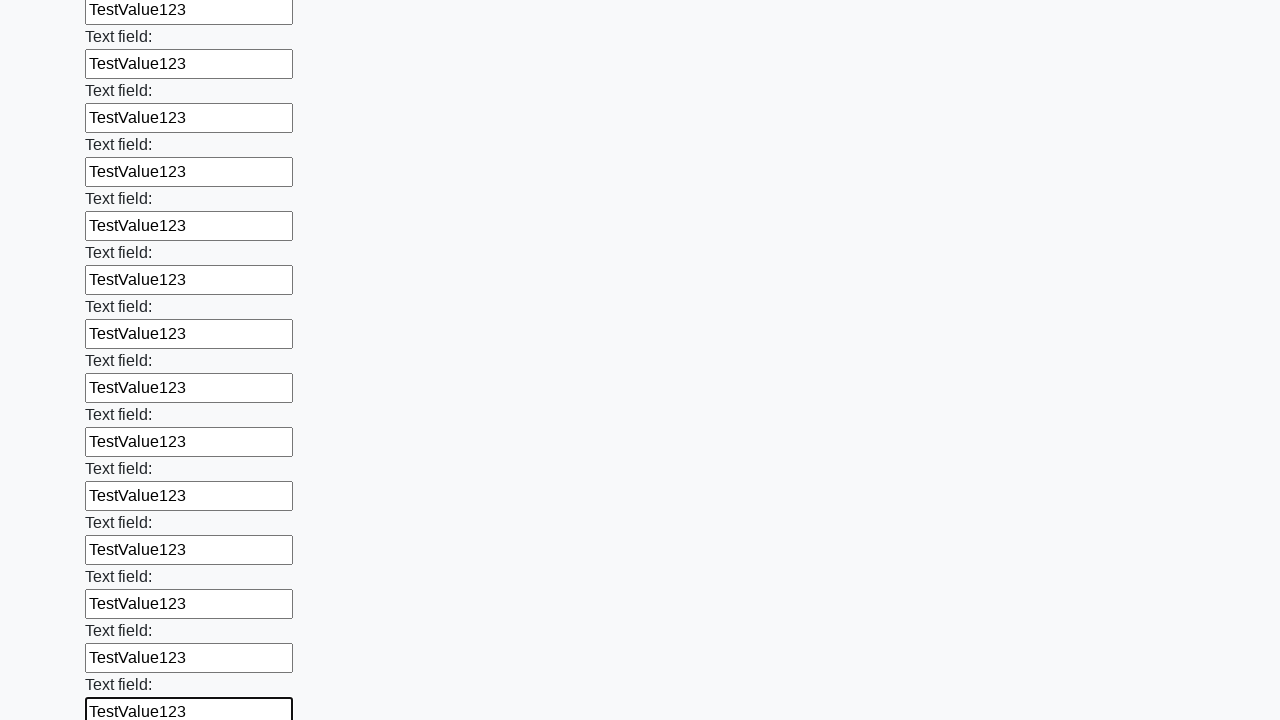

Filled input field with 'TestValue123' on input >> nth=55
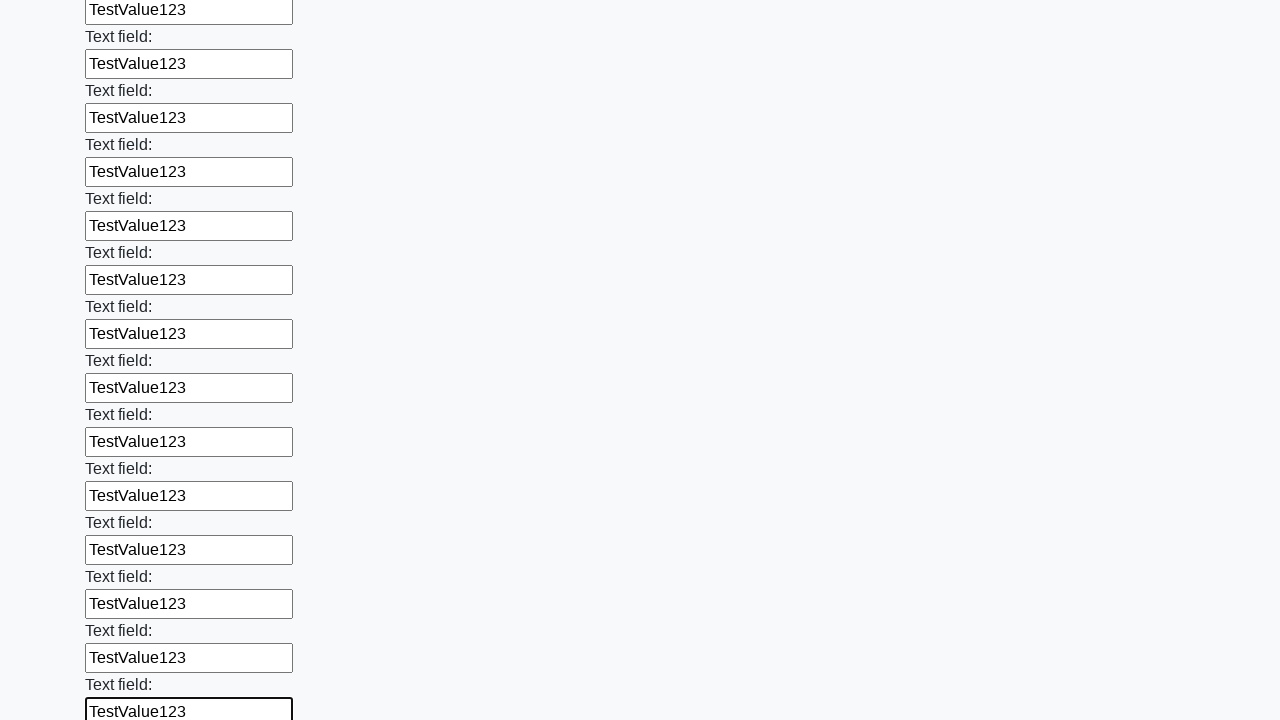

Filled input field with 'TestValue123' on input >> nth=56
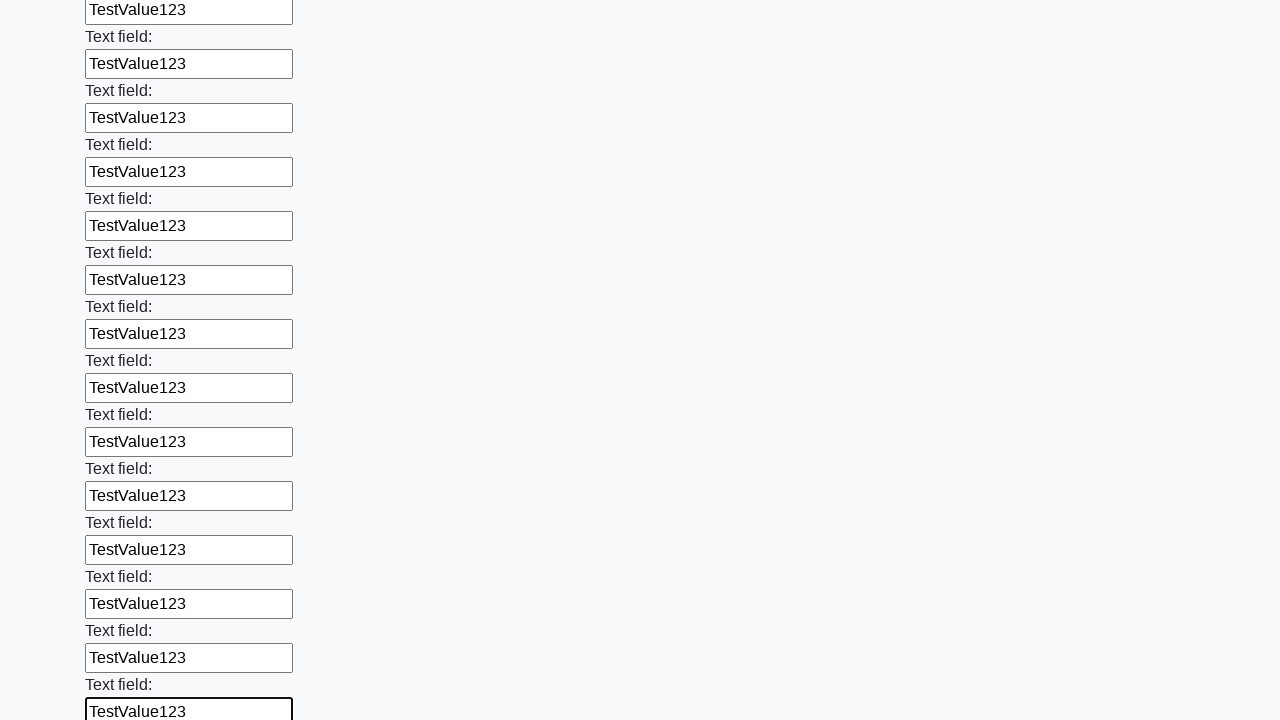

Filled input field with 'TestValue123' on input >> nth=57
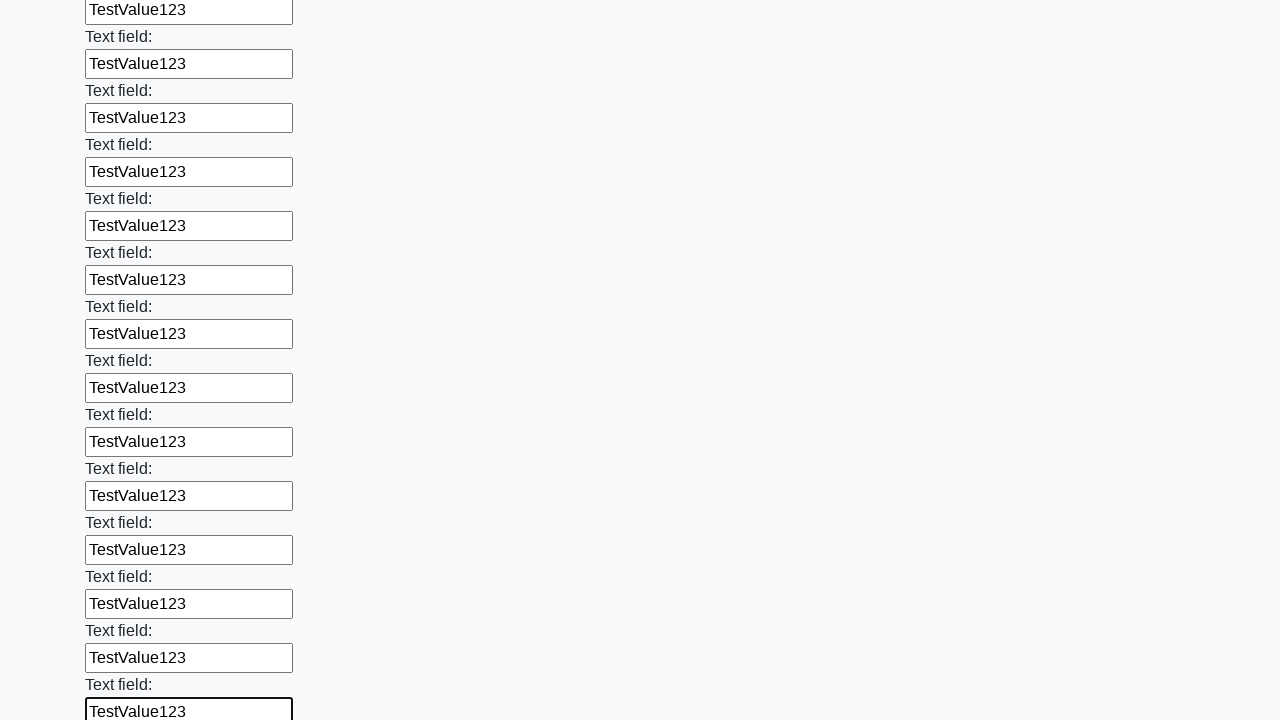

Filled input field with 'TestValue123' on input >> nth=58
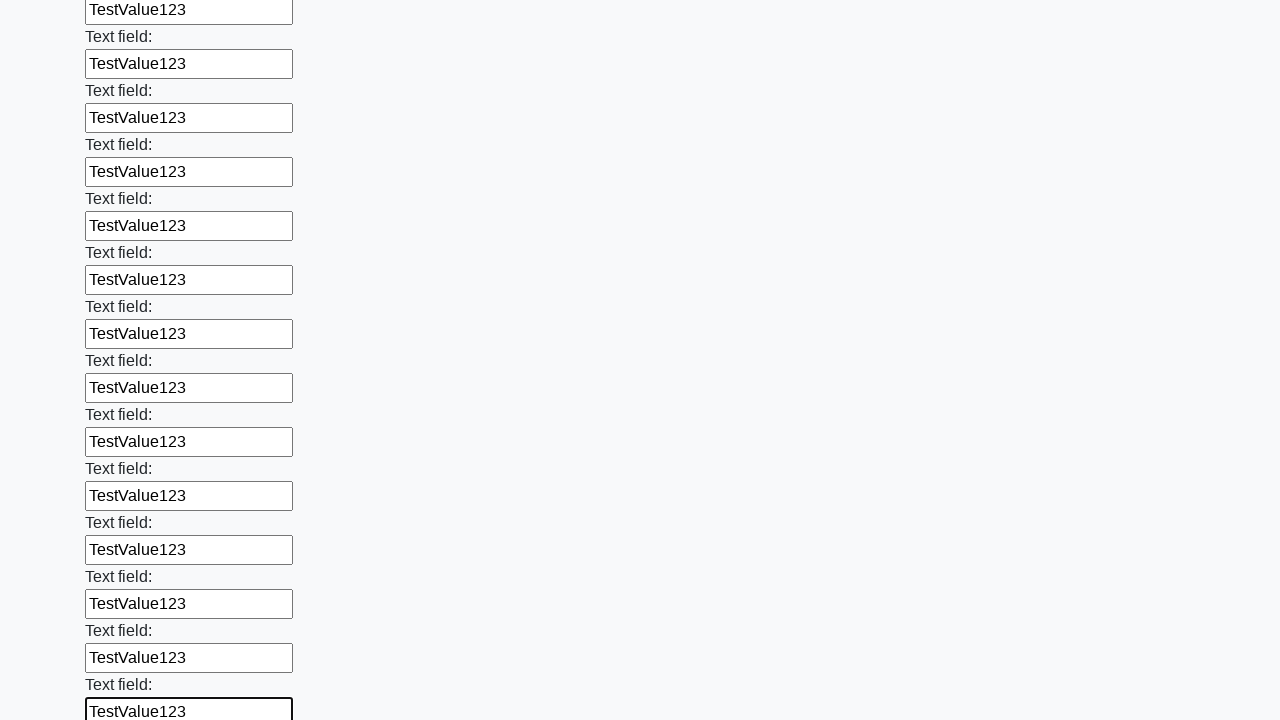

Filled input field with 'TestValue123' on input >> nth=59
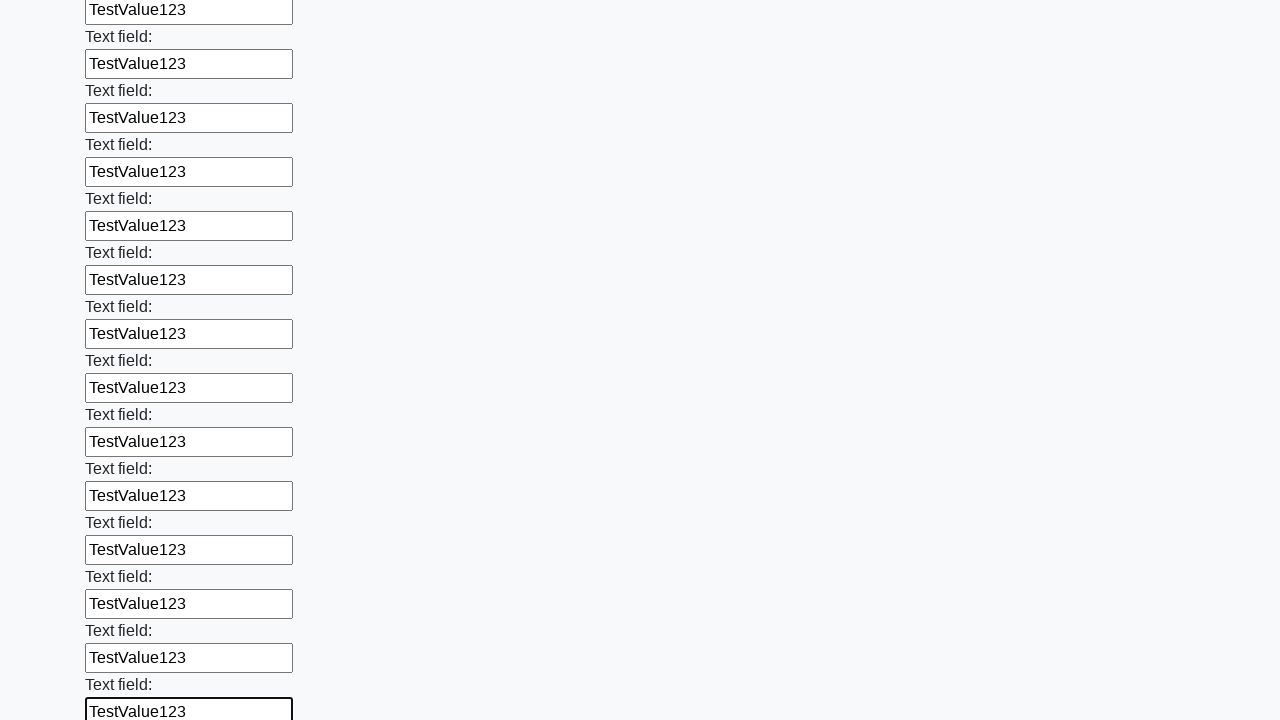

Filled input field with 'TestValue123' on input >> nth=60
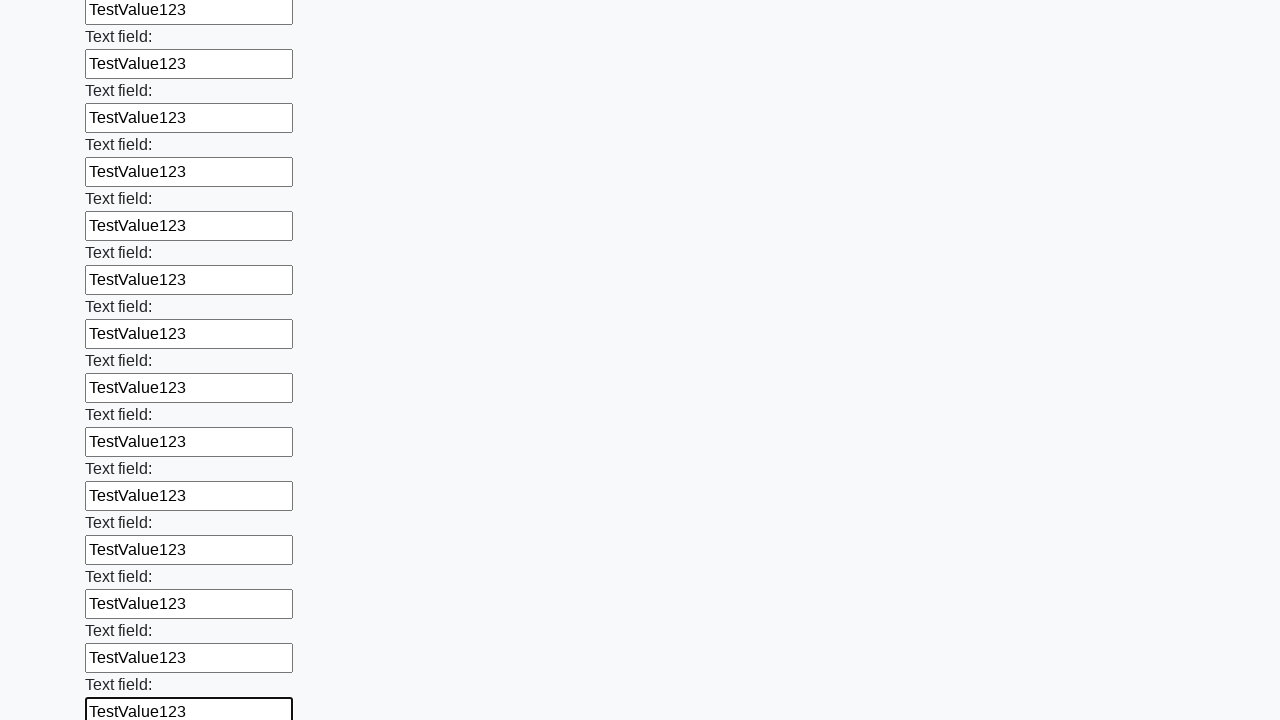

Filled input field with 'TestValue123' on input >> nth=61
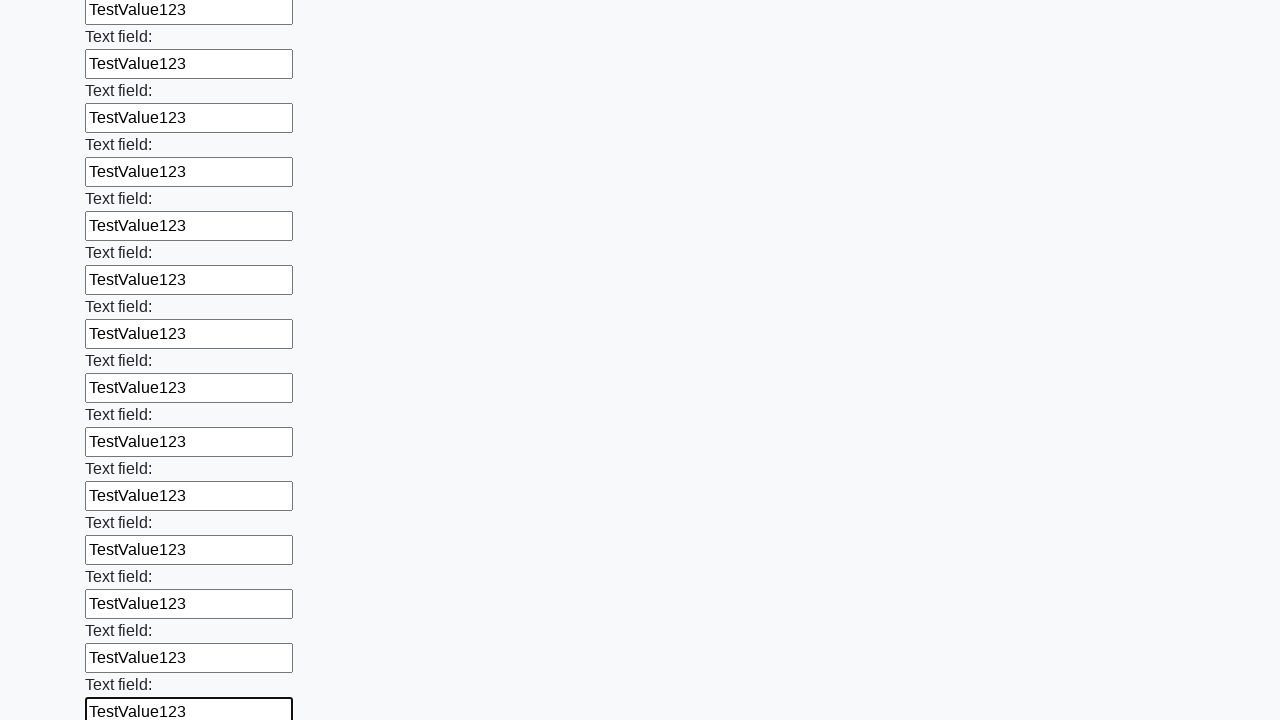

Filled input field with 'TestValue123' on input >> nth=62
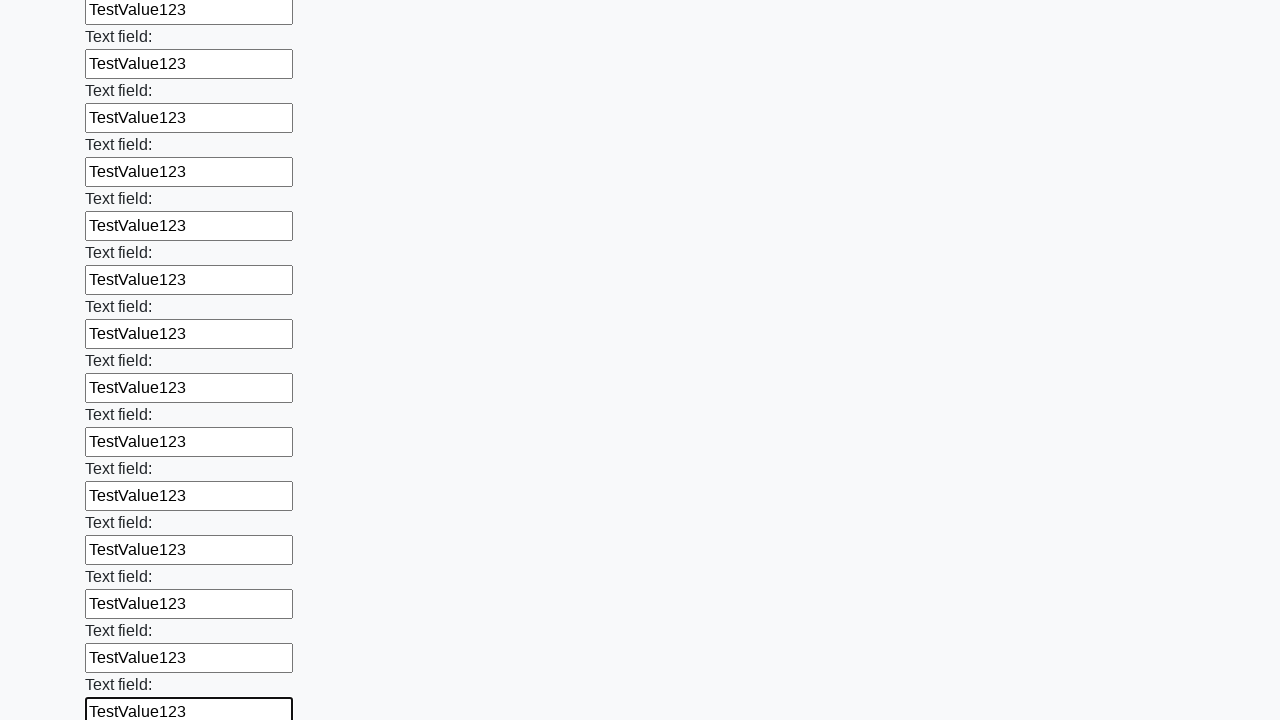

Filled input field with 'TestValue123' on input >> nth=63
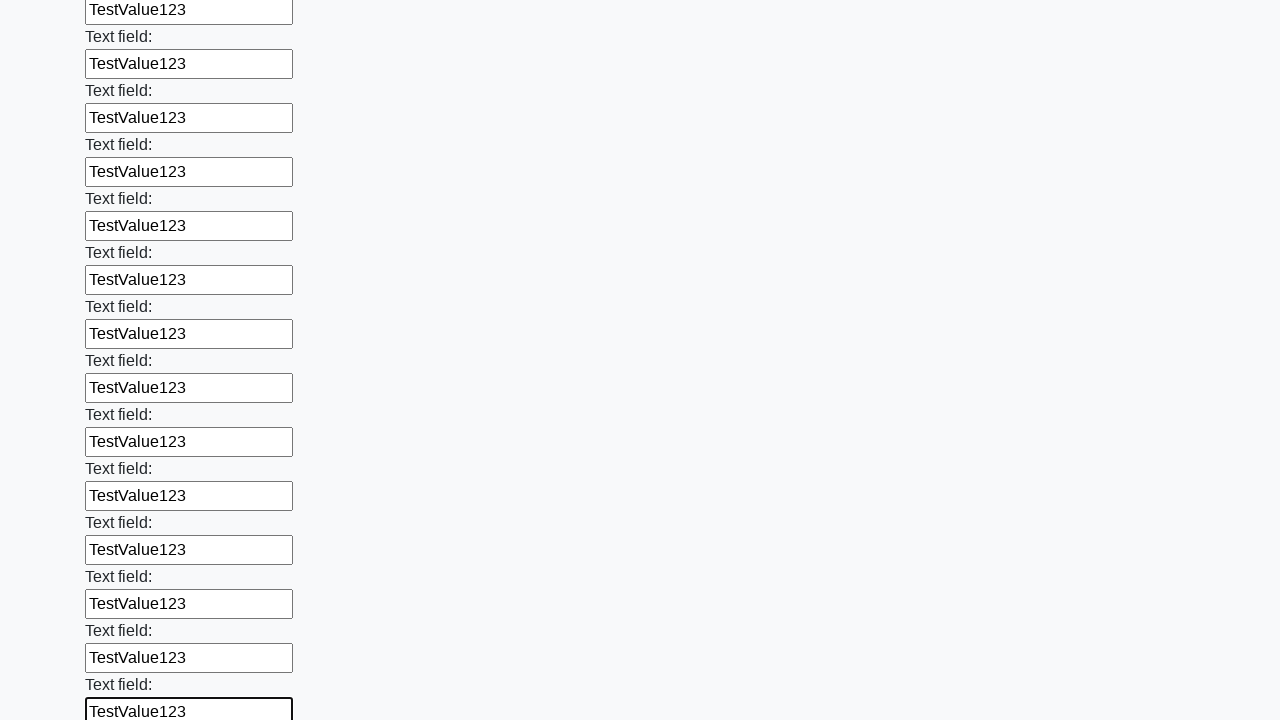

Filled input field with 'TestValue123' on input >> nth=64
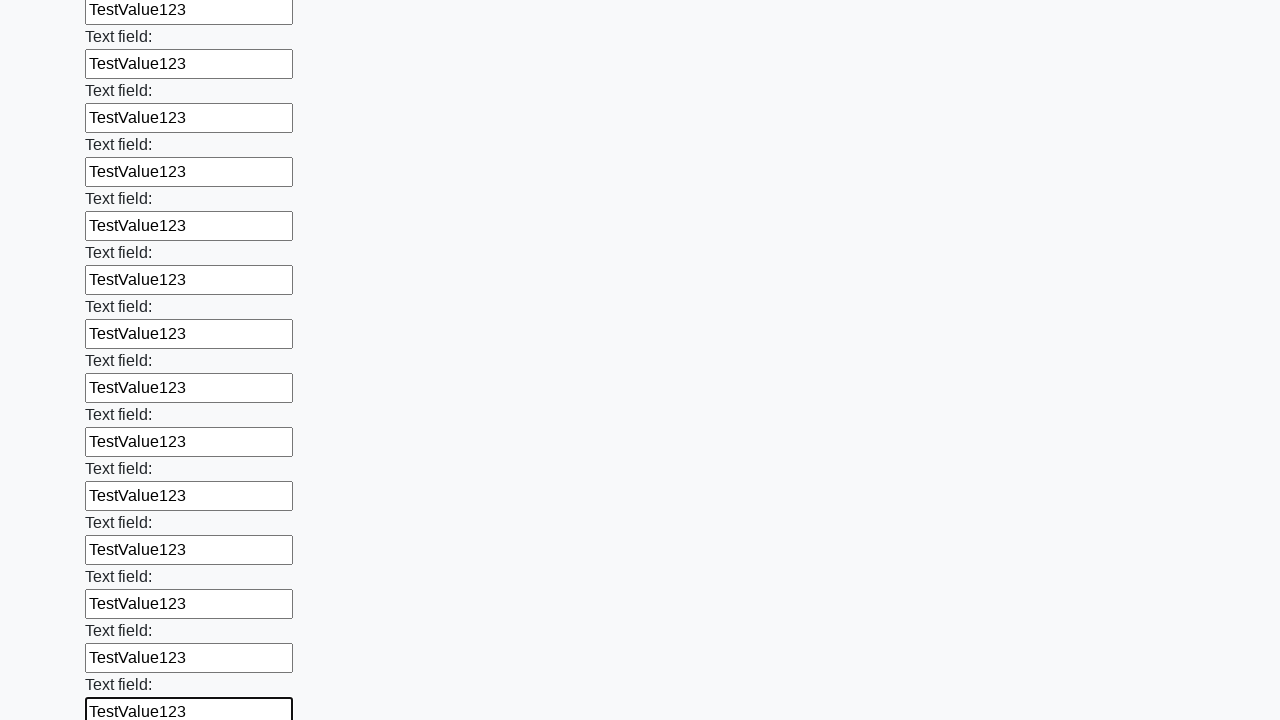

Filled input field with 'TestValue123' on input >> nth=65
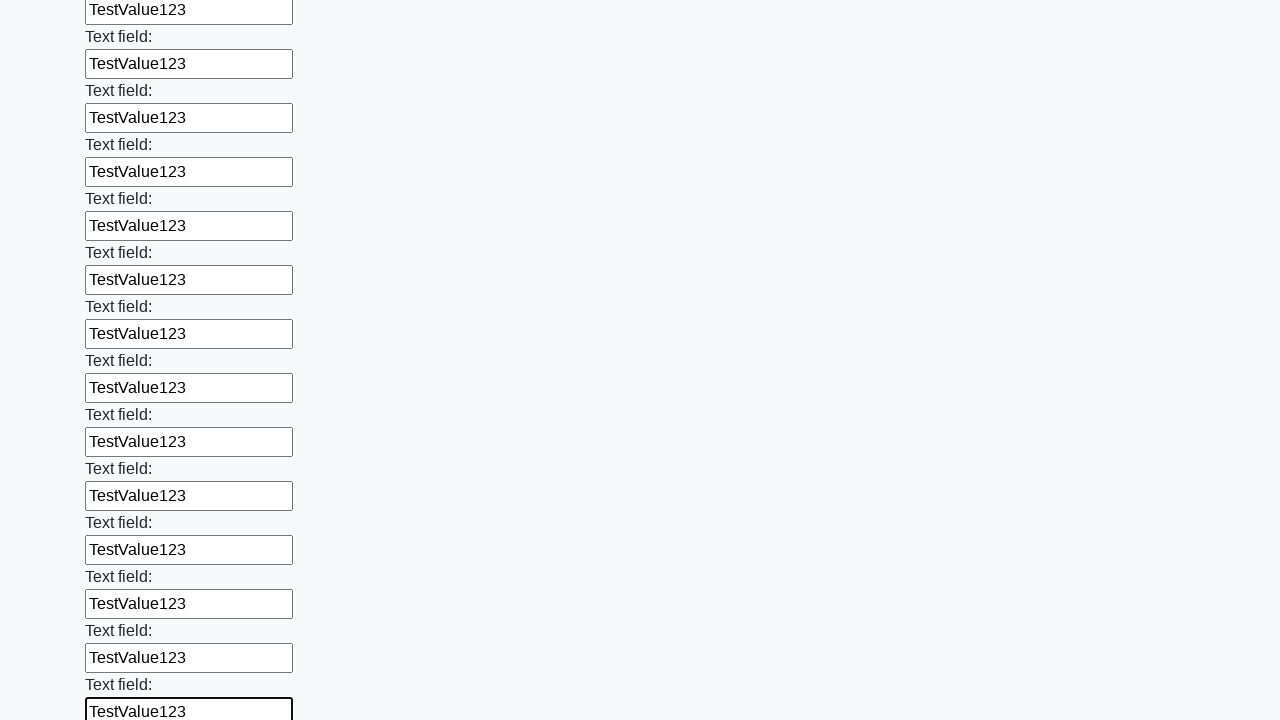

Filled input field with 'TestValue123' on input >> nth=66
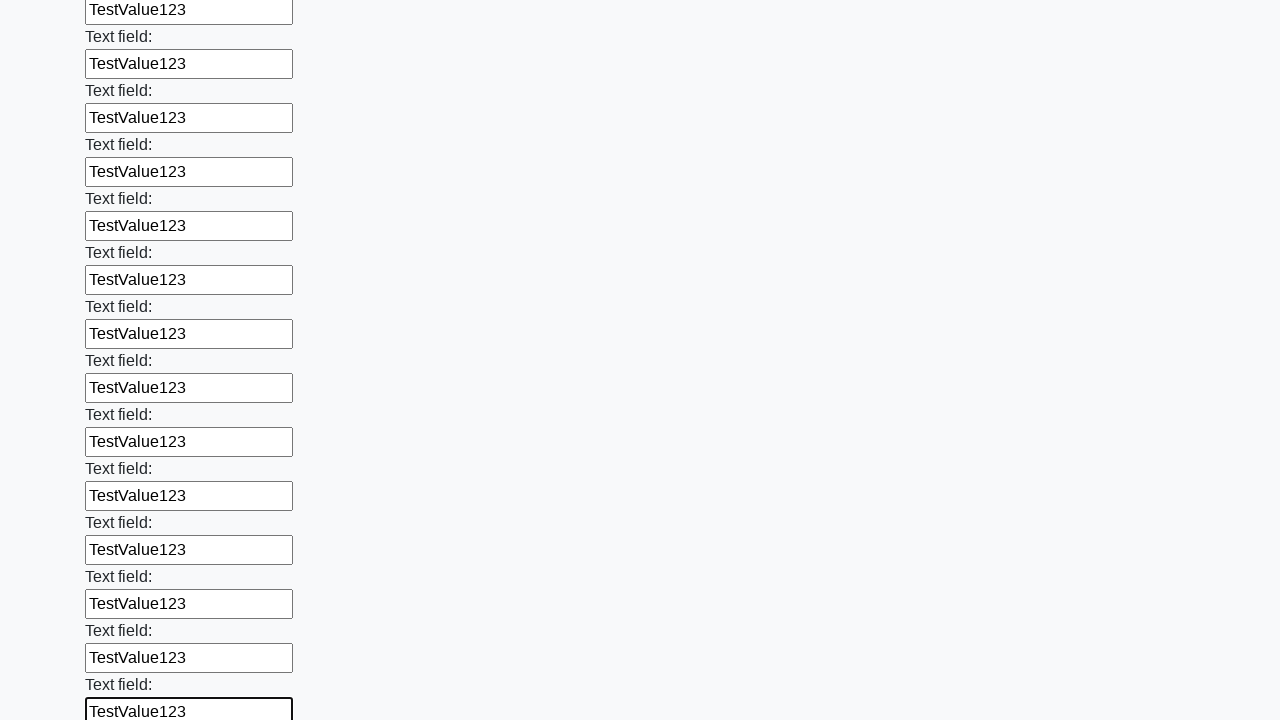

Filled input field with 'TestValue123' on input >> nth=67
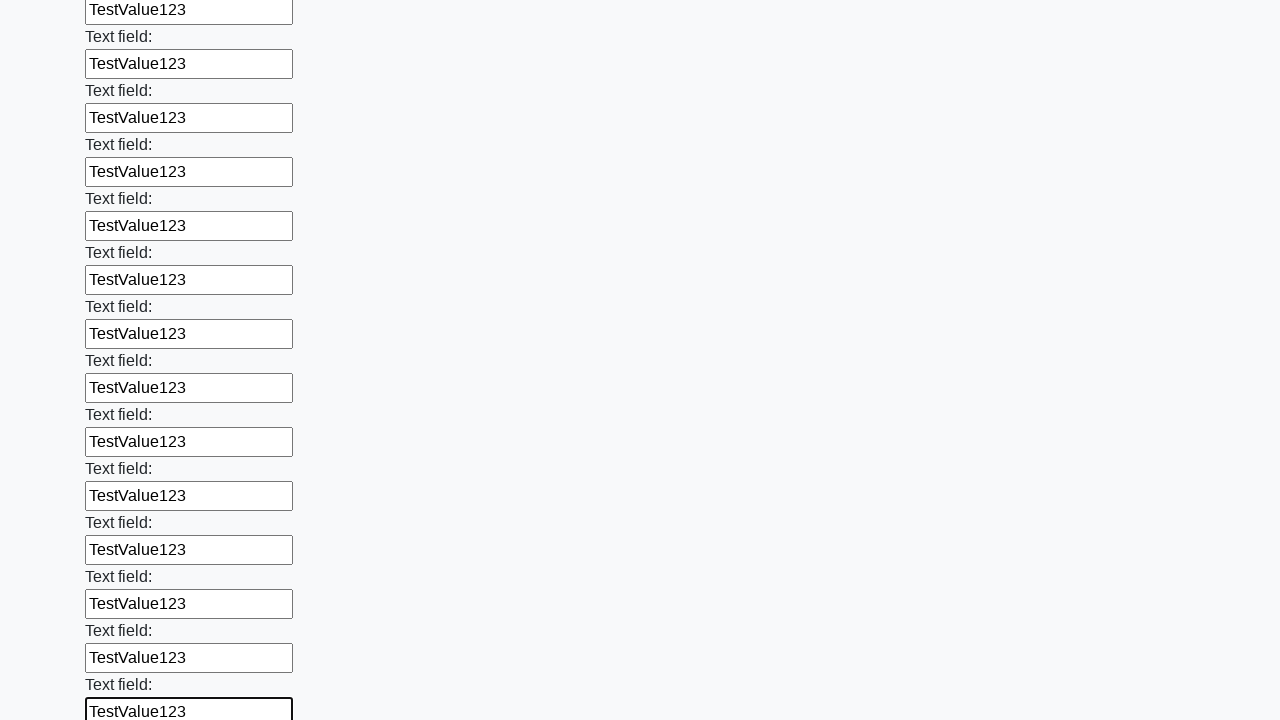

Filled input field with 'TestValue123' on input >> nth=68
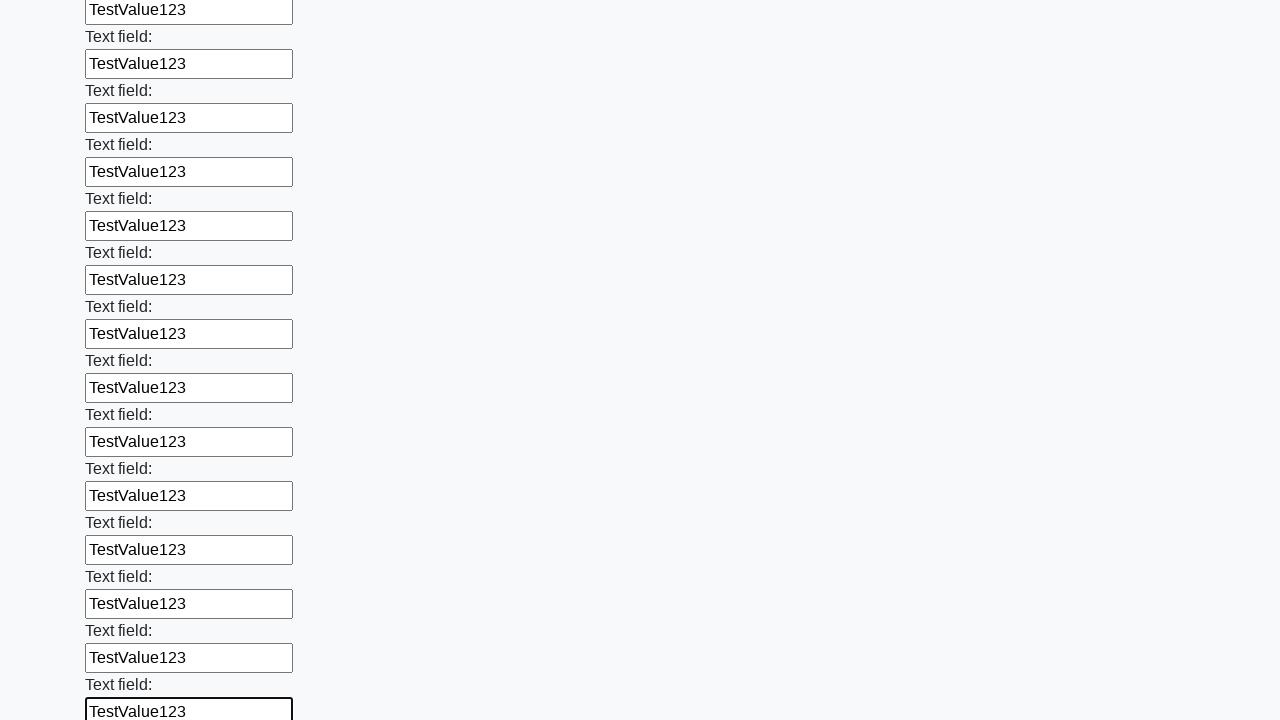

Filled input field with 'TestValue123' on input >> nth=69
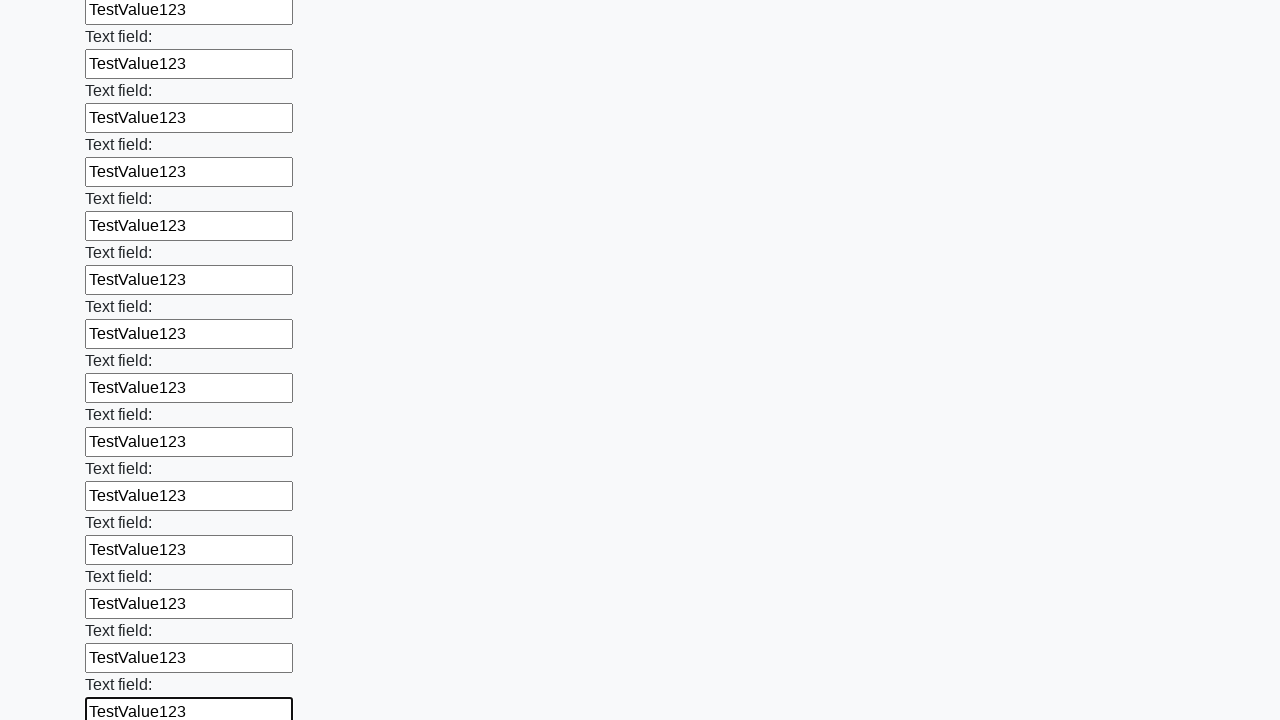

Filled input field with 'TestValue123' on input >> nth=70
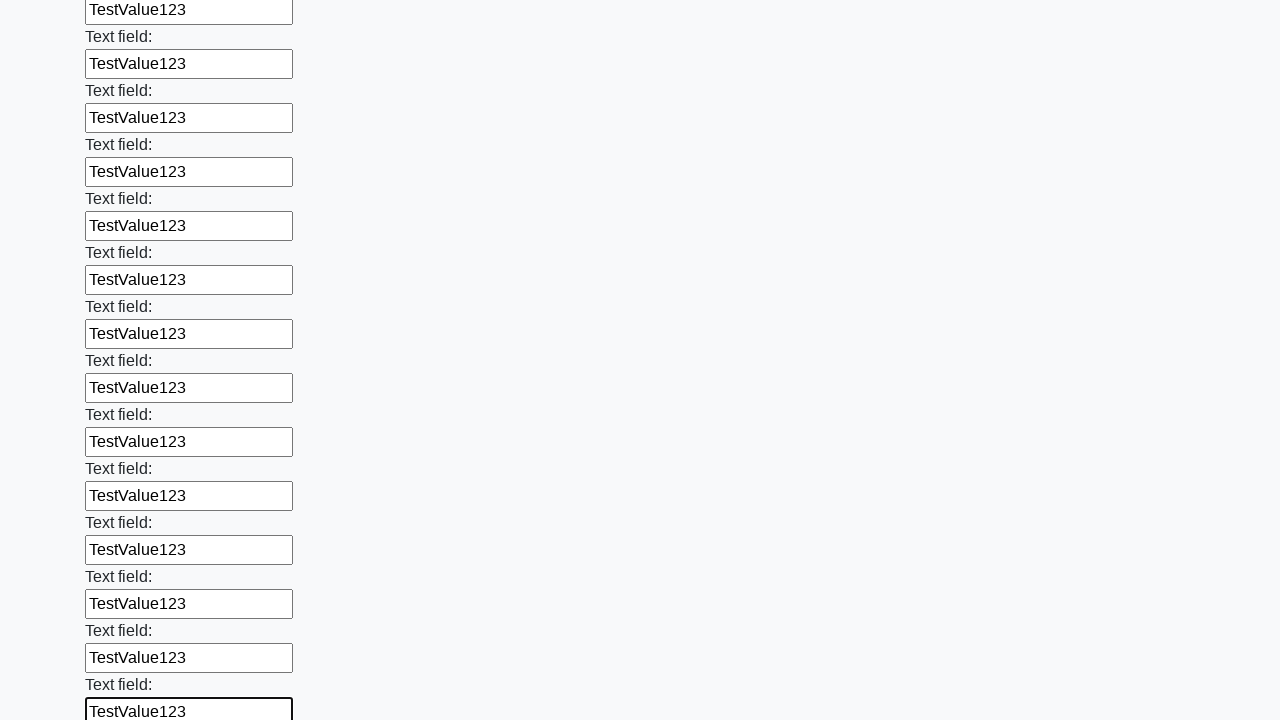

Filled input field with 'TestValue123' on input >> nth=71
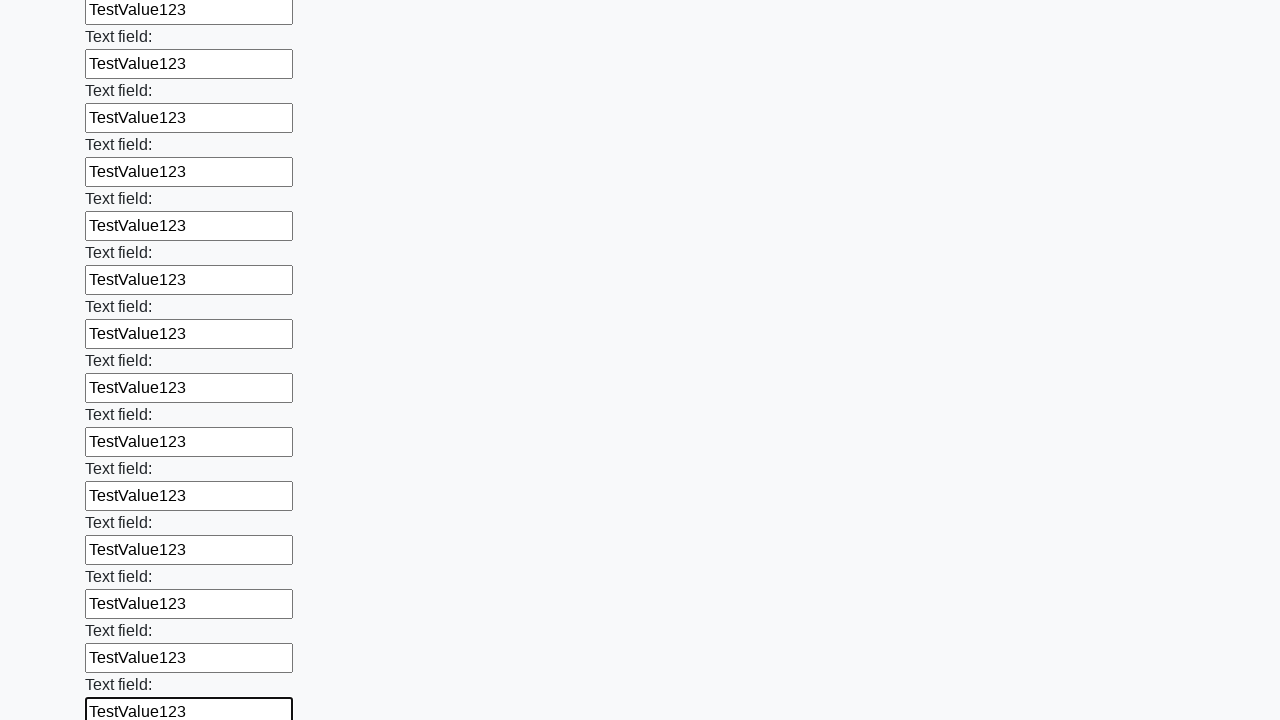

Filled input field with 'TestValue123' on input >> nth=72
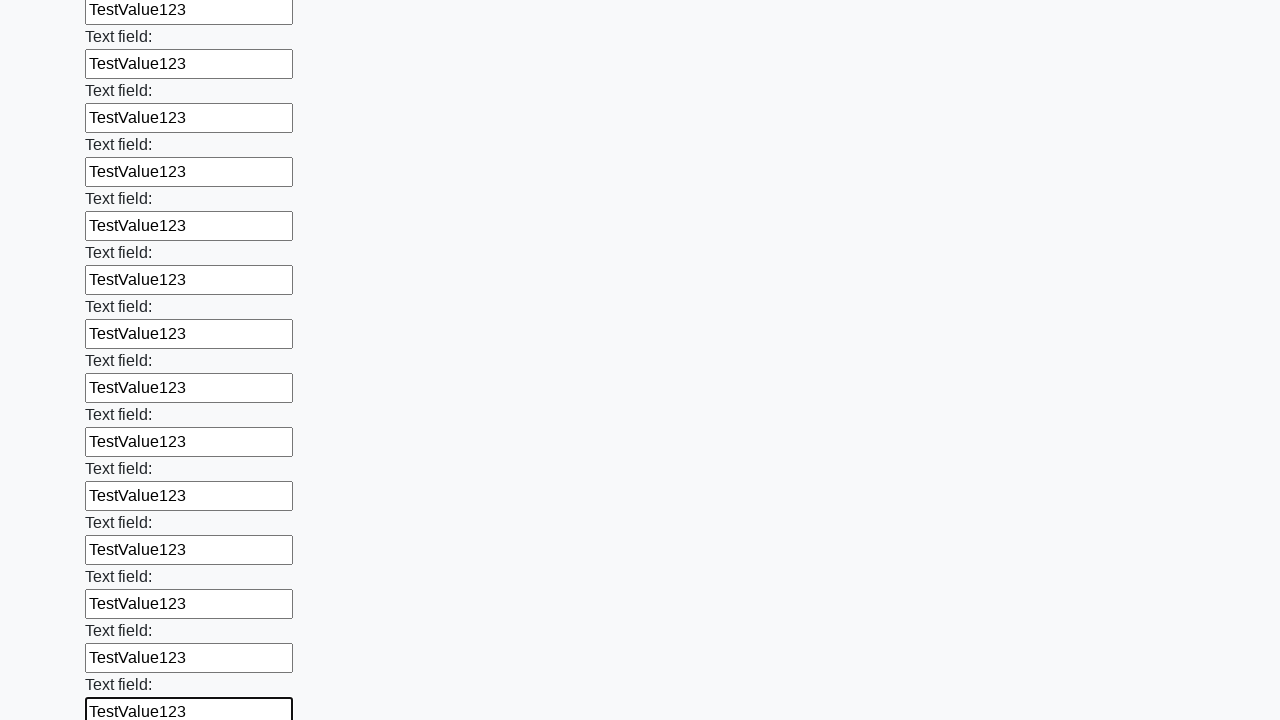

Filled input field with 'TestValue123' on input >> nth=73
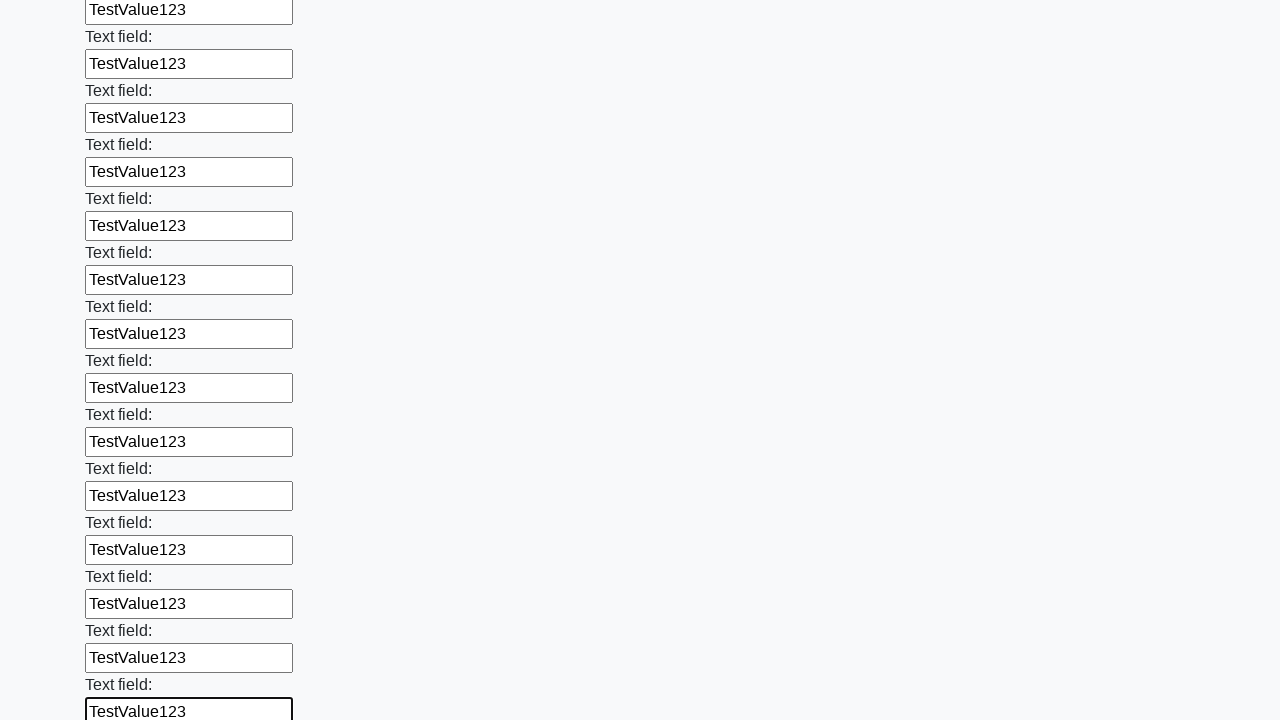

Filled input field with 'TestValue123' on input >> nth=74
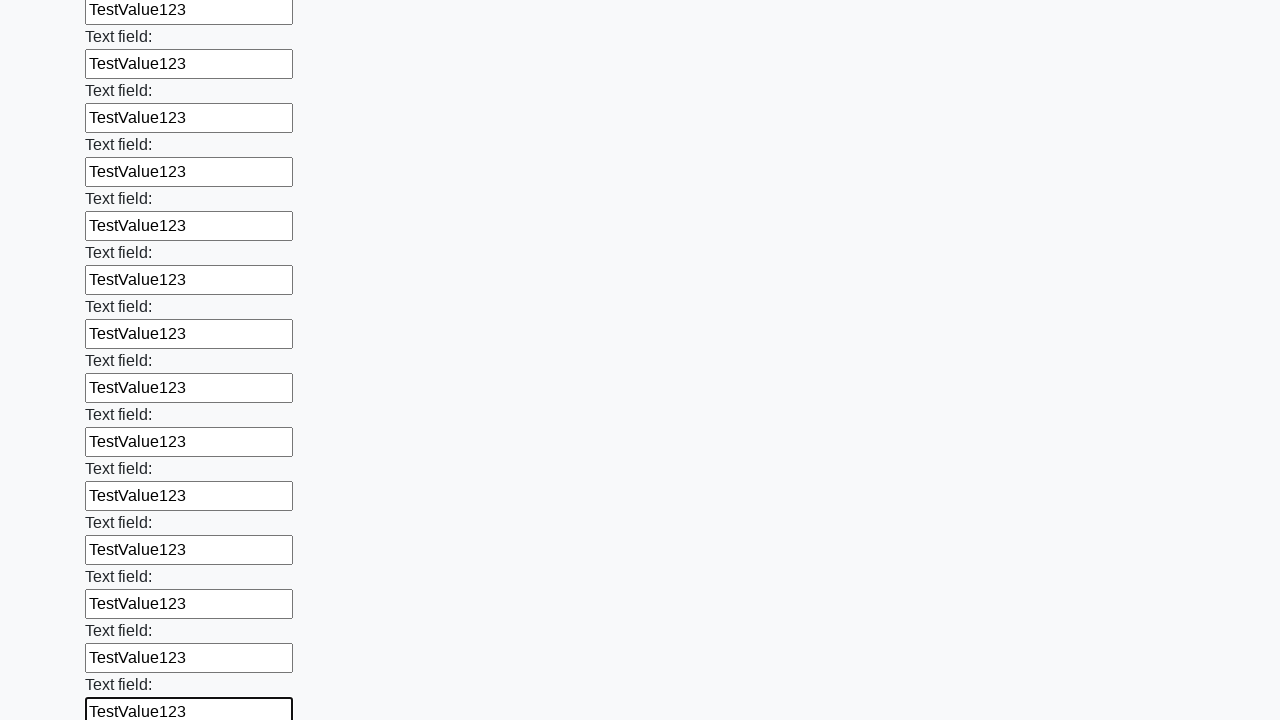

Filled input field with 'TestValue123' on input >> nth=75
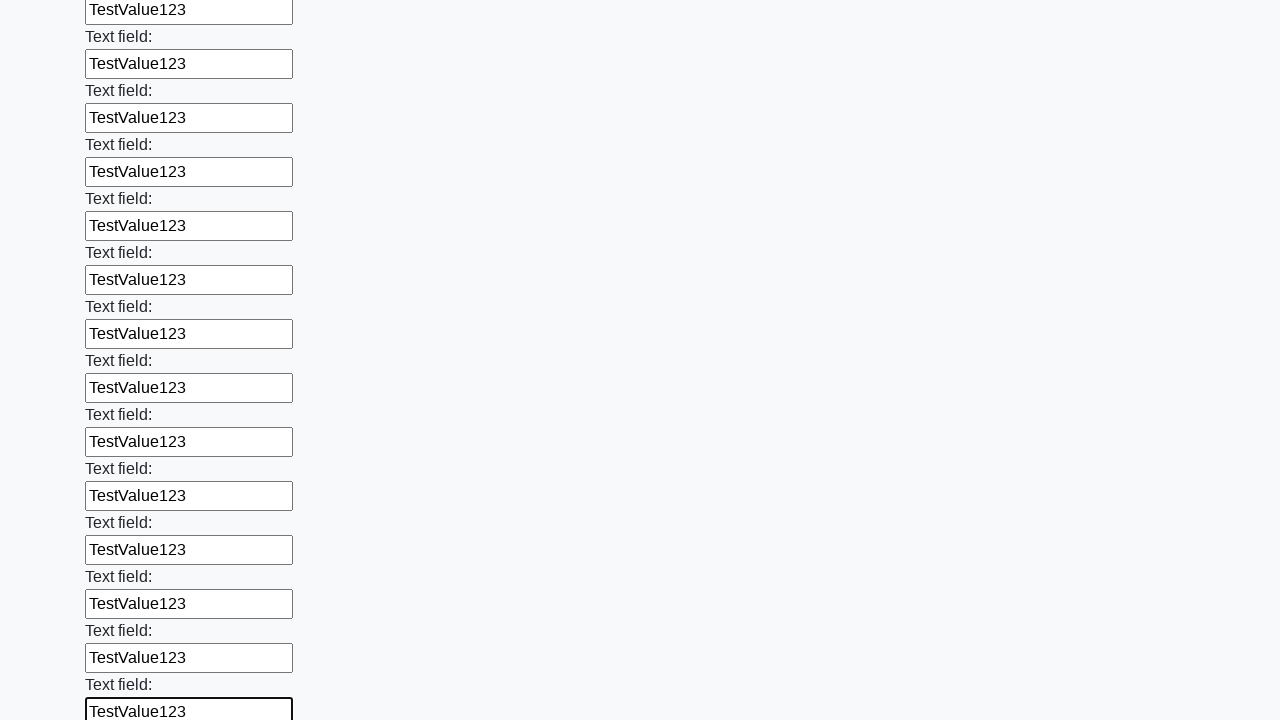

Filled input field with 'TestValue123' on input >> nth=76
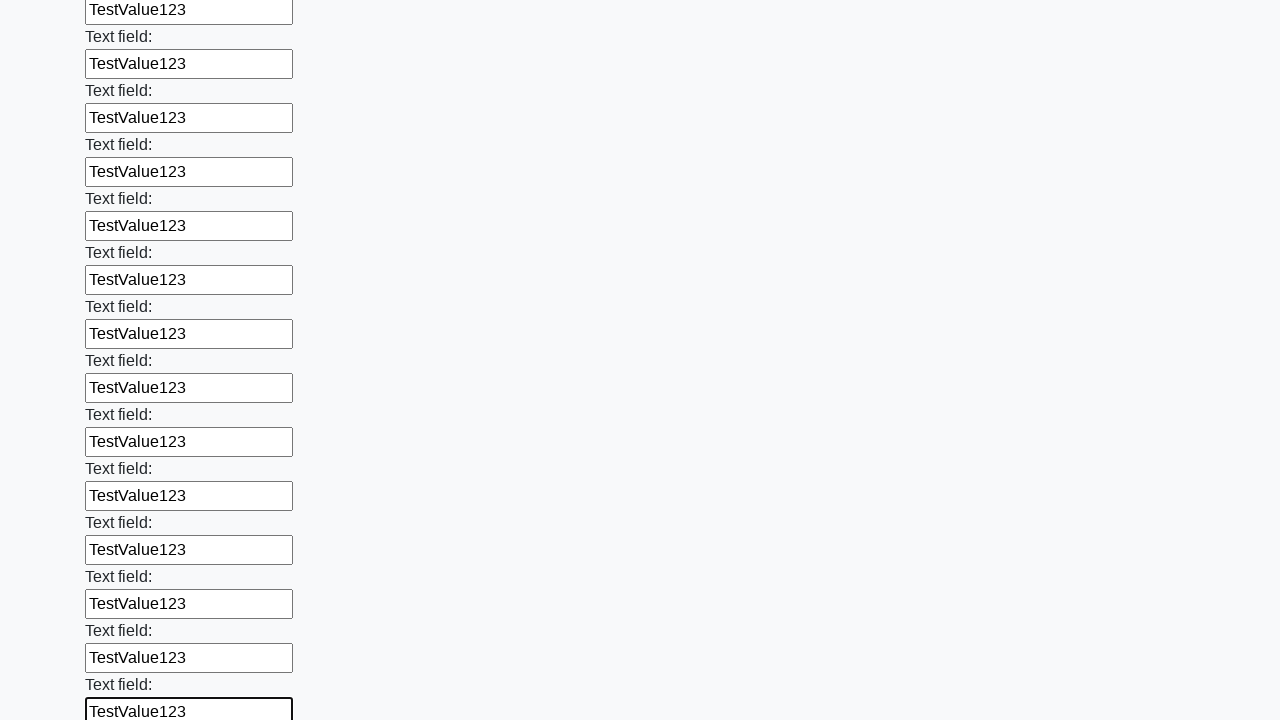

Filled input field with 'TestValue123' on input >> nth=77
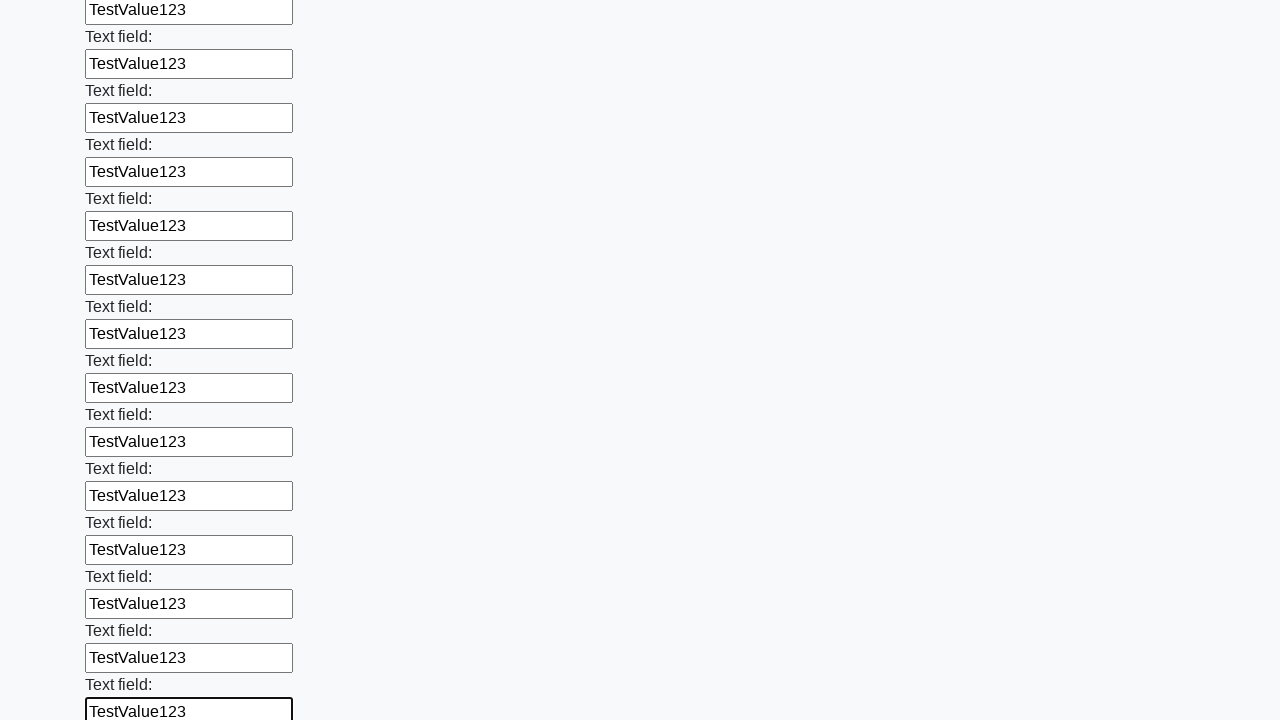

Filled input field with 'TestValue123' on input >> nth=78
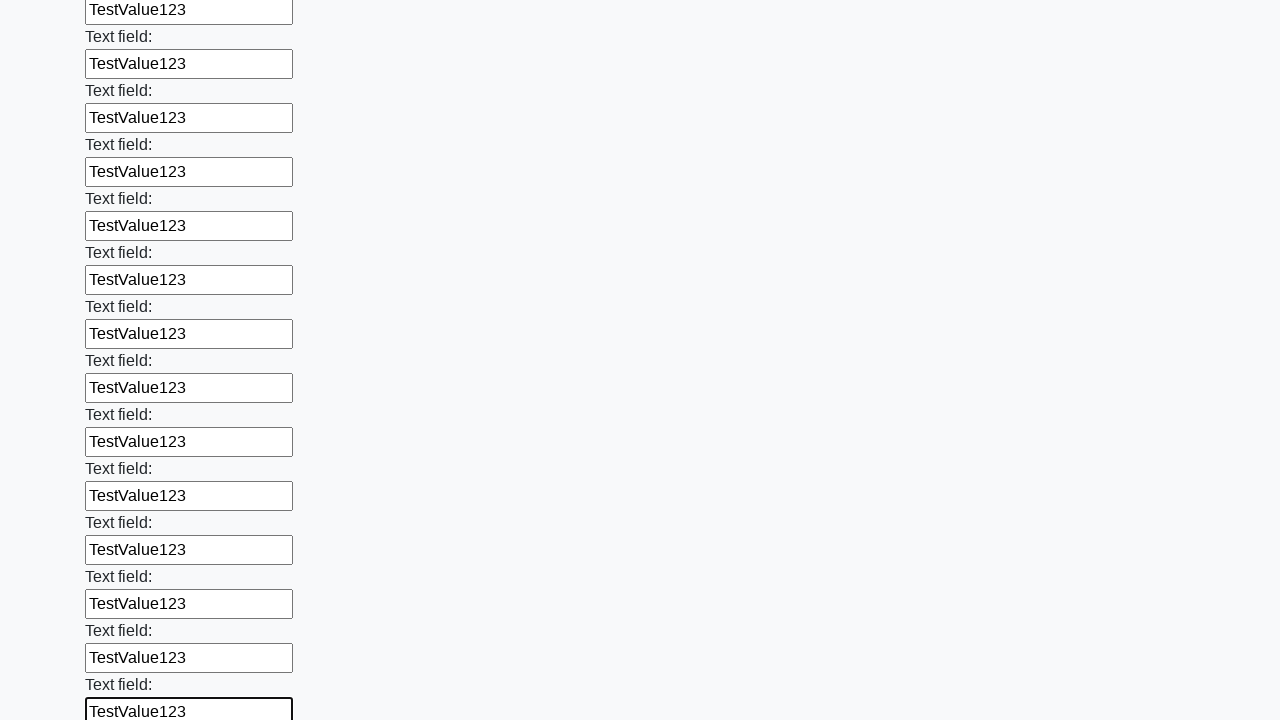

Filled input field with 'TestValue123' on input >> nth=79
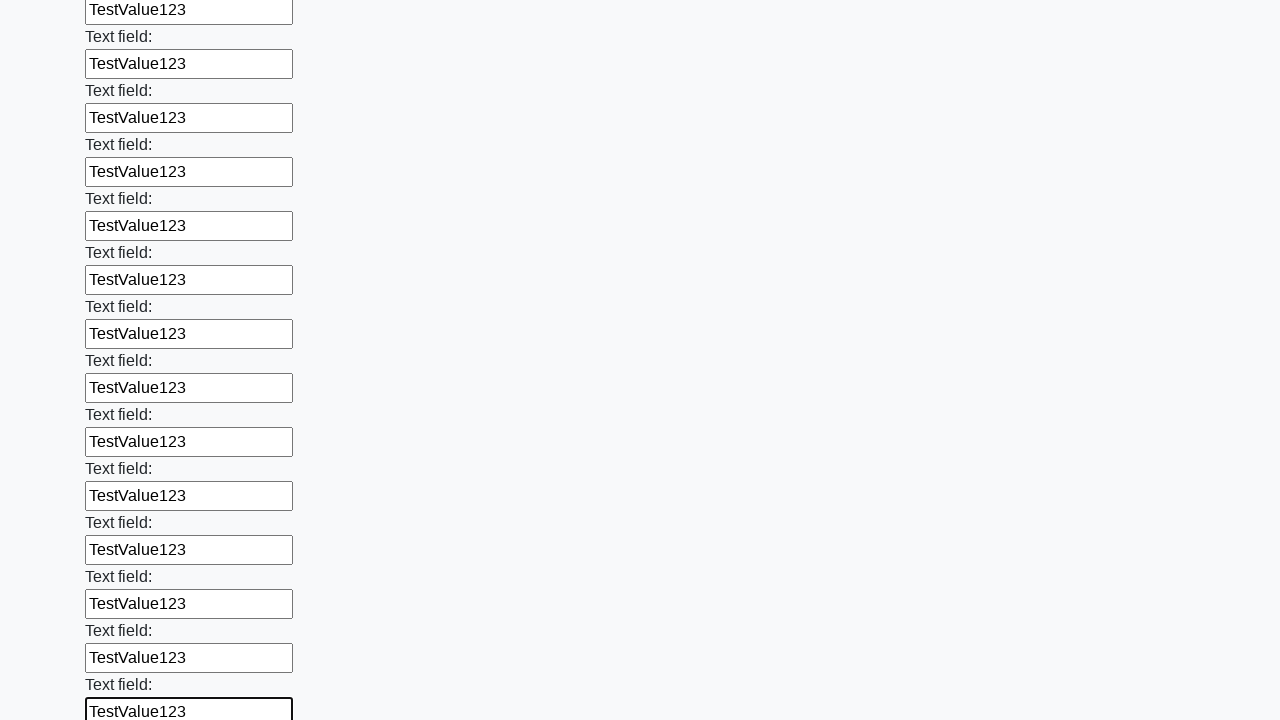

Filled input field with 'TestValue123' on input >> nth=80
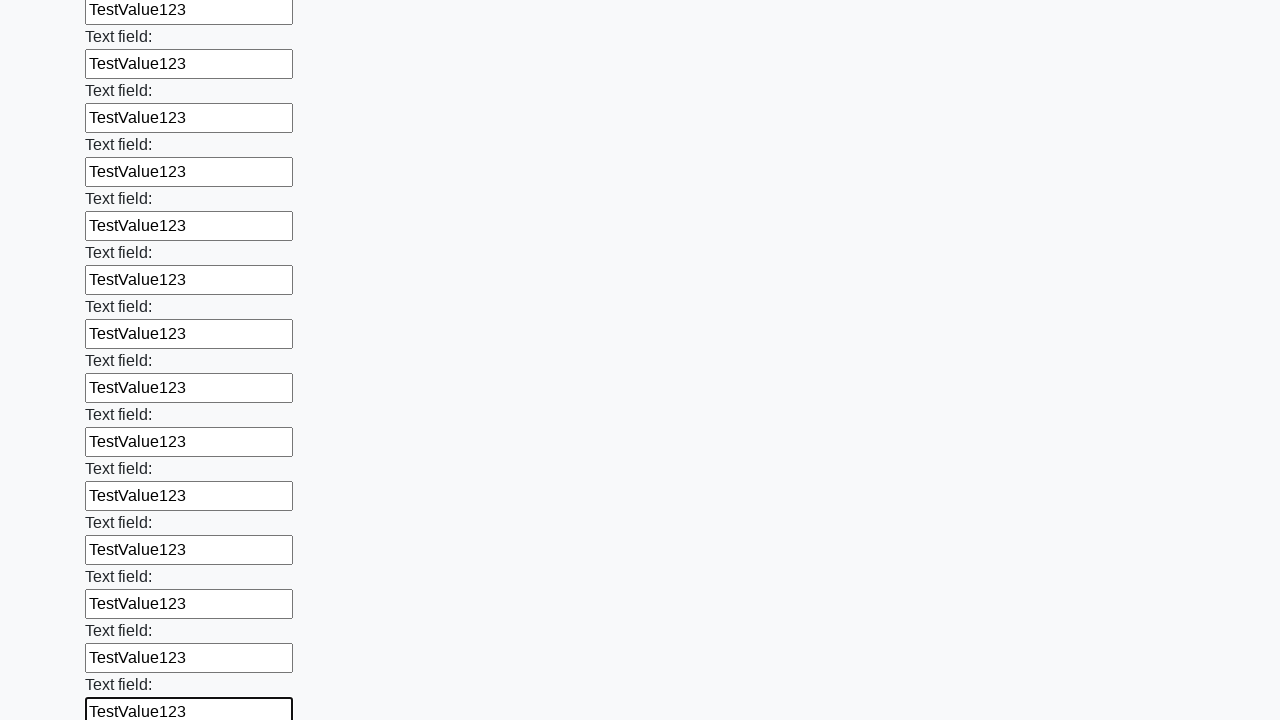

Filled input field with 'TestValue123' on input >> nth=81
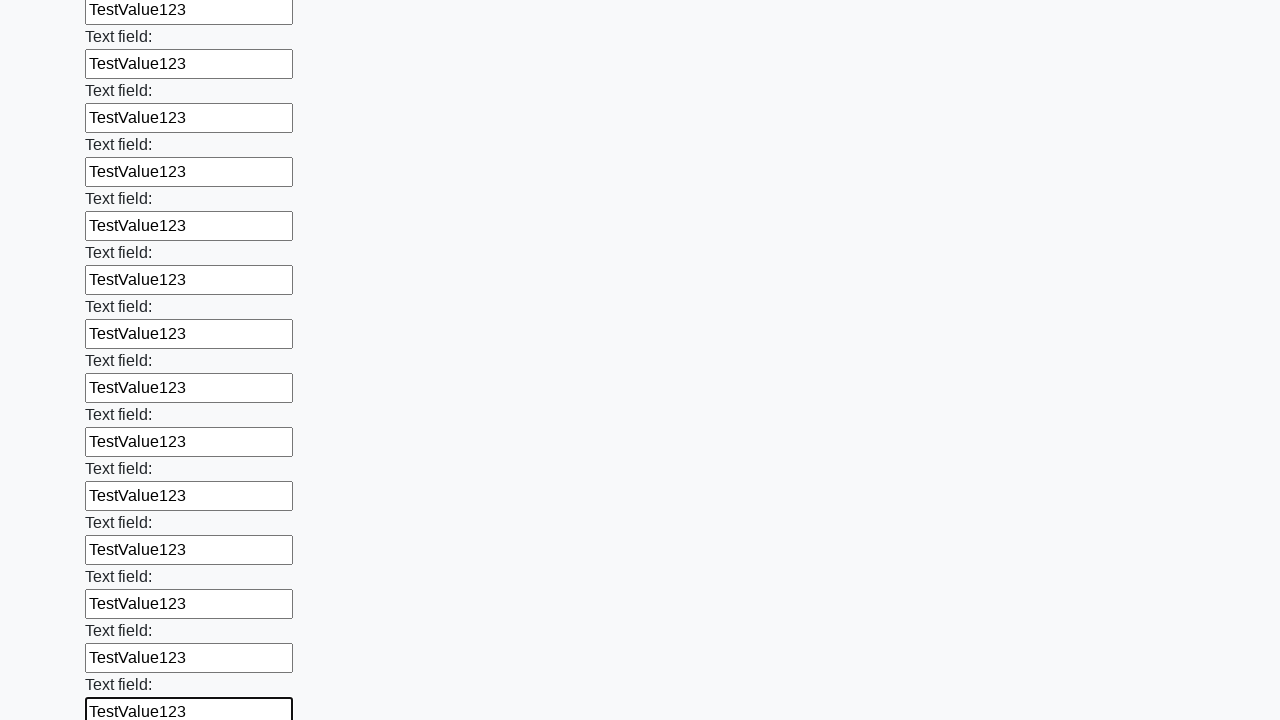

Filled input field with 'TestValue123' on input >> nth=82
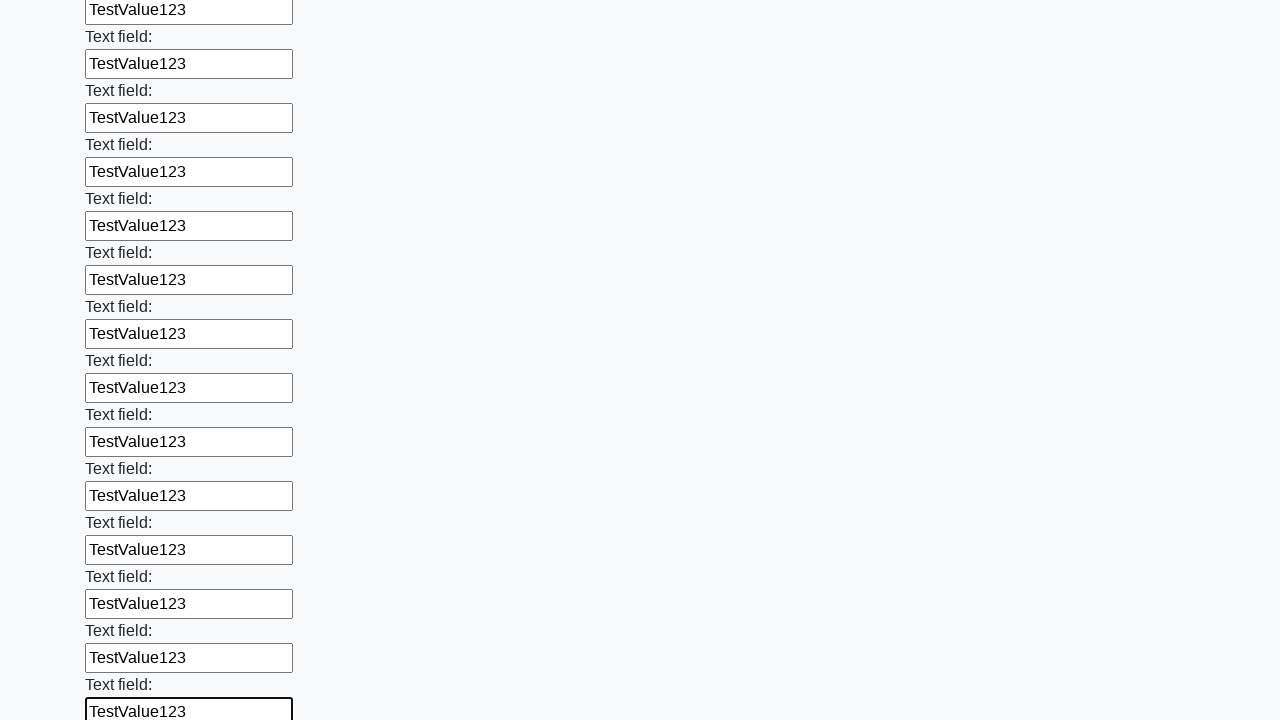

Filled input field with 'TestValue123' on input >> nth=83
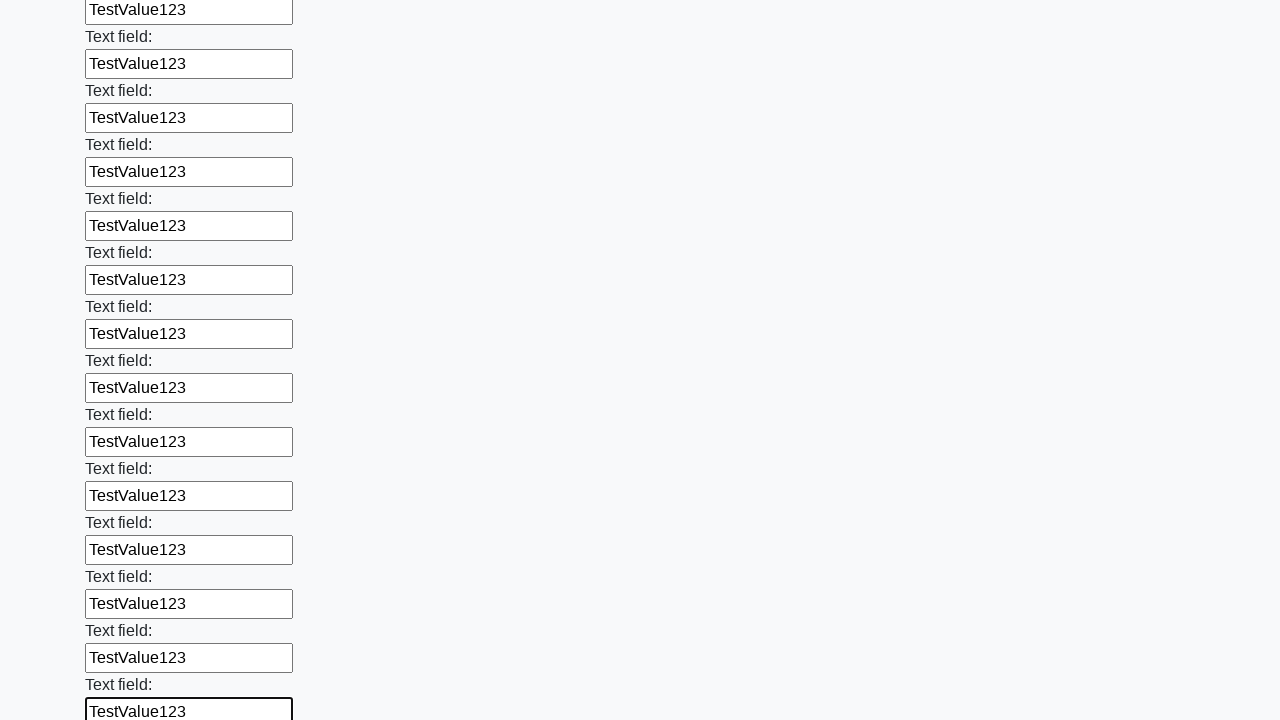

Filled input field with 'TestValue123' on input >> nth=84
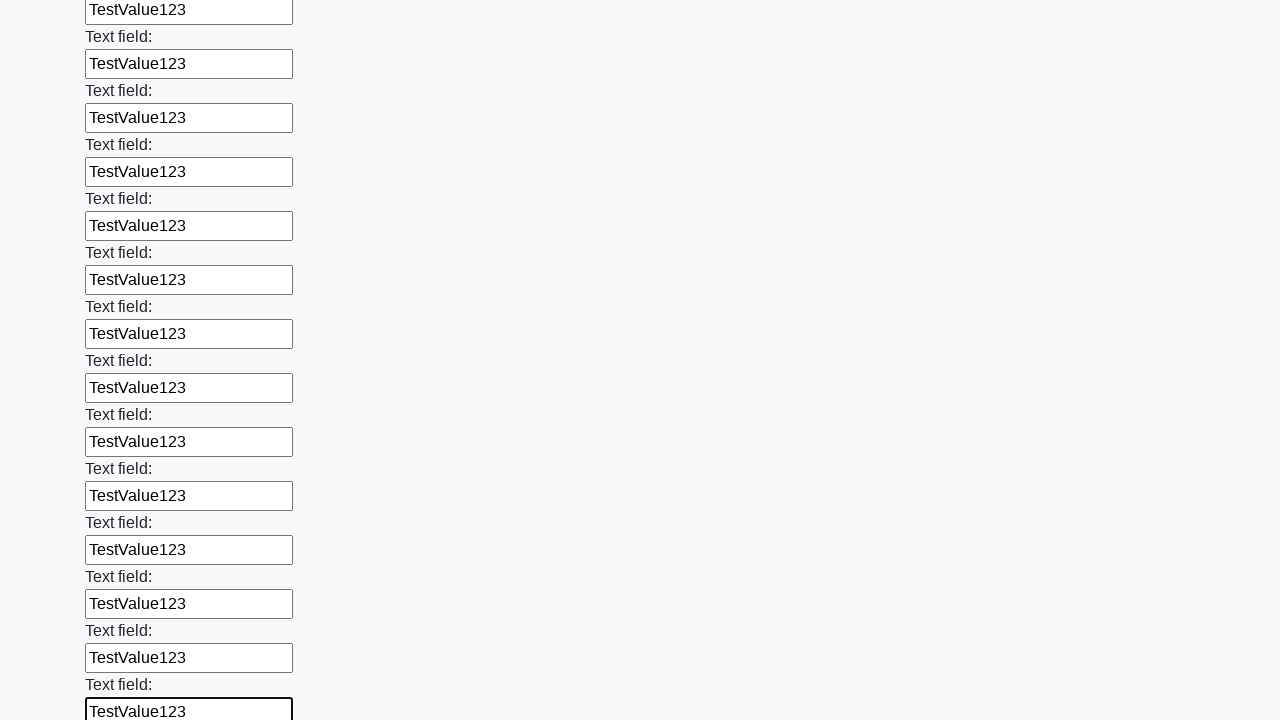

Filled input field with 'TestValue123' on input >> nth=85
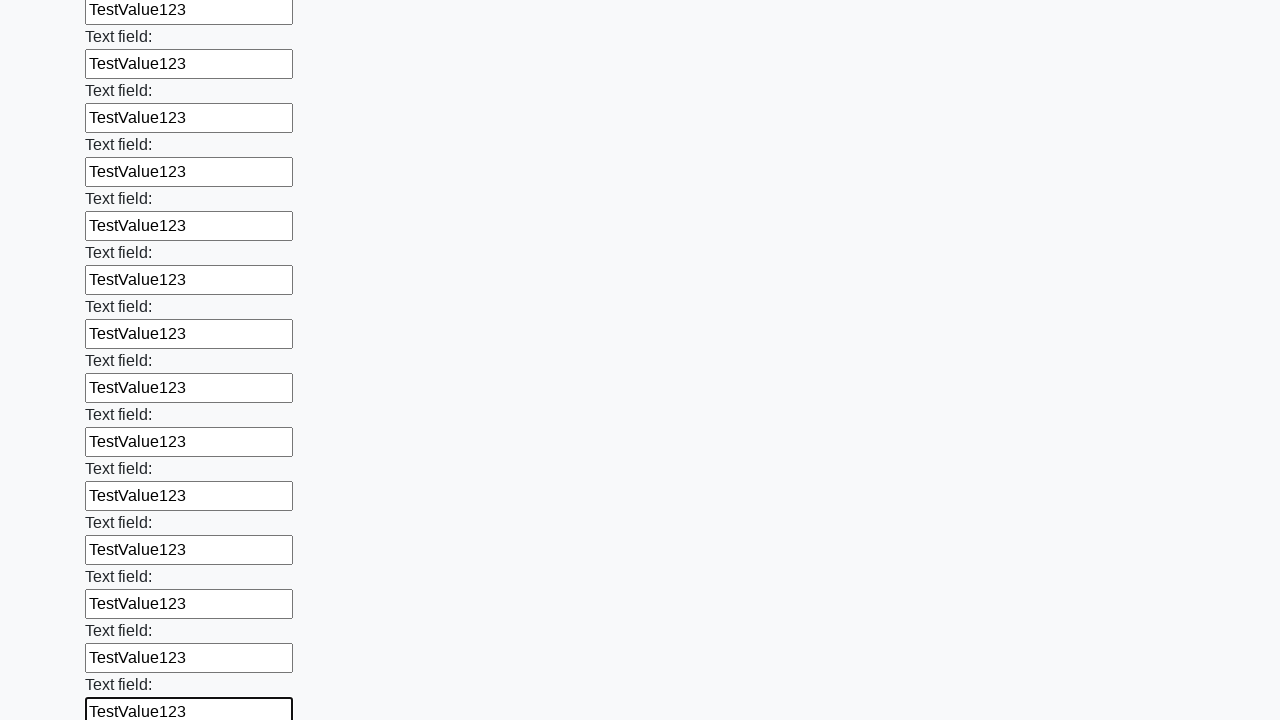

Filled input field with 'TestValue123' on input >> nth=86
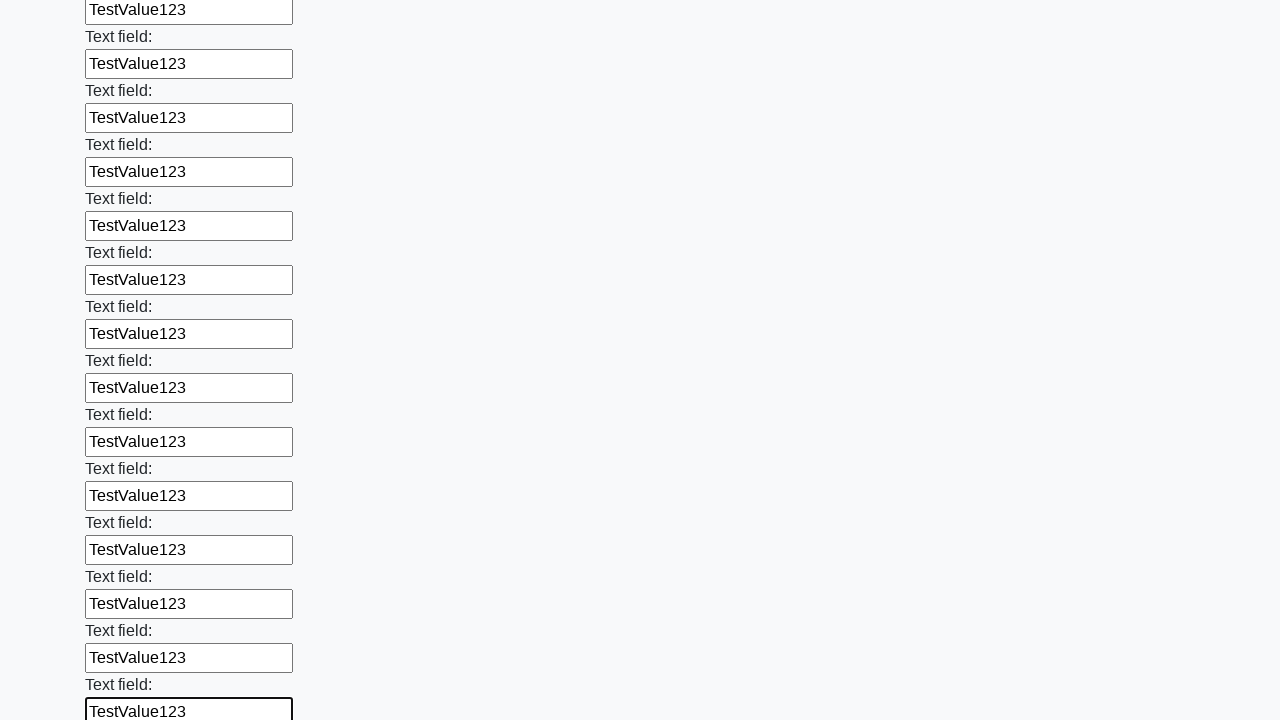

Filled input field with 'TestValue123' on input >> nth=87
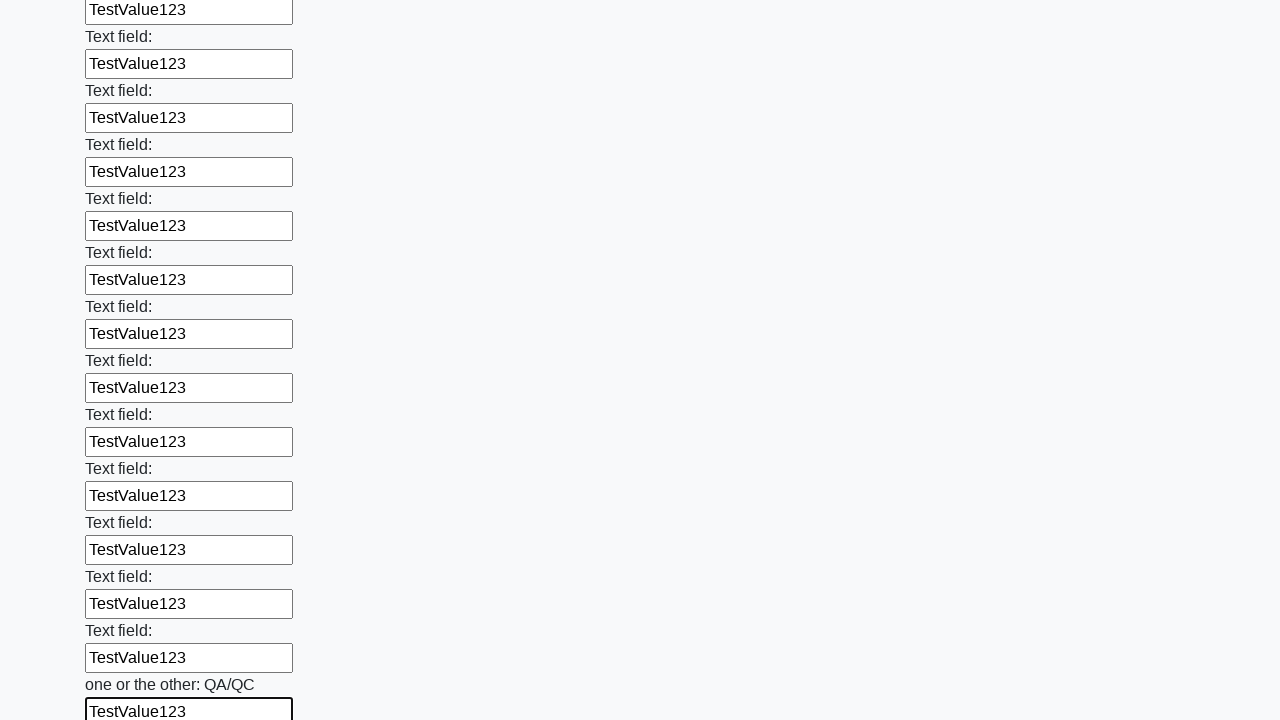

Filled input field with 'TestValue123' on input >> nth=88
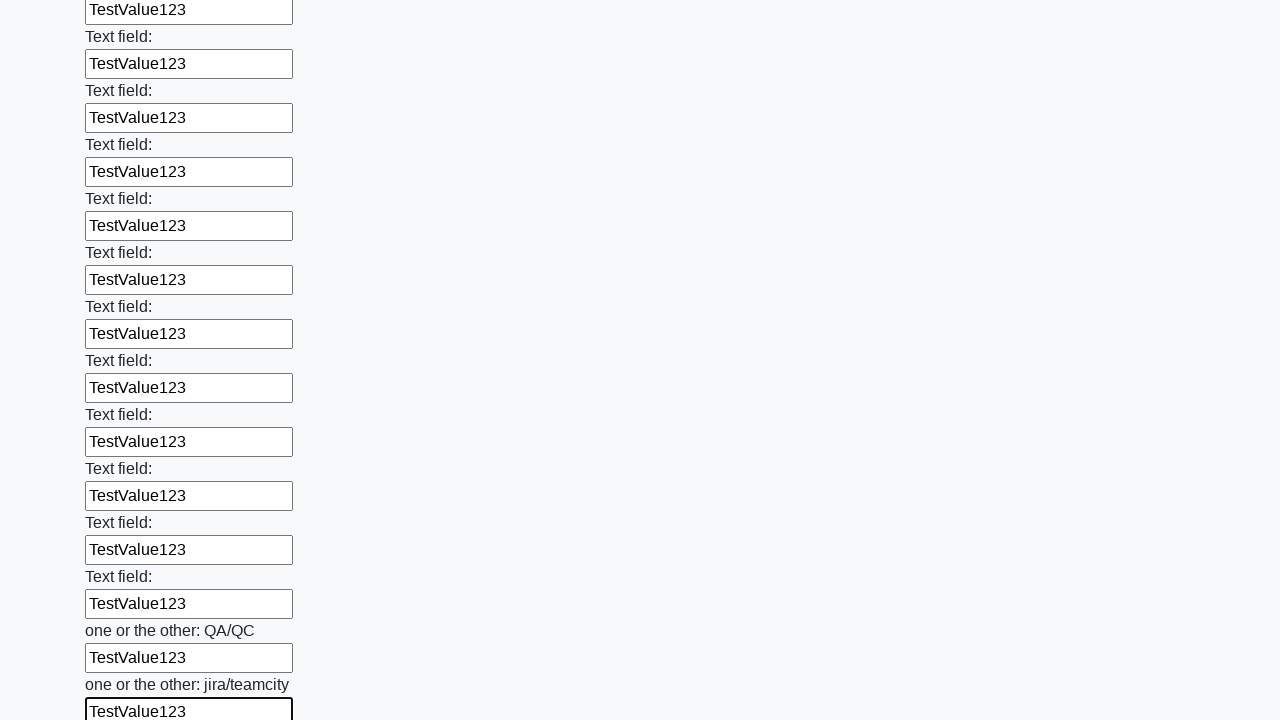

Filled input field with 'TestValue123' on input >> nth=89
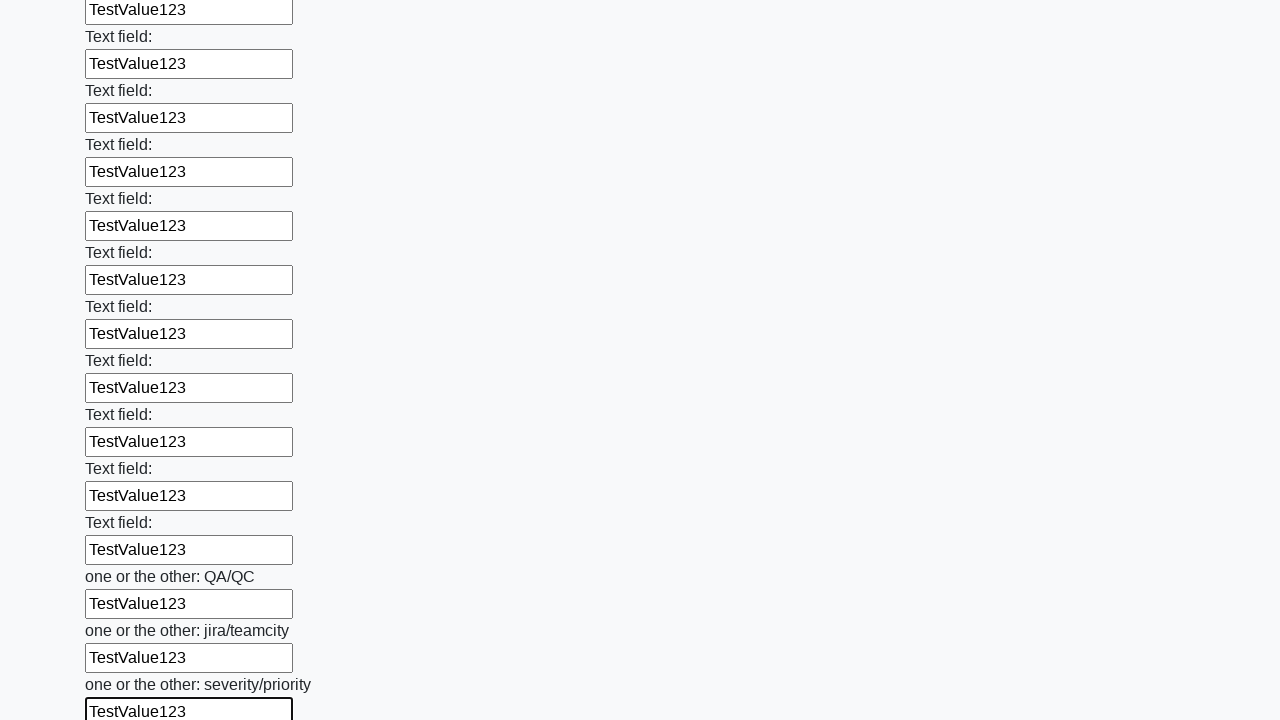

Filled input field with 'TestValue123' on input >> nth=90
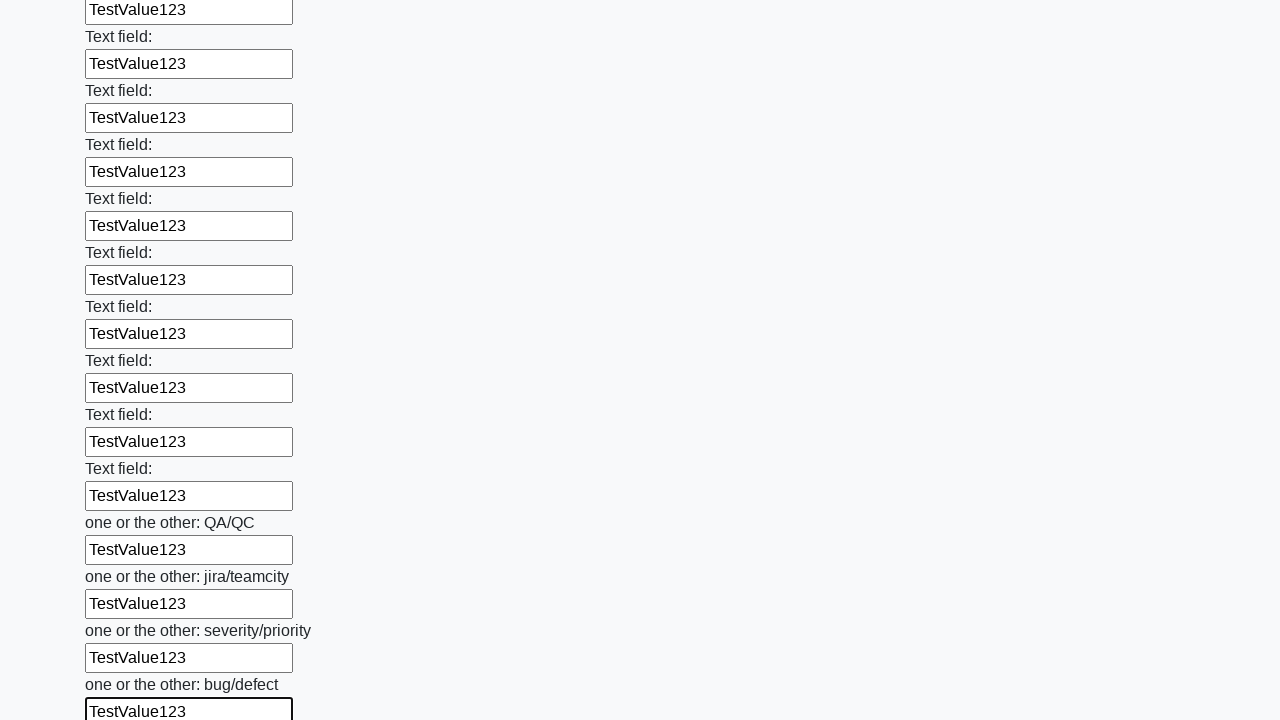

Filled input field with 'TestValue123' on input >> nth=91
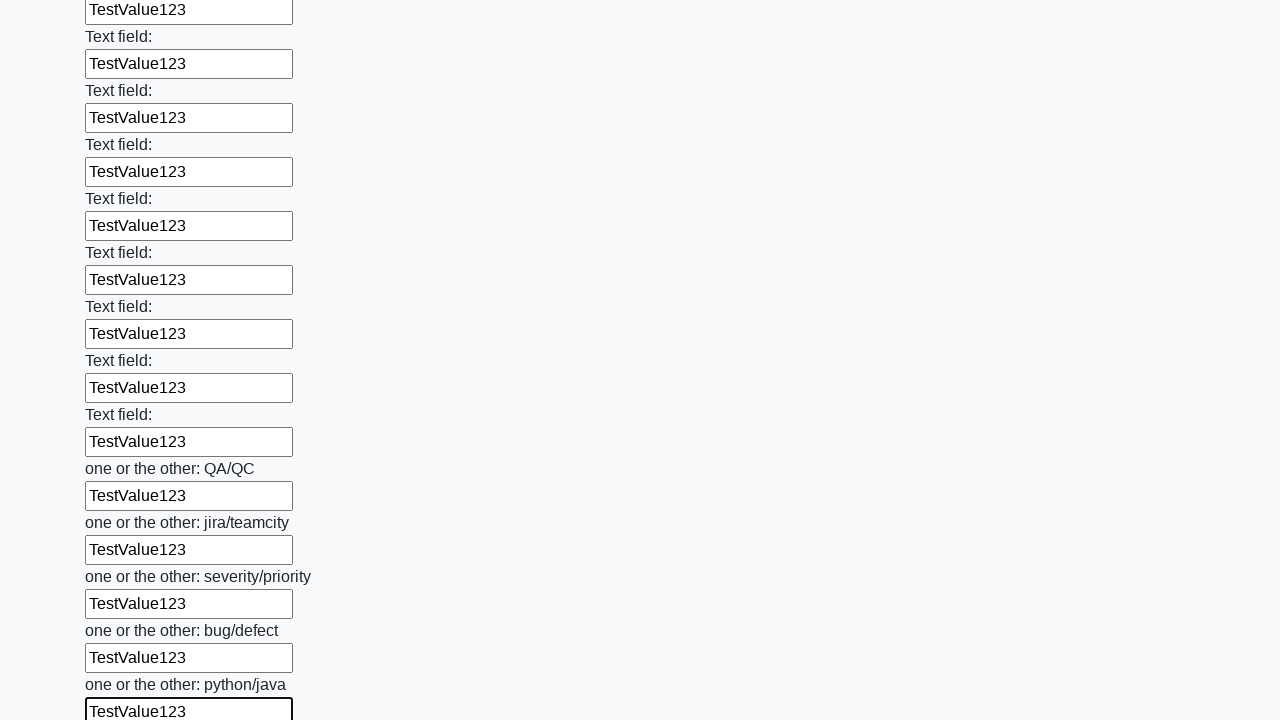

Filled input field with 'TestValue123' on input >> nth=92
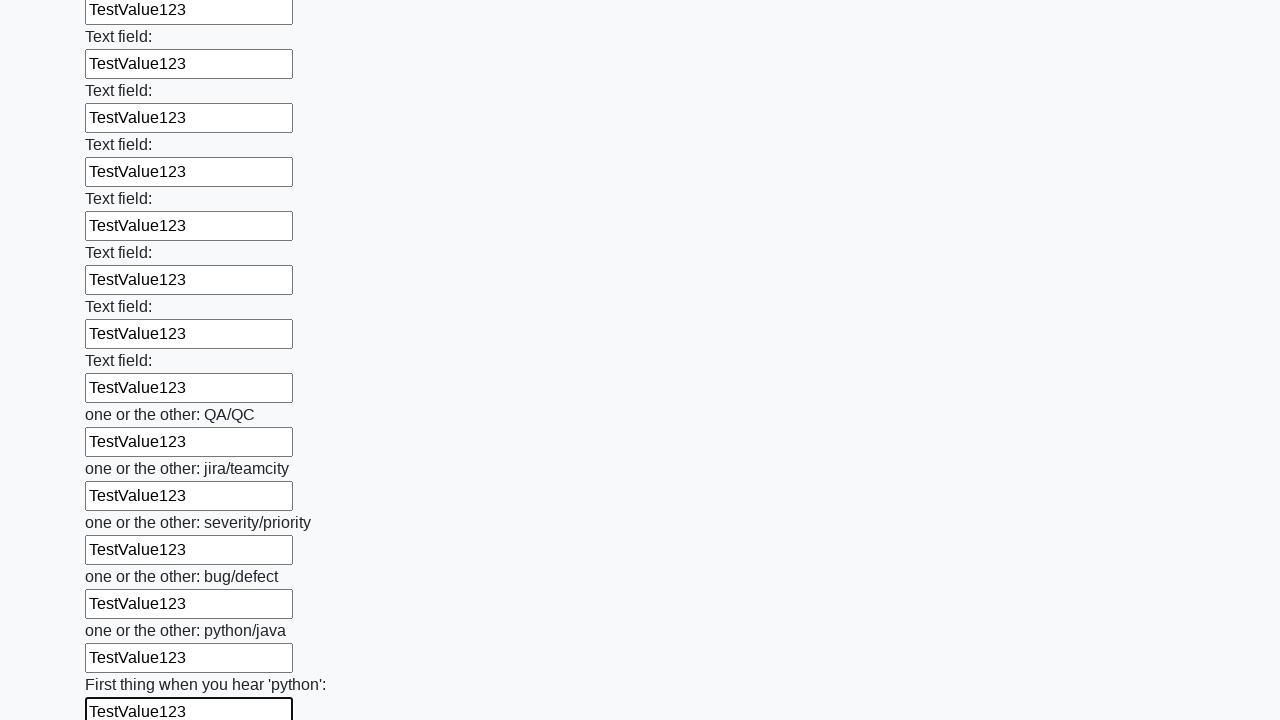

Filled input field with 'TestValue123' on input >> nth=93
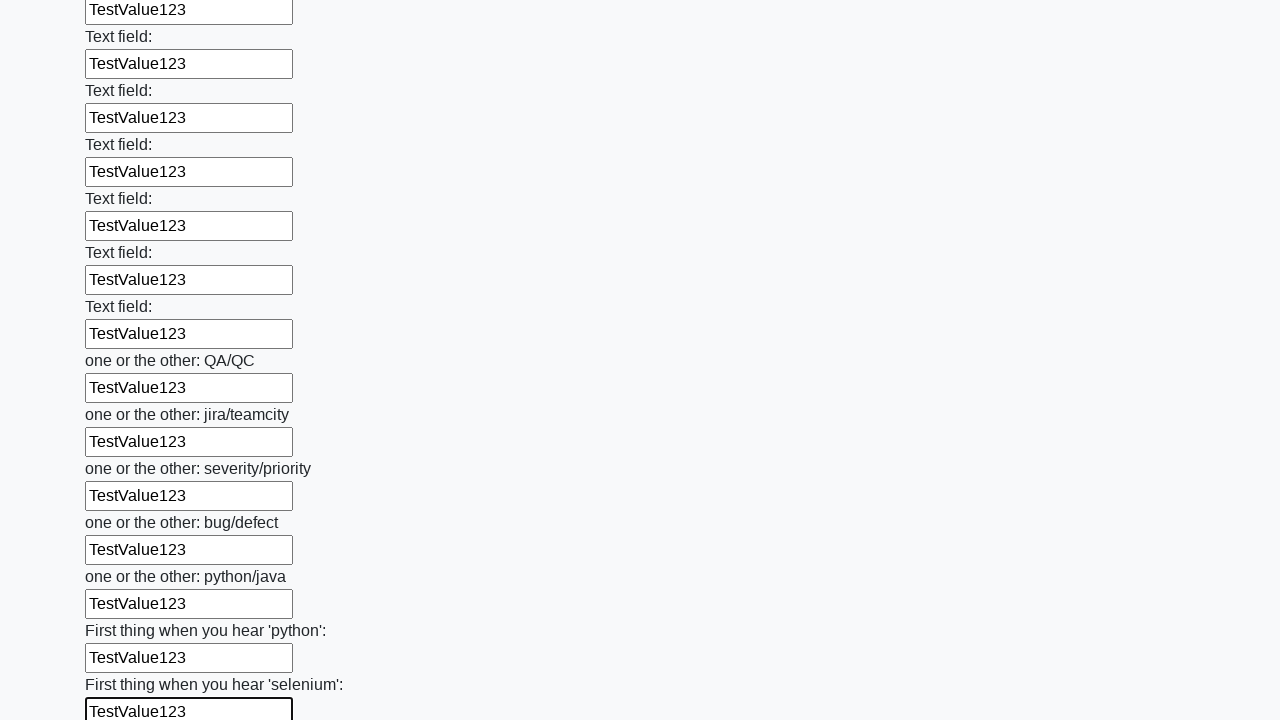

Filled input field with 'TestValue123' on input >> nth=94
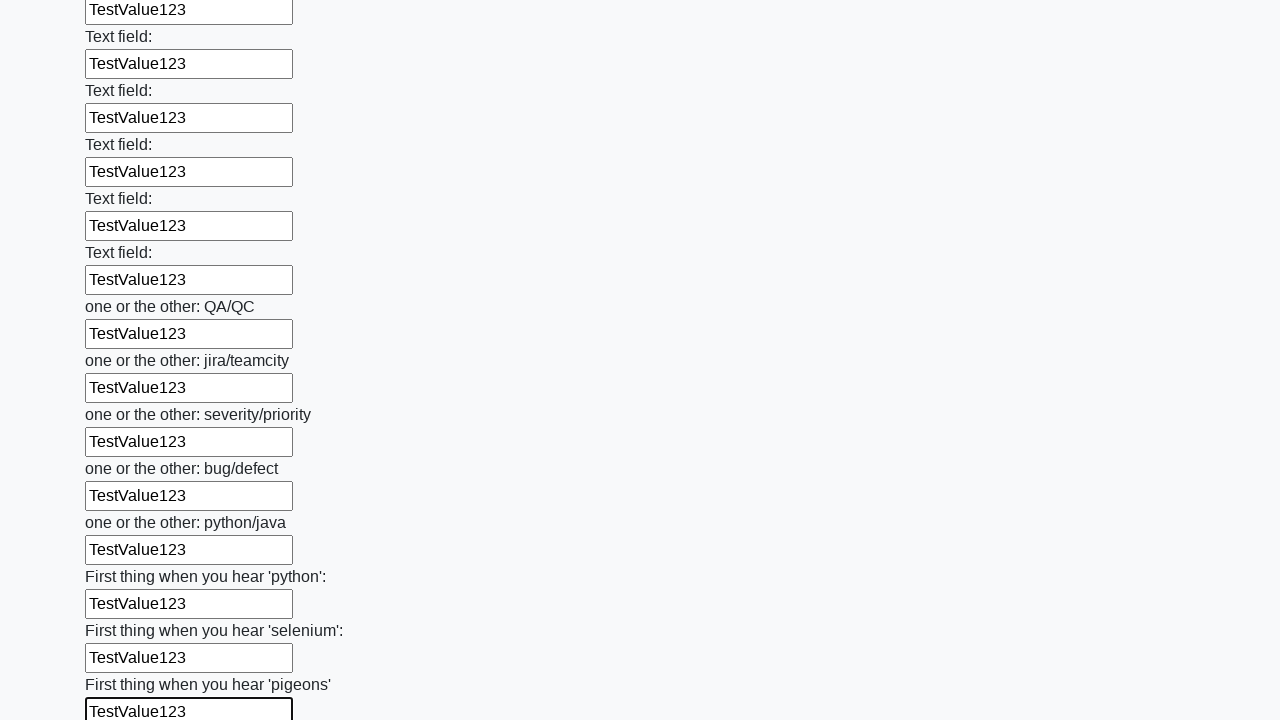

Filled input field with 'TestValue123' on input >> nth=95
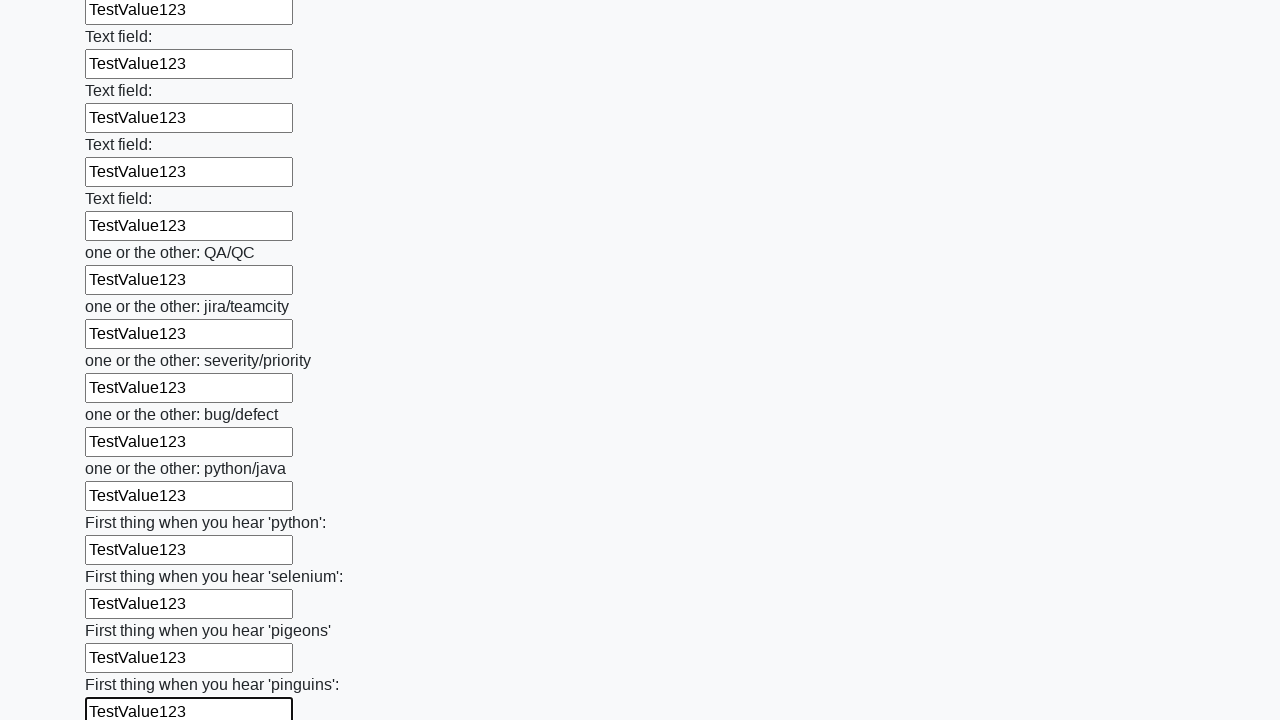

Filled input field with 'TestValue123' on input >> nth=96
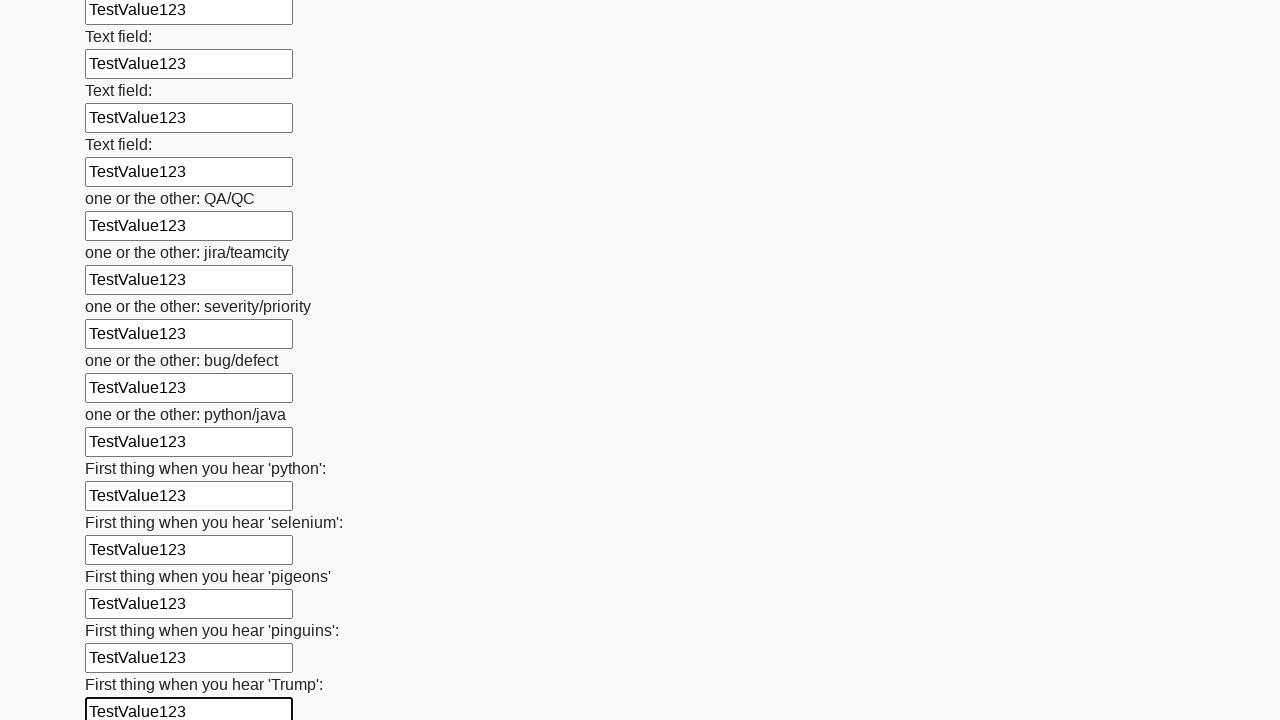

Filled input field with 'TestValue123' on input >> nth=97
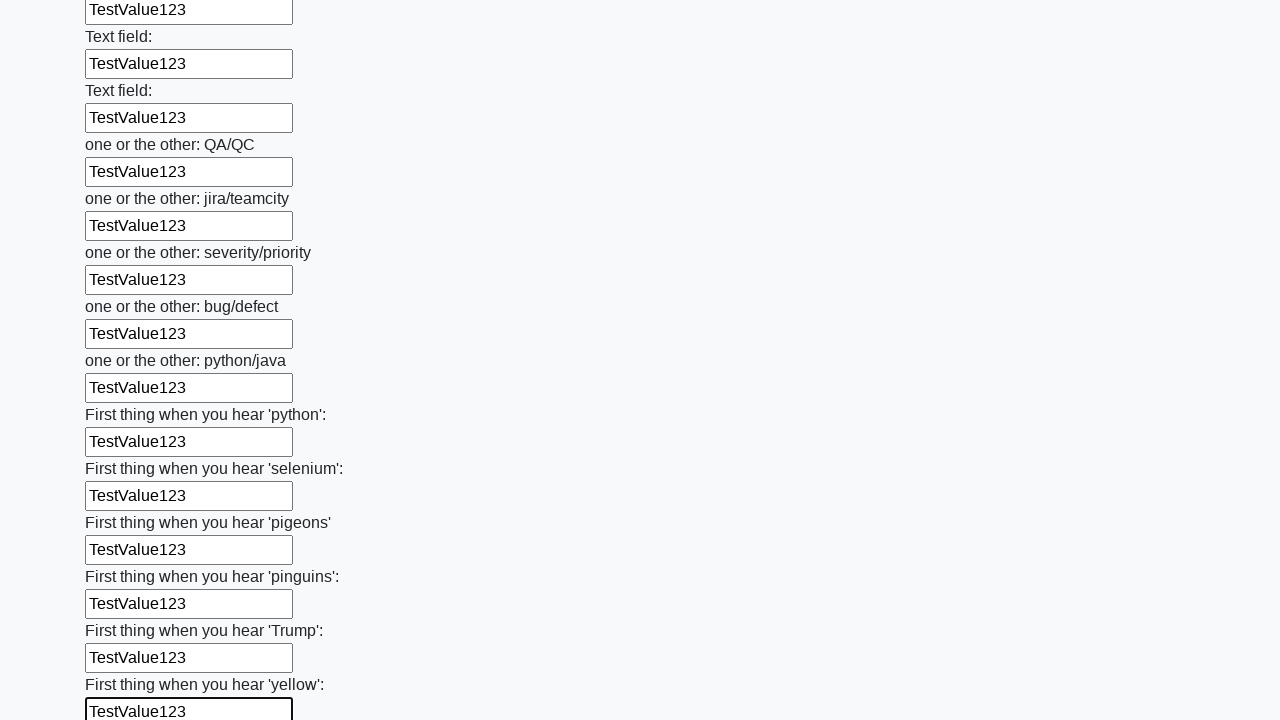

Filled input field with 'TestValue123' on input >> nth=98
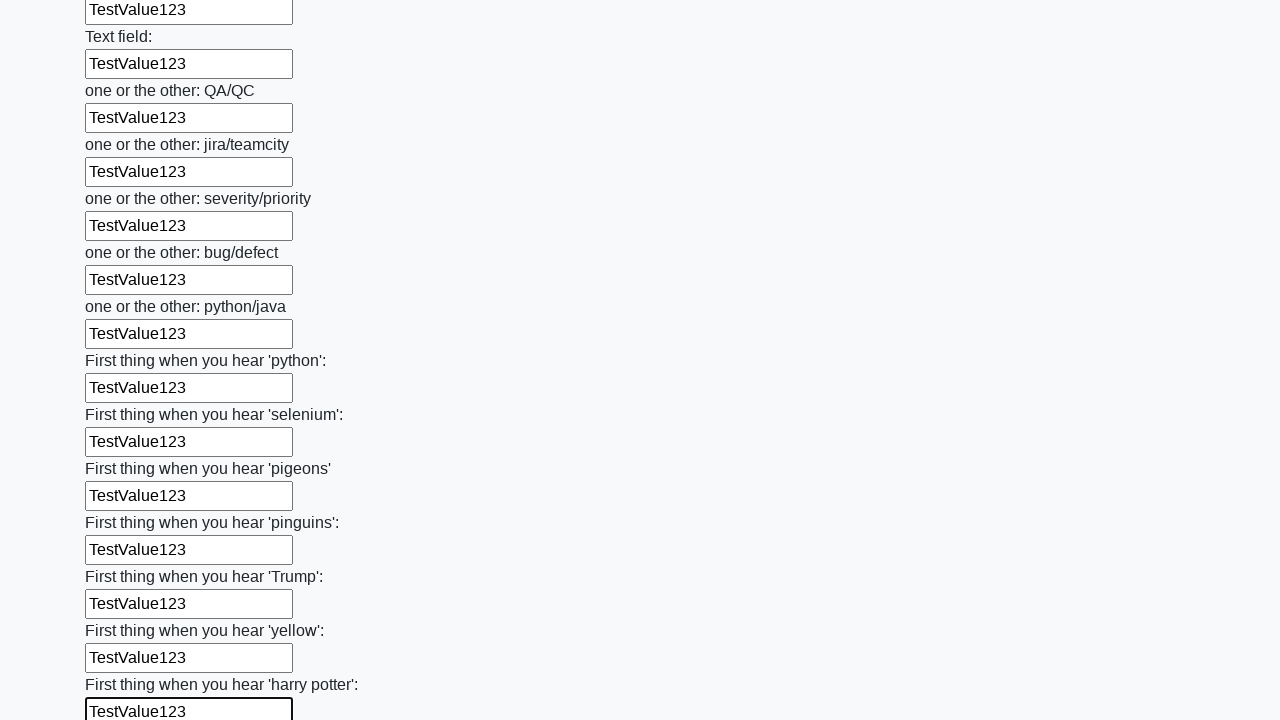

Filled input field with 'TestValue123' on input >> nth=99
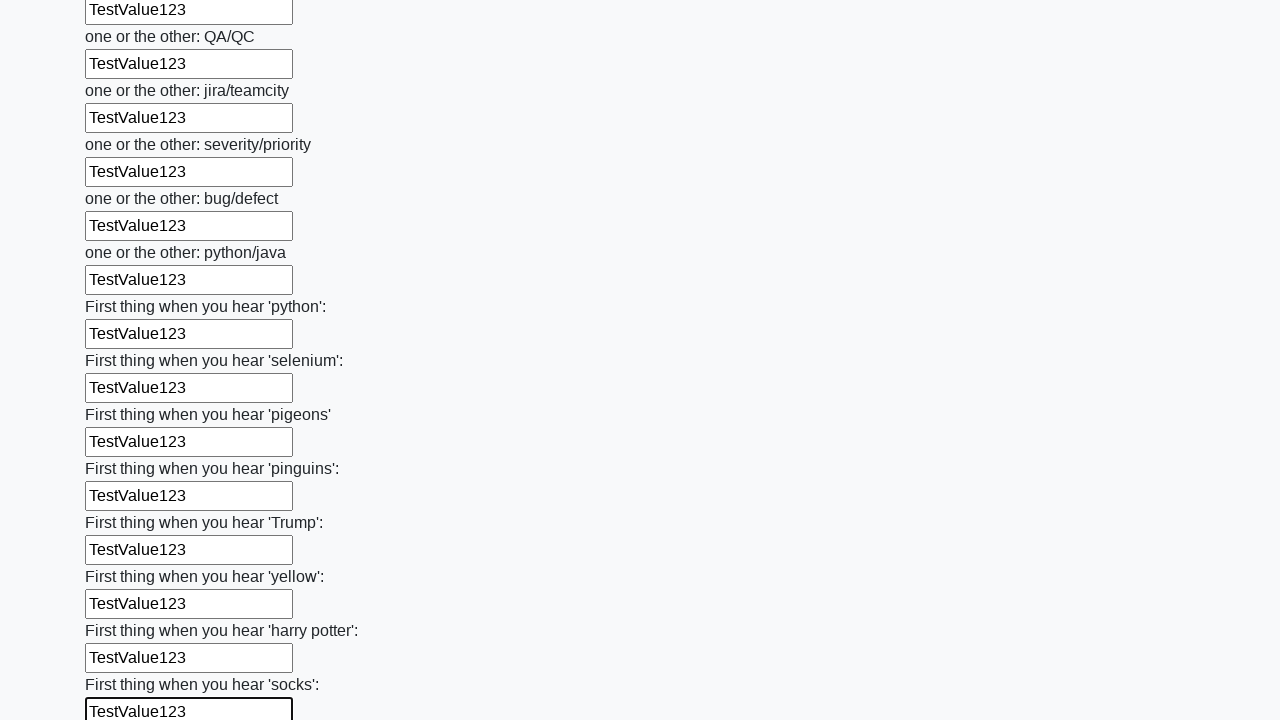

Clicked the submit button to submit the huge form at (123, 611) on button.btn
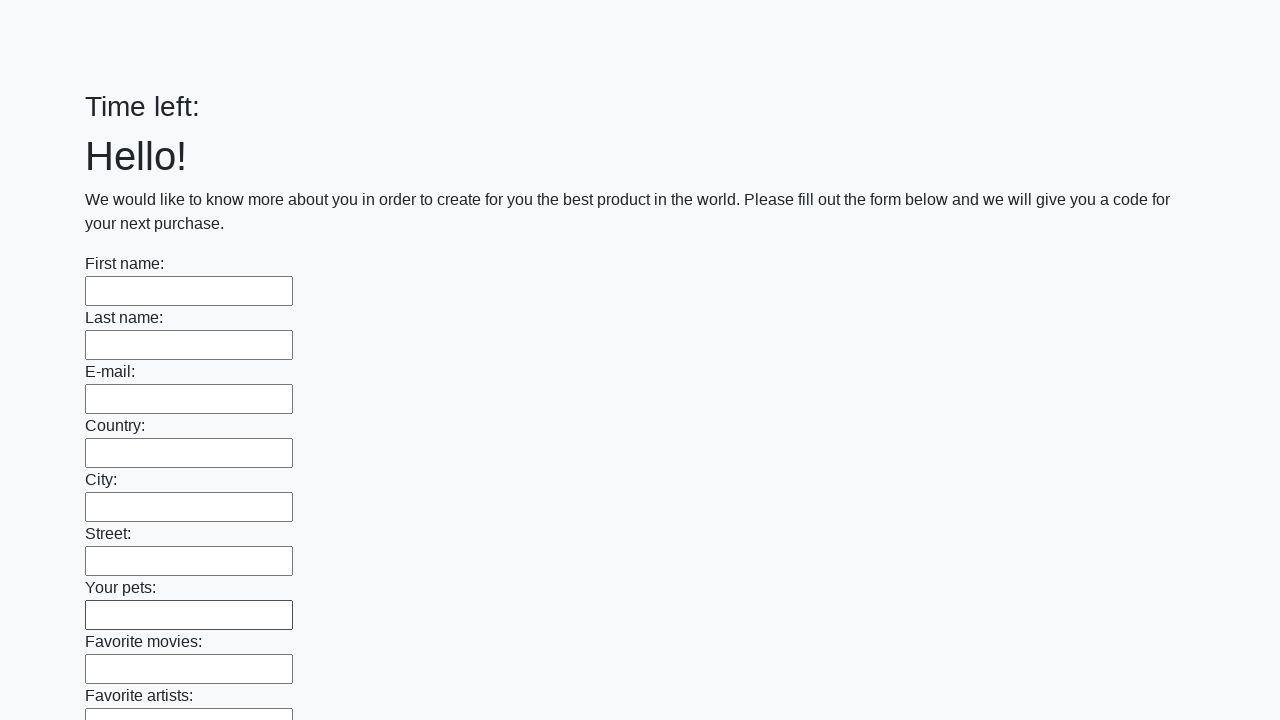

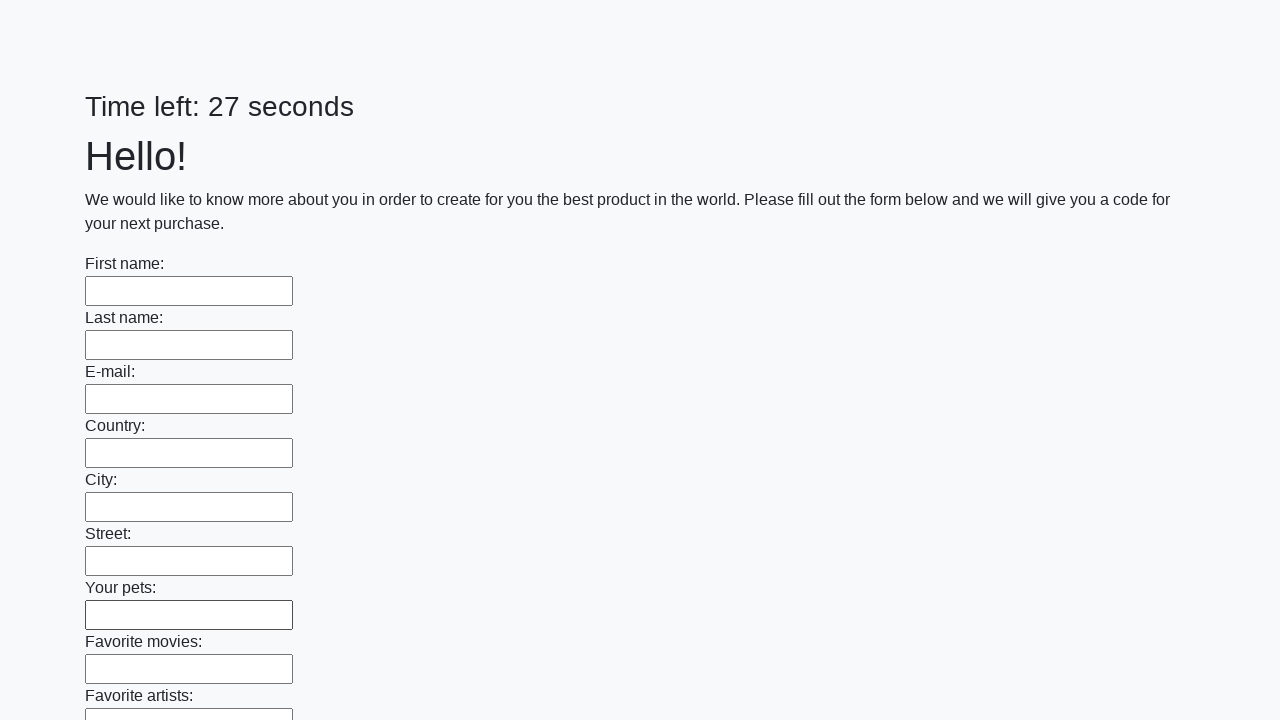